Automates playing a game of Klondike Solitaire by analyzing the board state, finding valid moves, ranking them by strategy, and executing the best move repeatedly until no more moves are available.

Starting URL: https://freesolitaire.win/turn-one

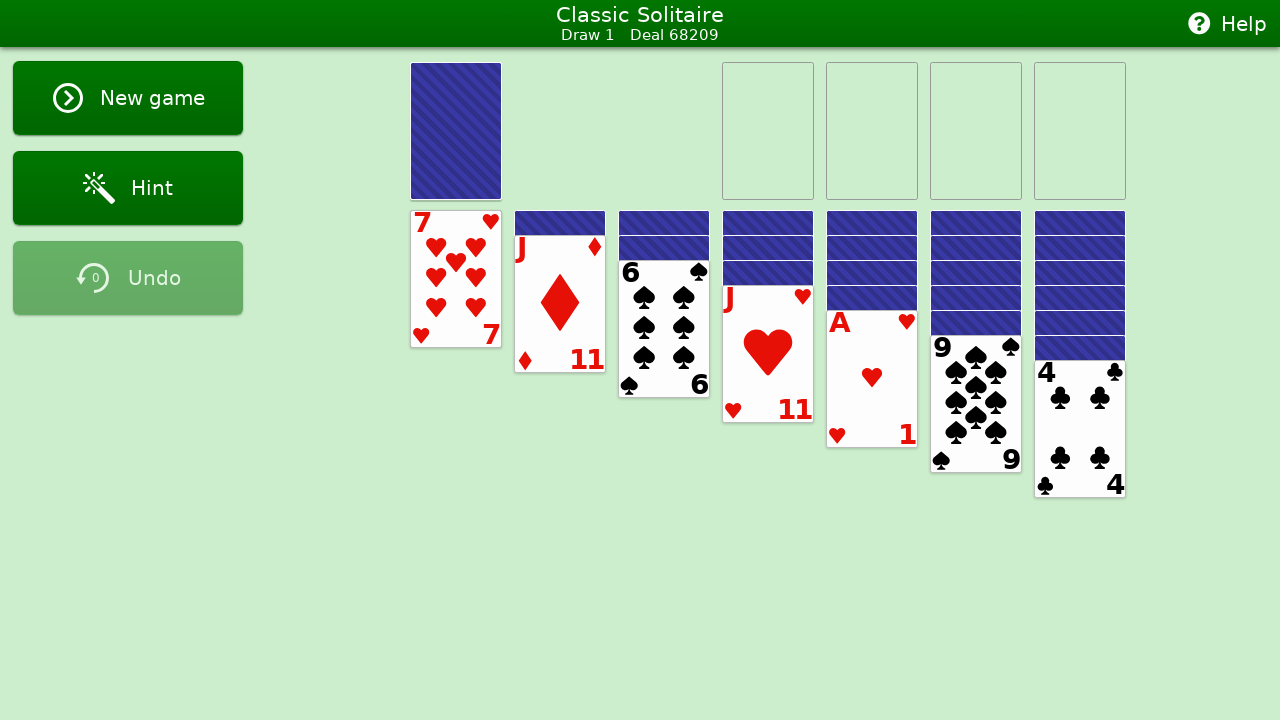

Stock pile selector loaded
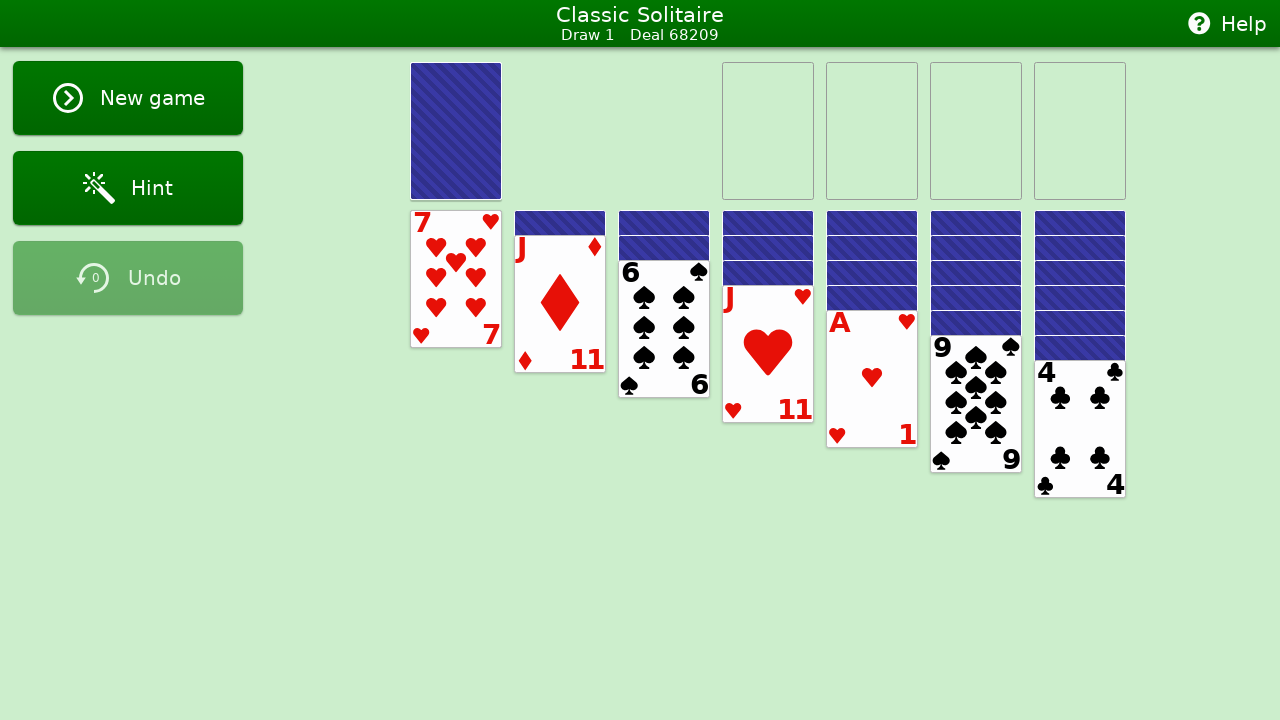

Waste pile selector loaded
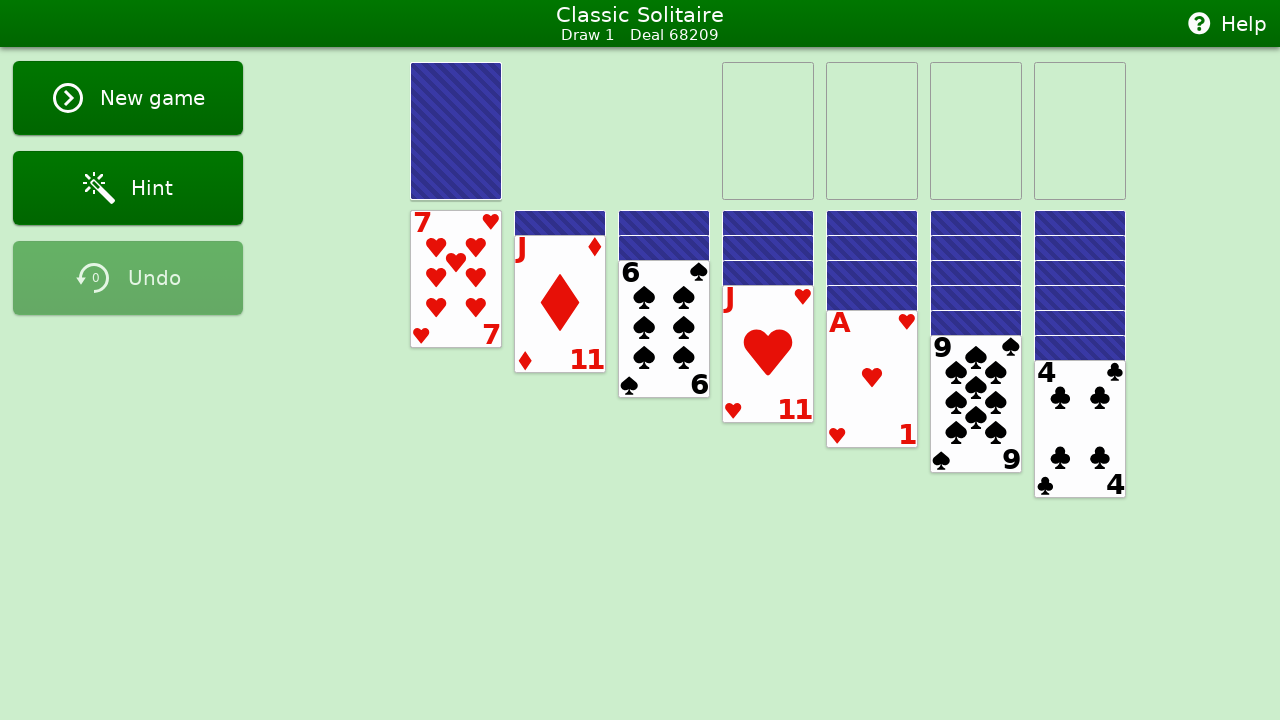

Foundations piles loaded
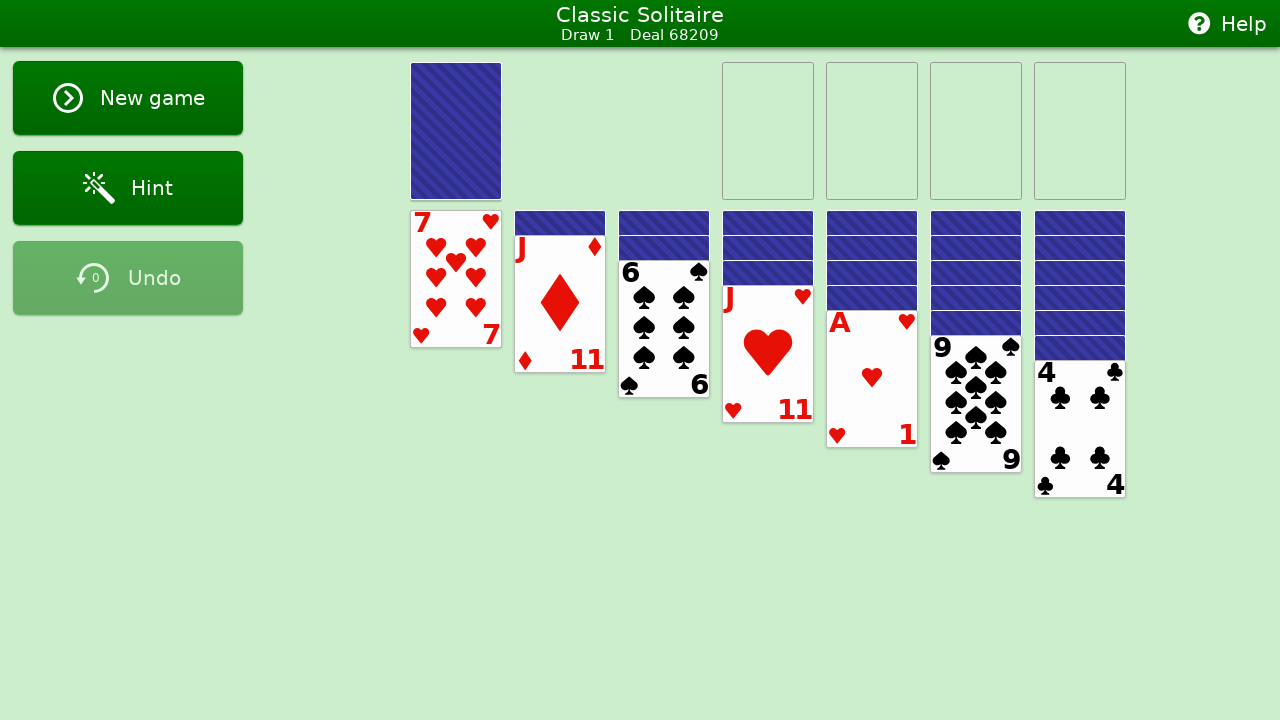

Tableau piles loaded
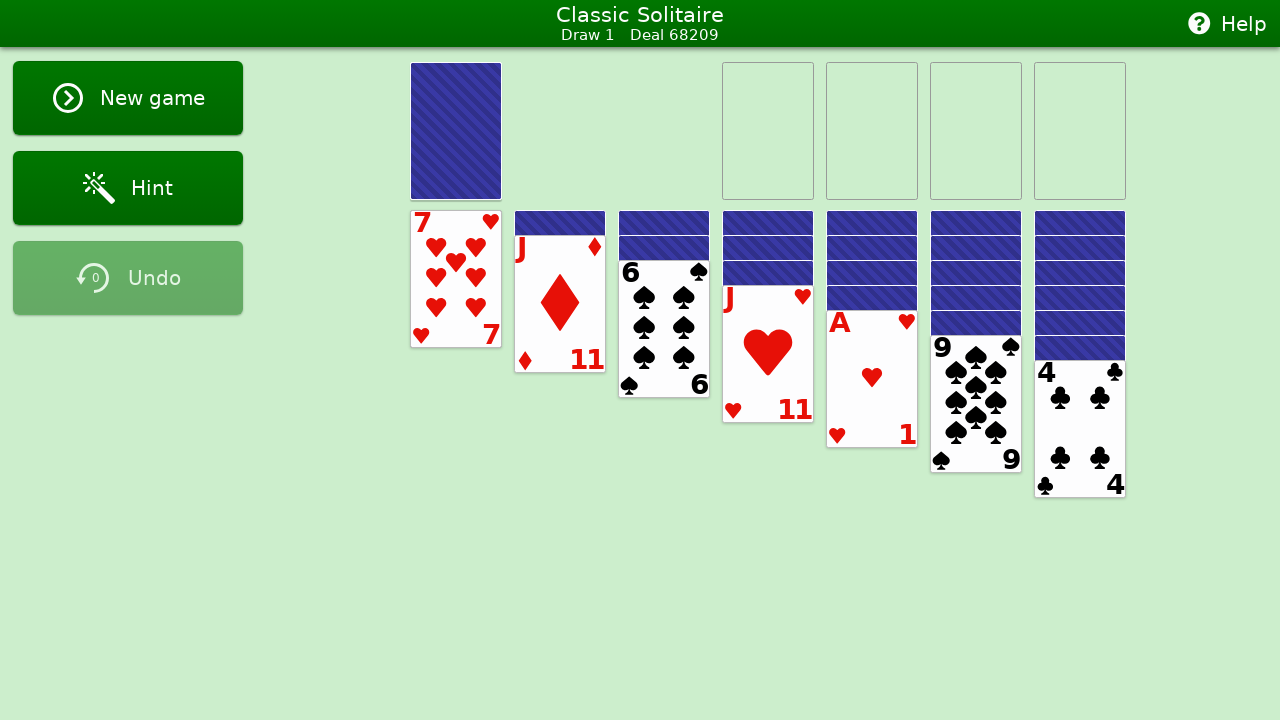

Clicked stock pile to draw first card at (456, 131) on #stock
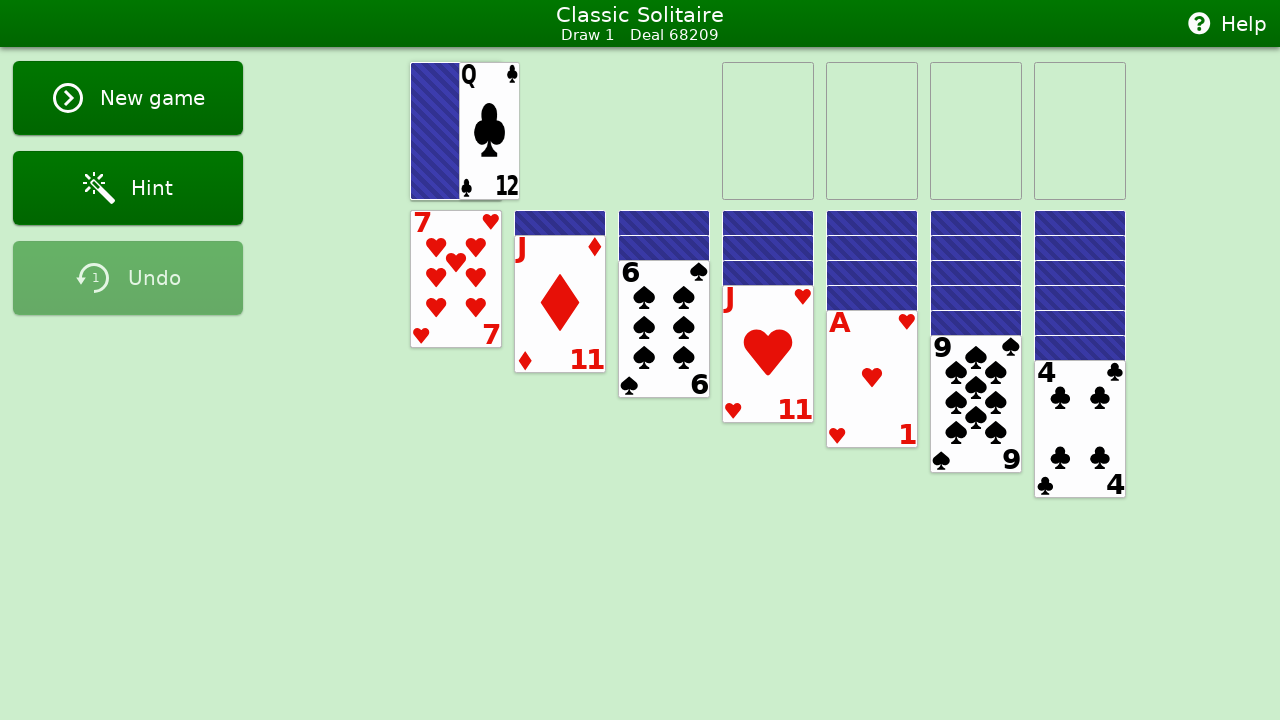

Waited for card to appear in waste pile
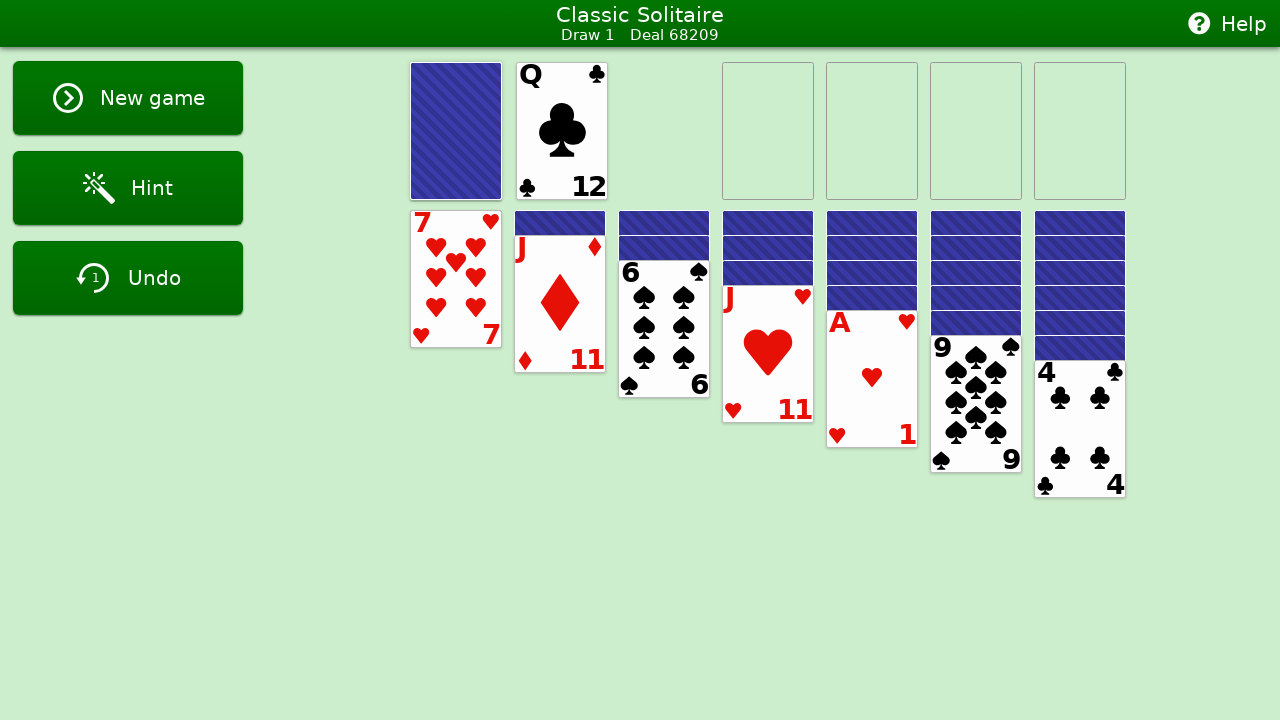

Clicked stock pile to draw second card at (456, 131) on #stock
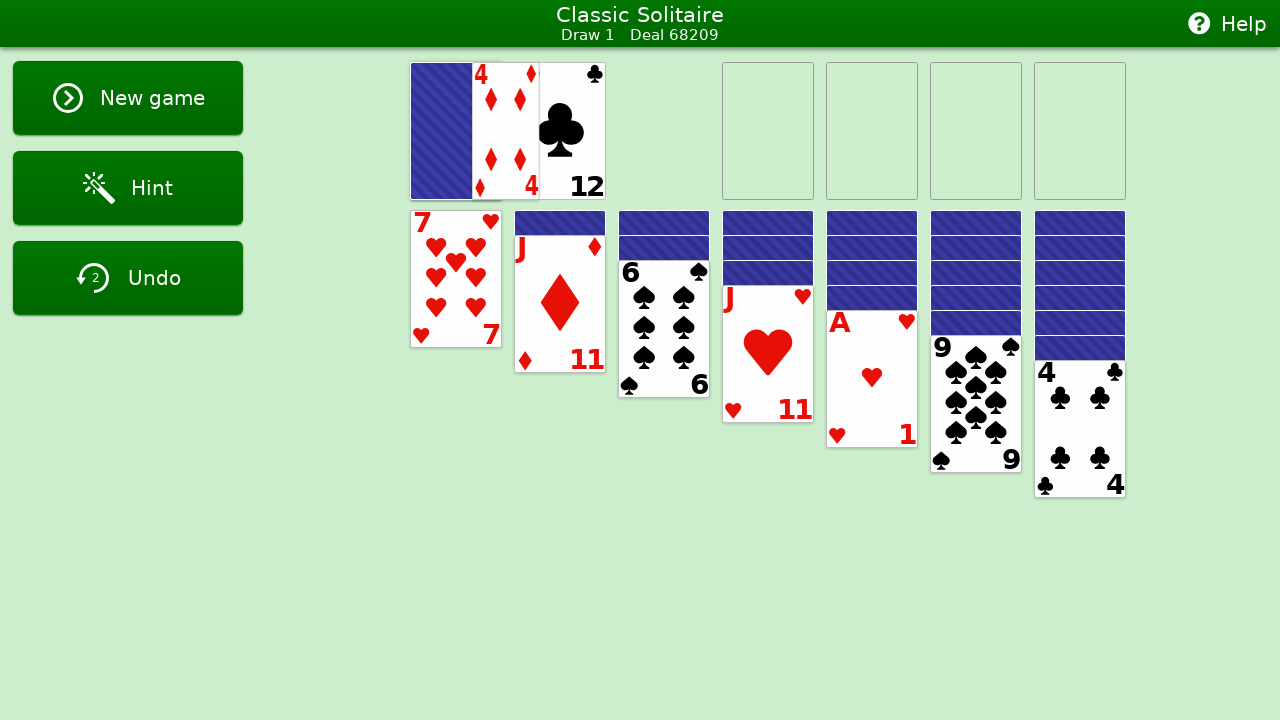

Waited for second card to appear in waste
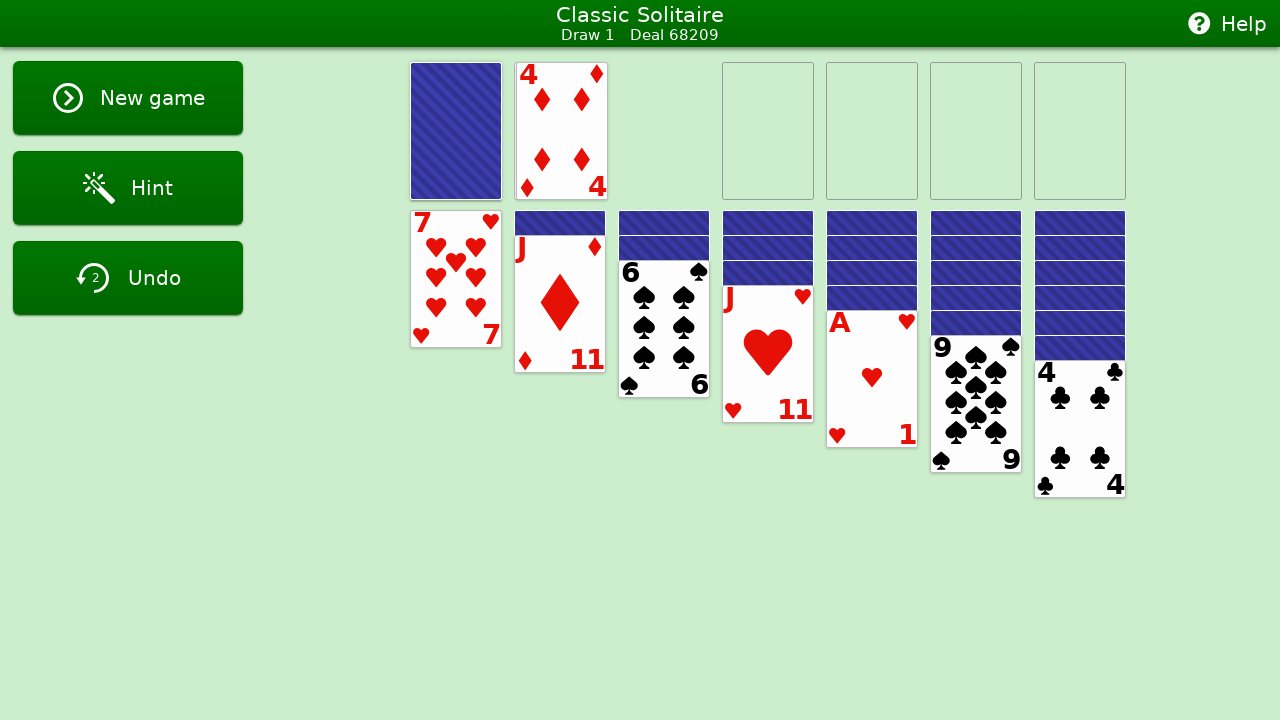

Located waste cards: found 2 card(s)
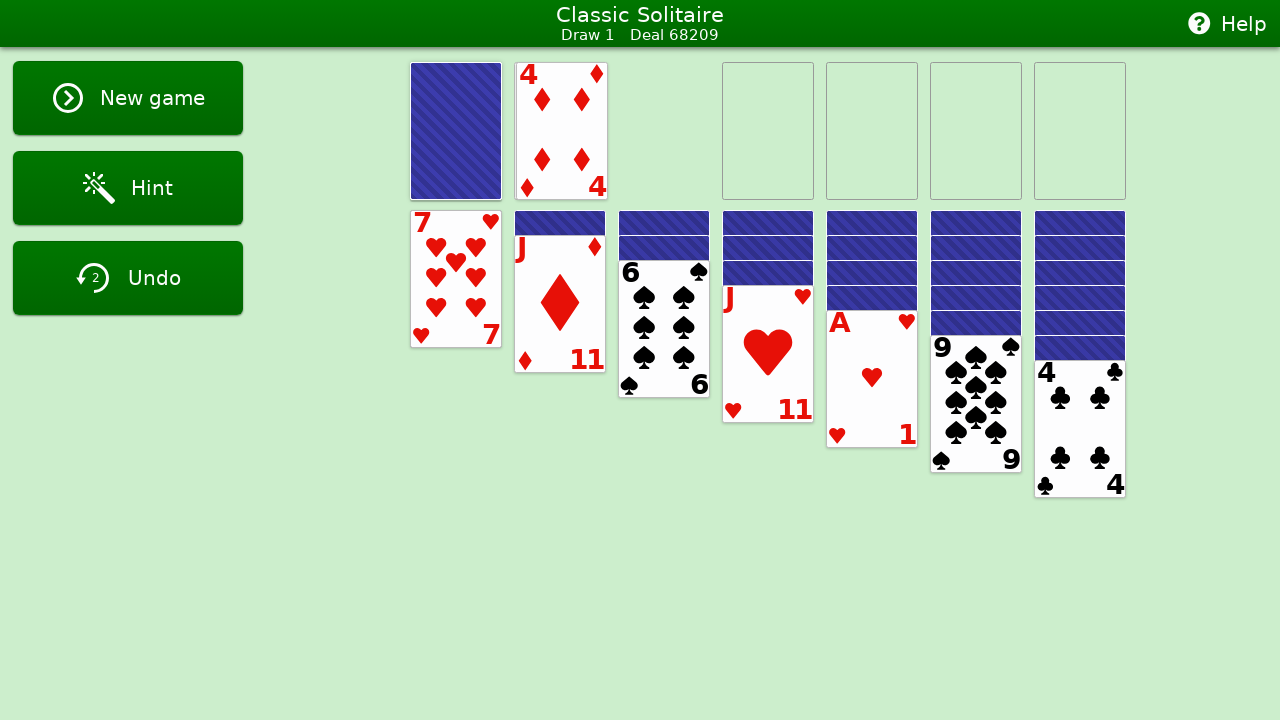

Double-clicked top waste card to auto-move at (562, 131) on #waste .card >> nth=-1
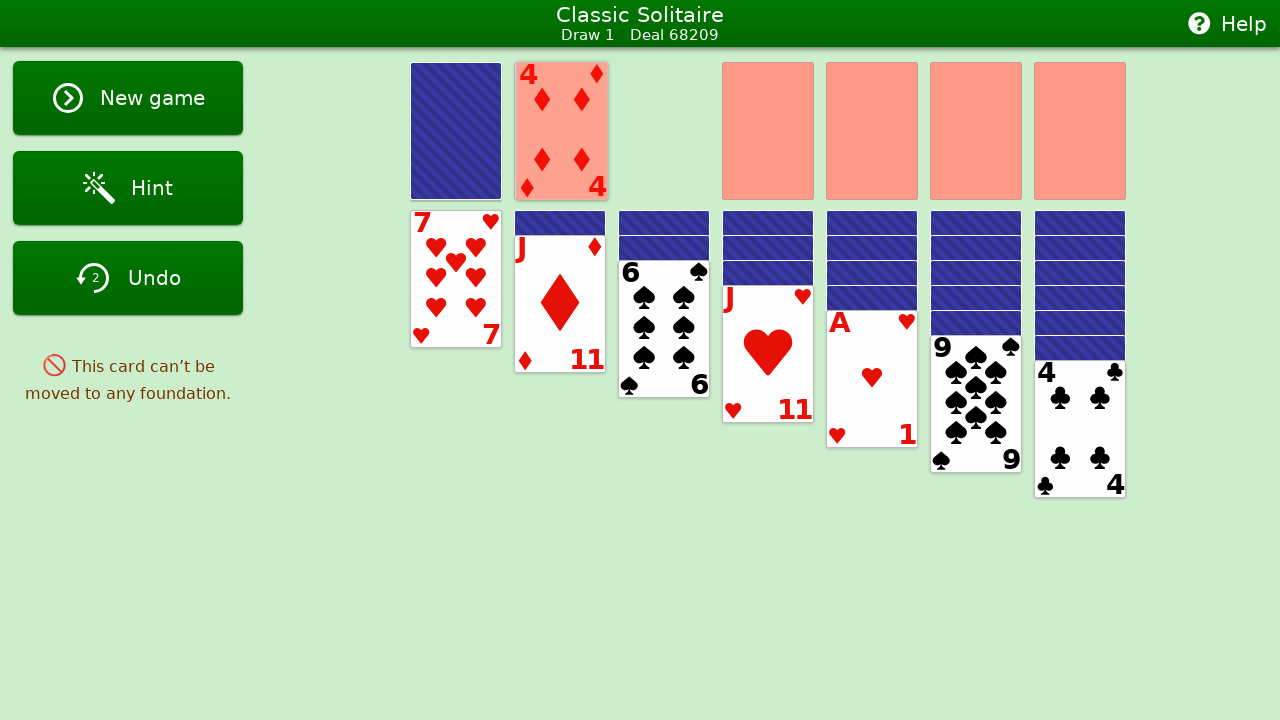

Waited for auto-move animation
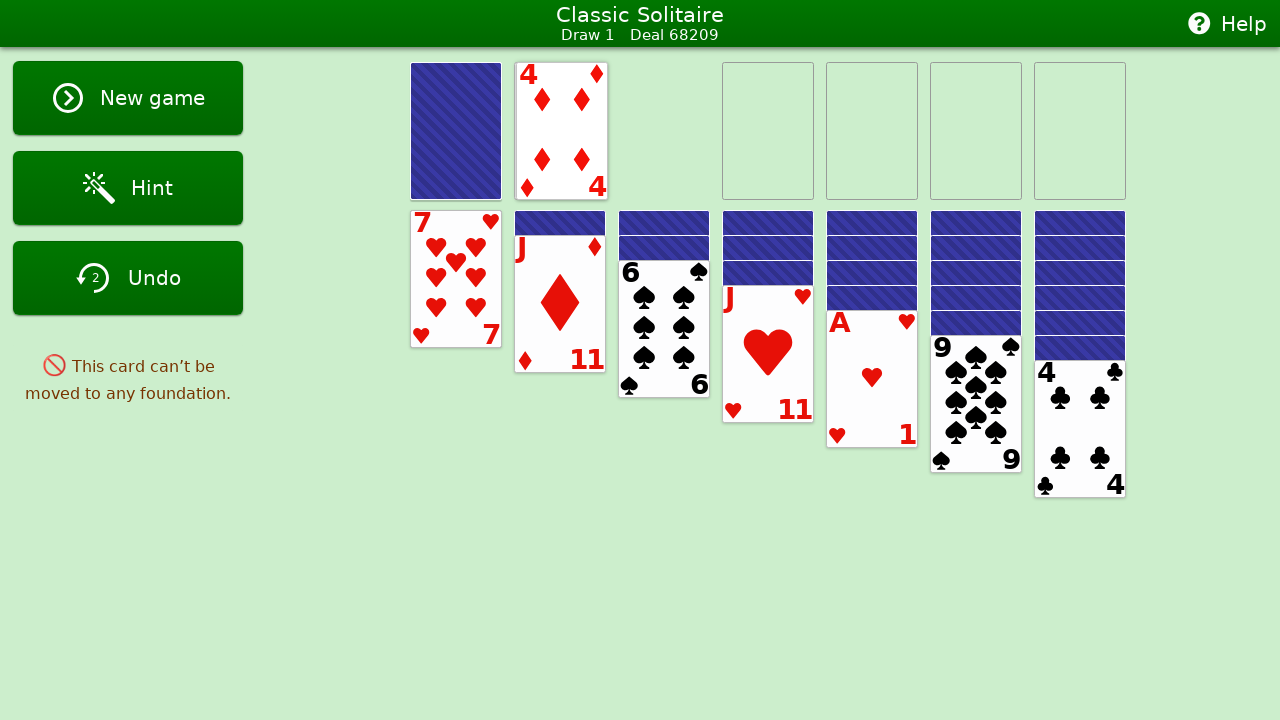

Clicked stock pile (iteration 1/5) at (456, 131) on #stock
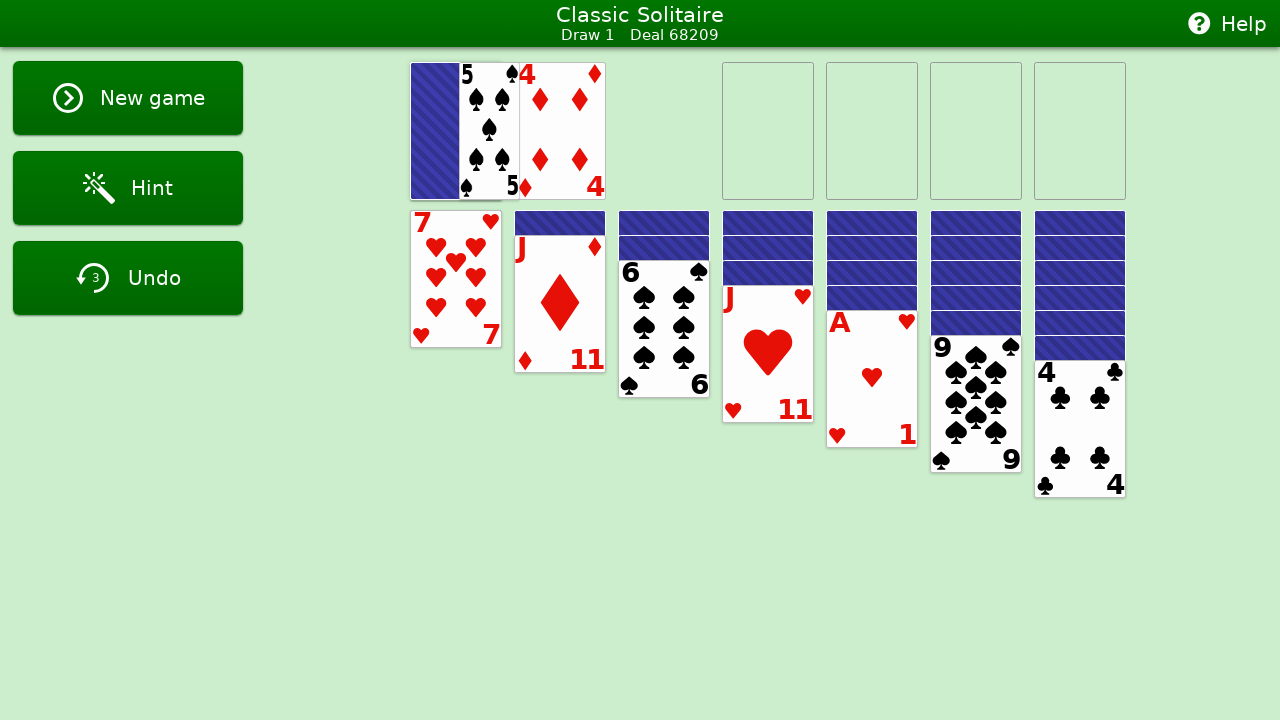

Waited for card to appear
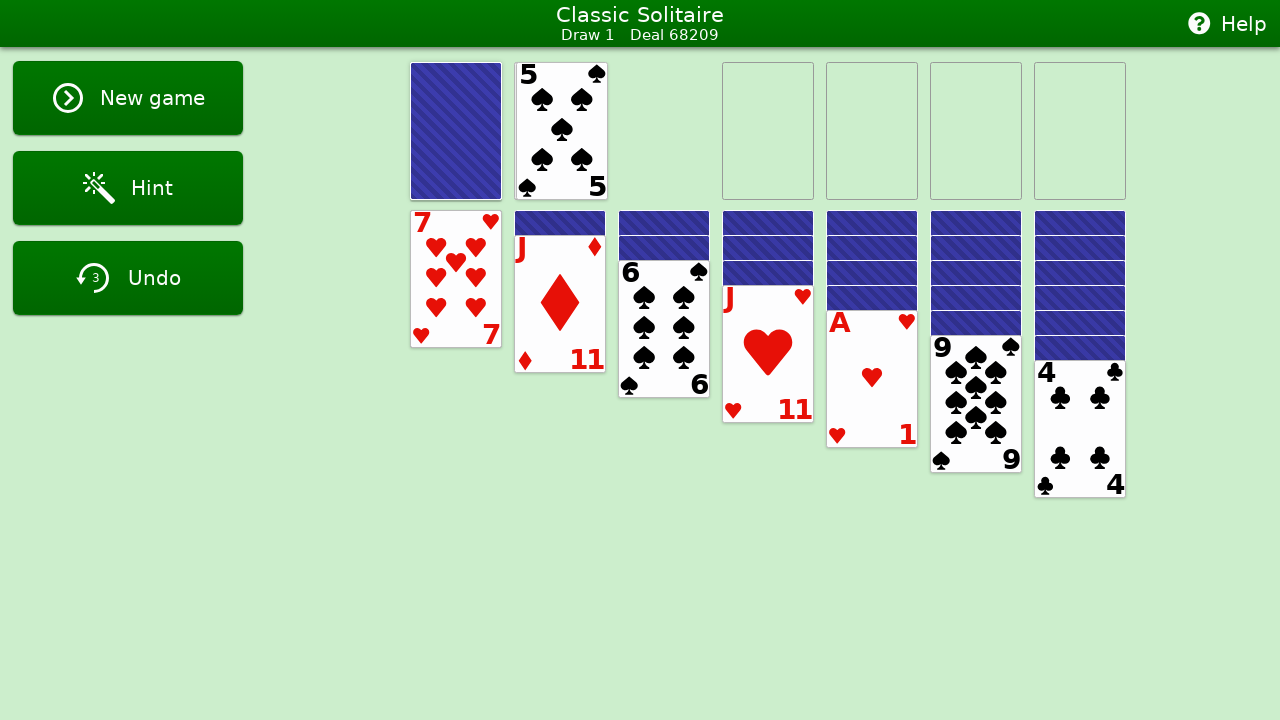

Located waste cards: found 3 card(s)
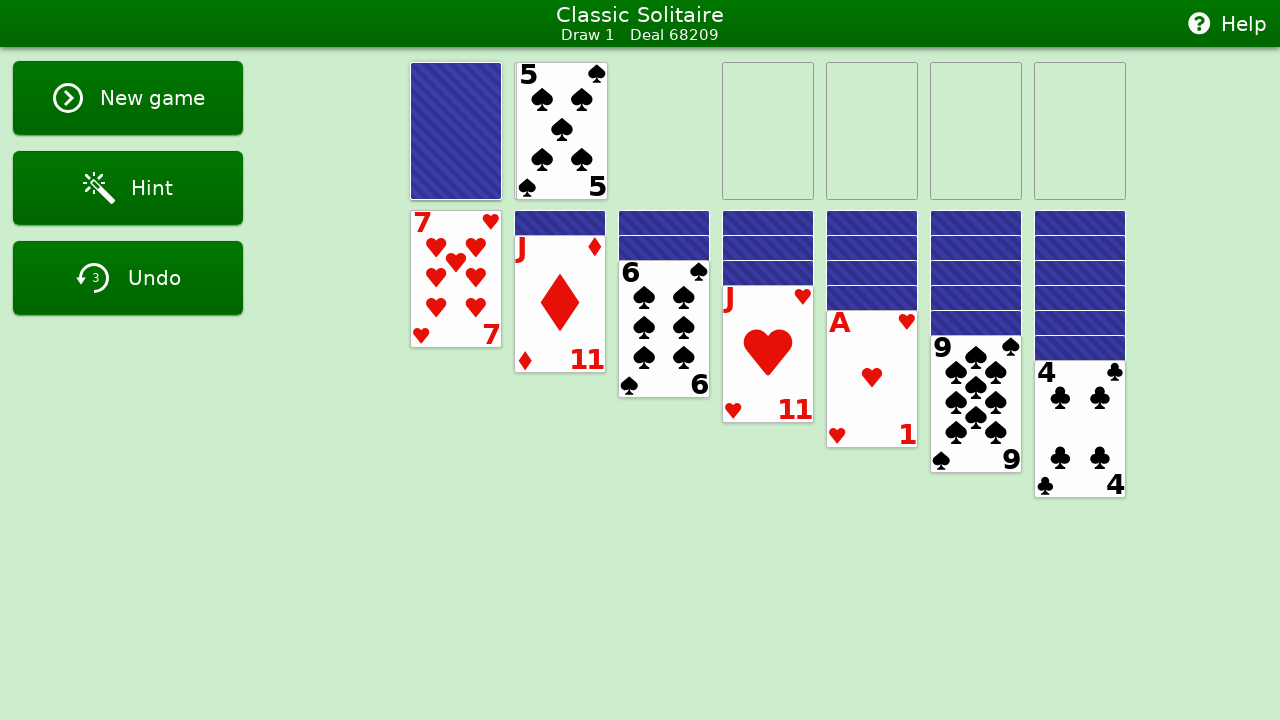

Double-clicked top waste card to auto-move at (562, 131) on #waste .card >> nth=-1
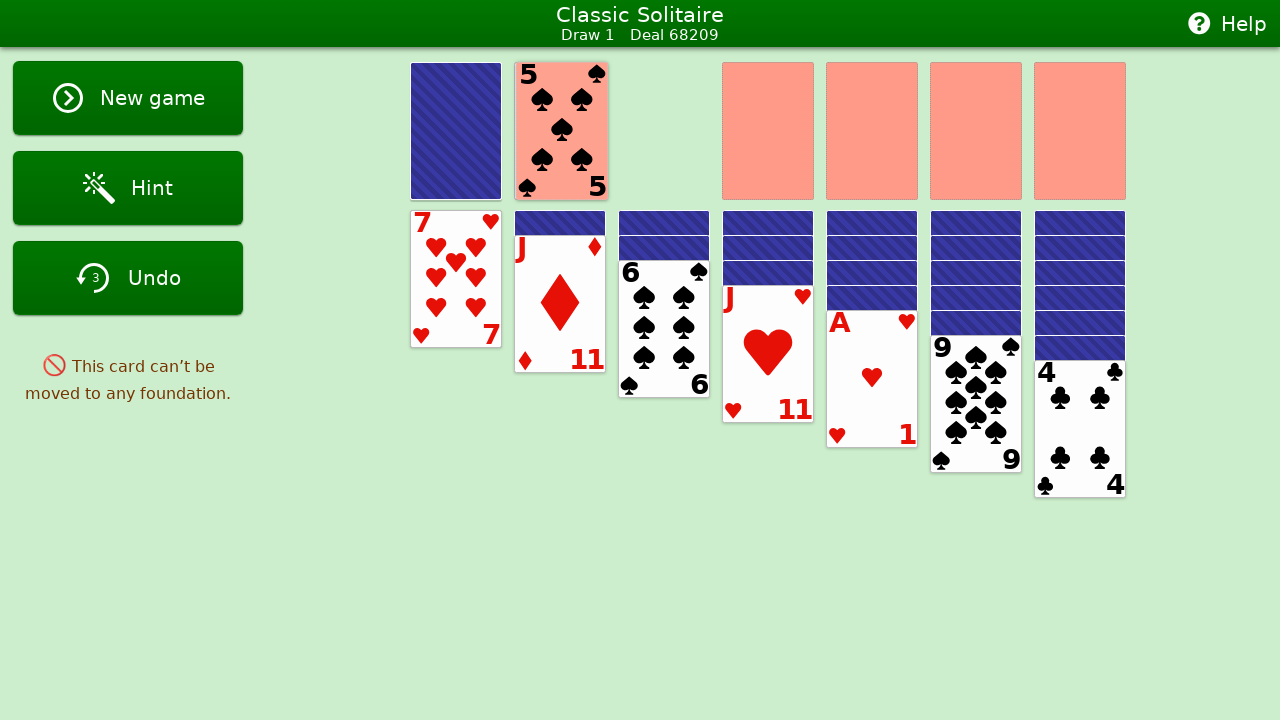

Waited for auto-move animation
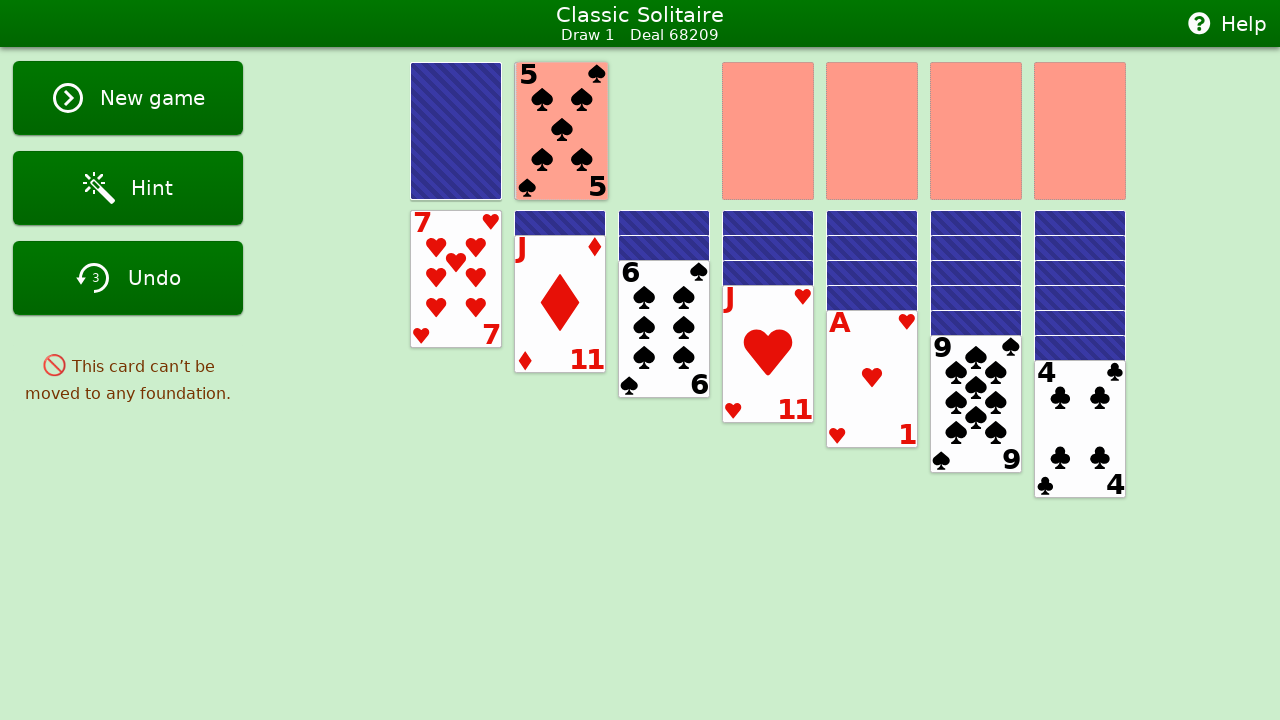

Clicked stock pile (iteration 2/5) at (456, 131) on #stock
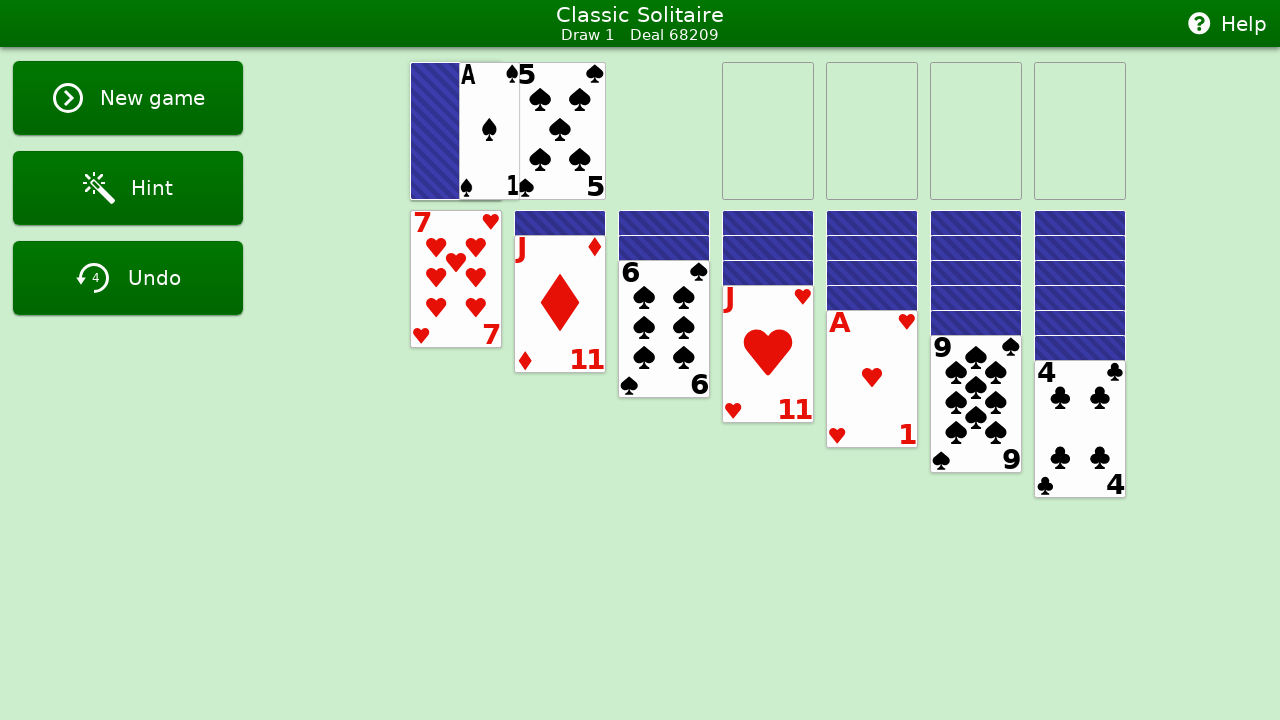

Waited for card to appear
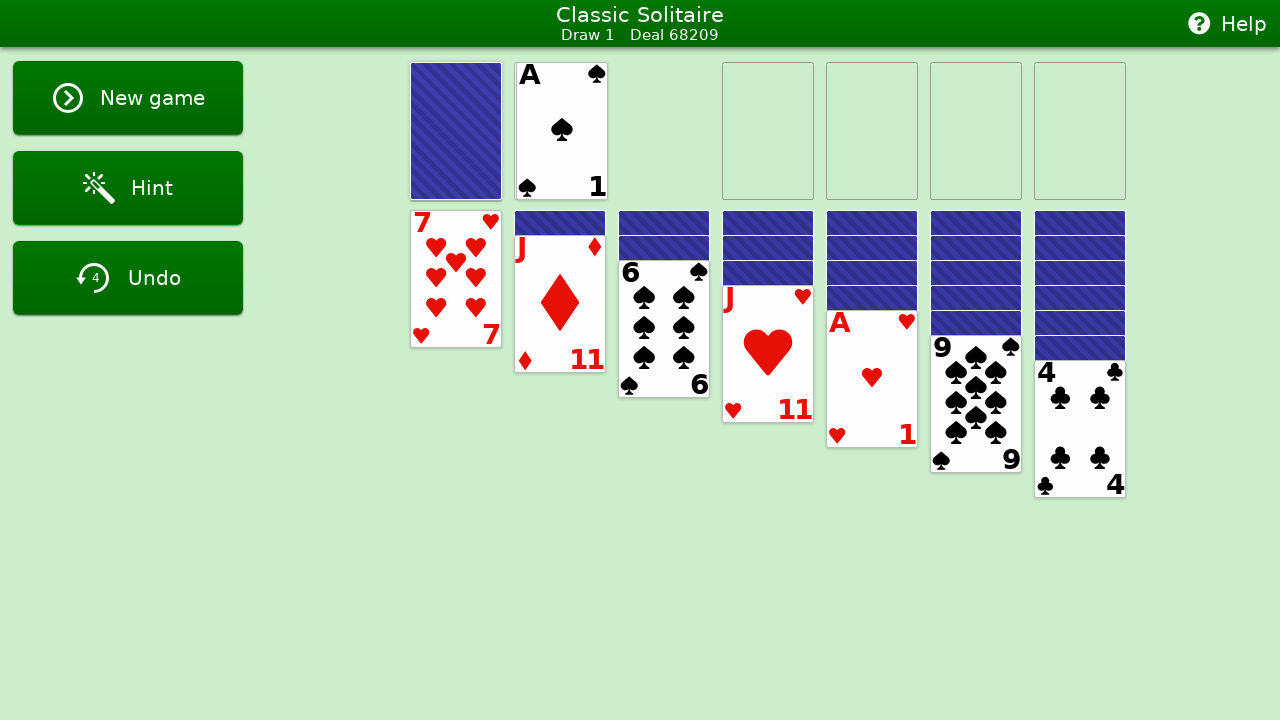

Located waste cards: found 4 card(s)
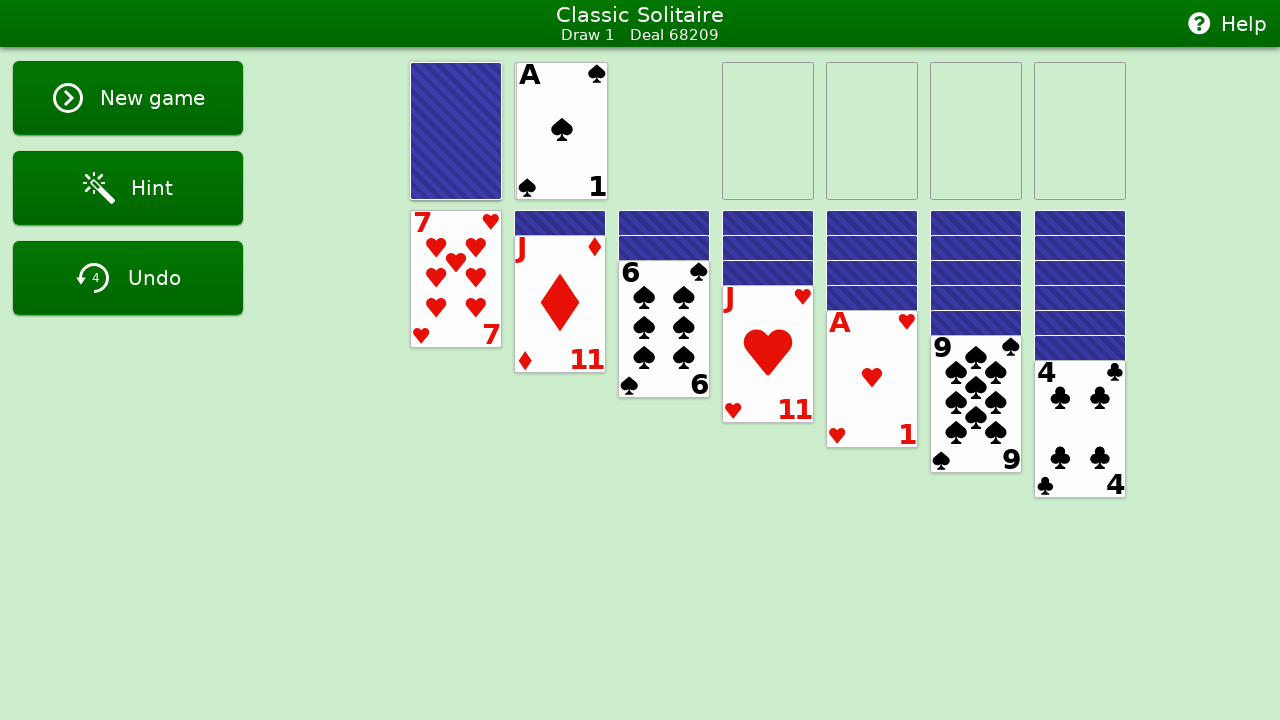

Double-clicked top waste card to auto-move at (562, 131) on #waste .card >> nth=-1
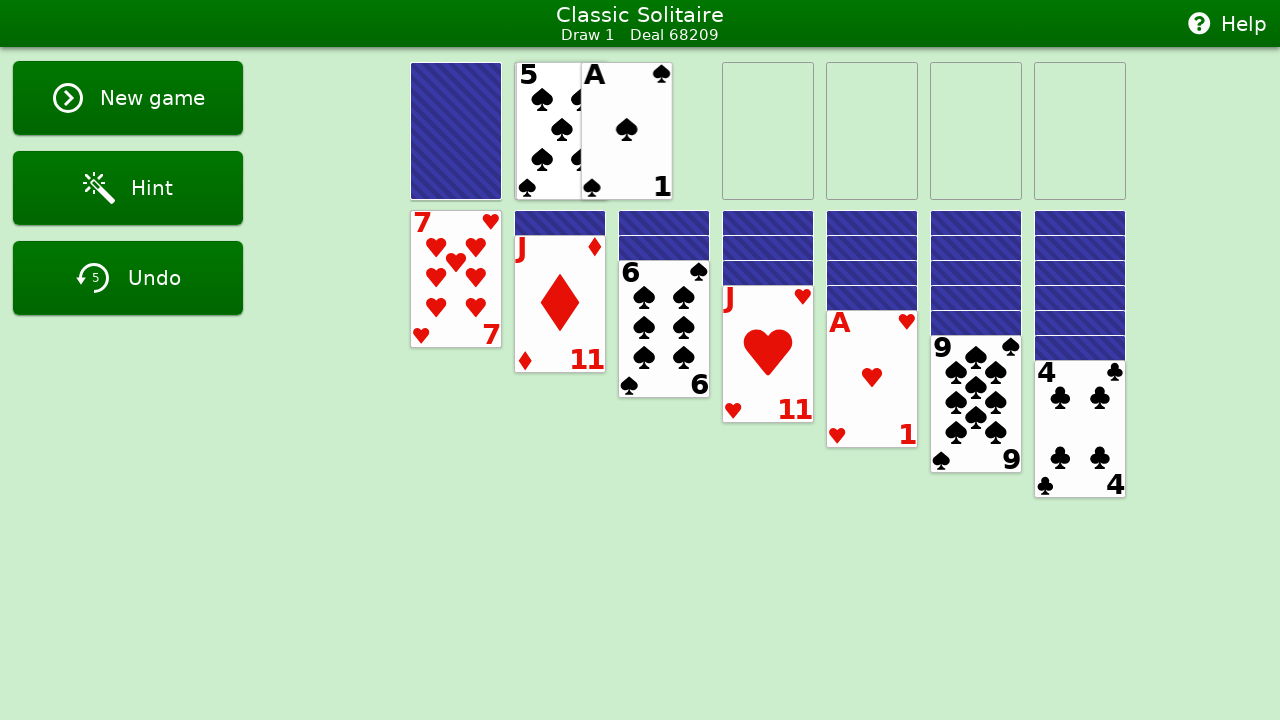

Waited for auto-move animation
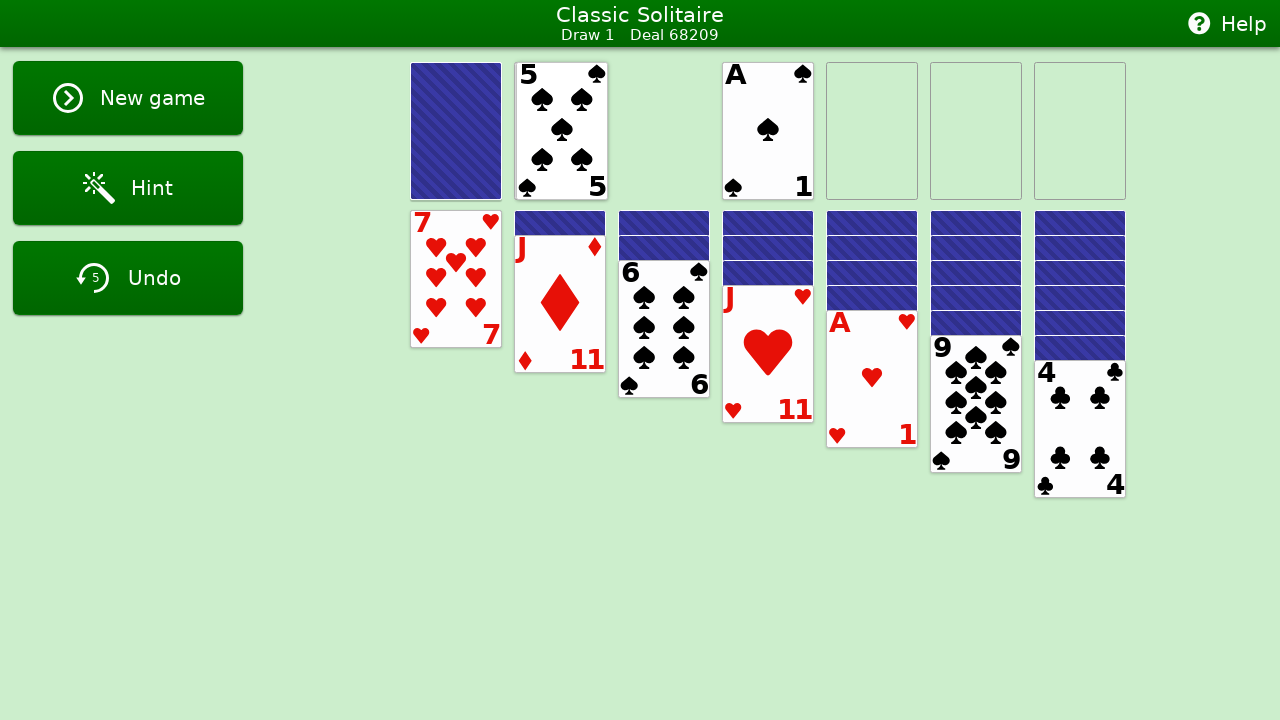

Clicked stock pile (iteration 3/5) at (456, 131) on #stock
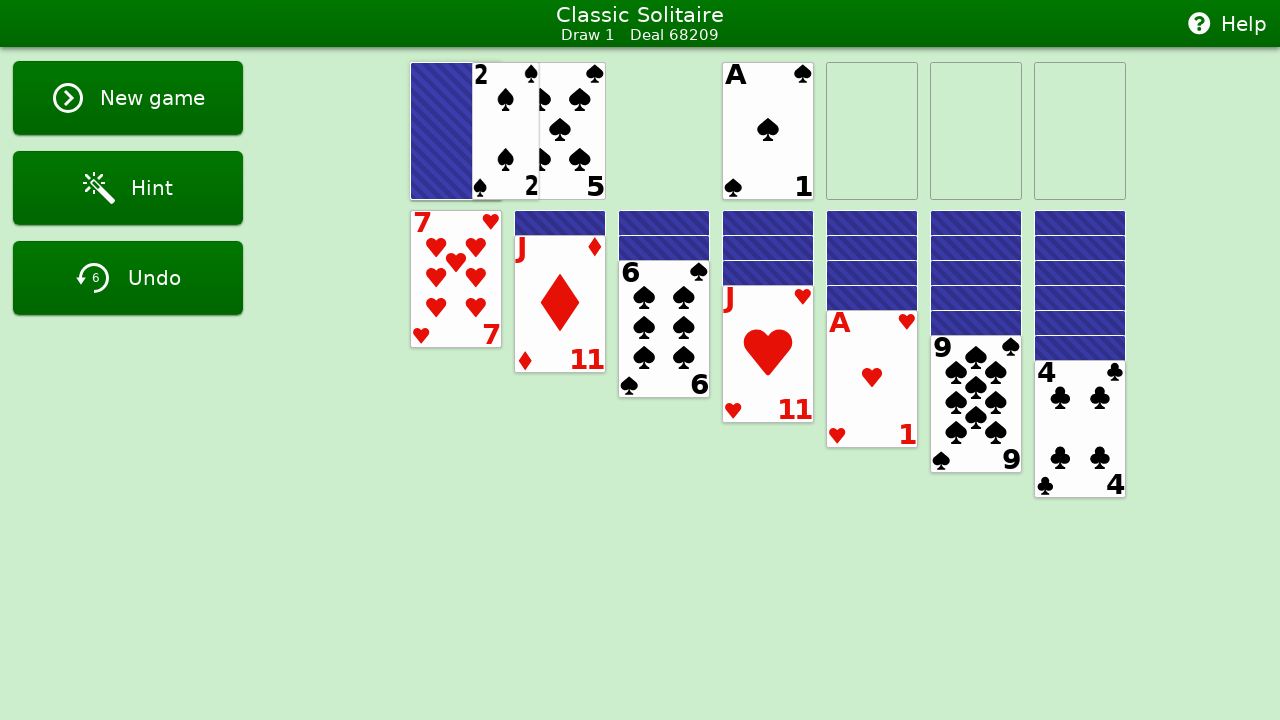

Waited for card to appear
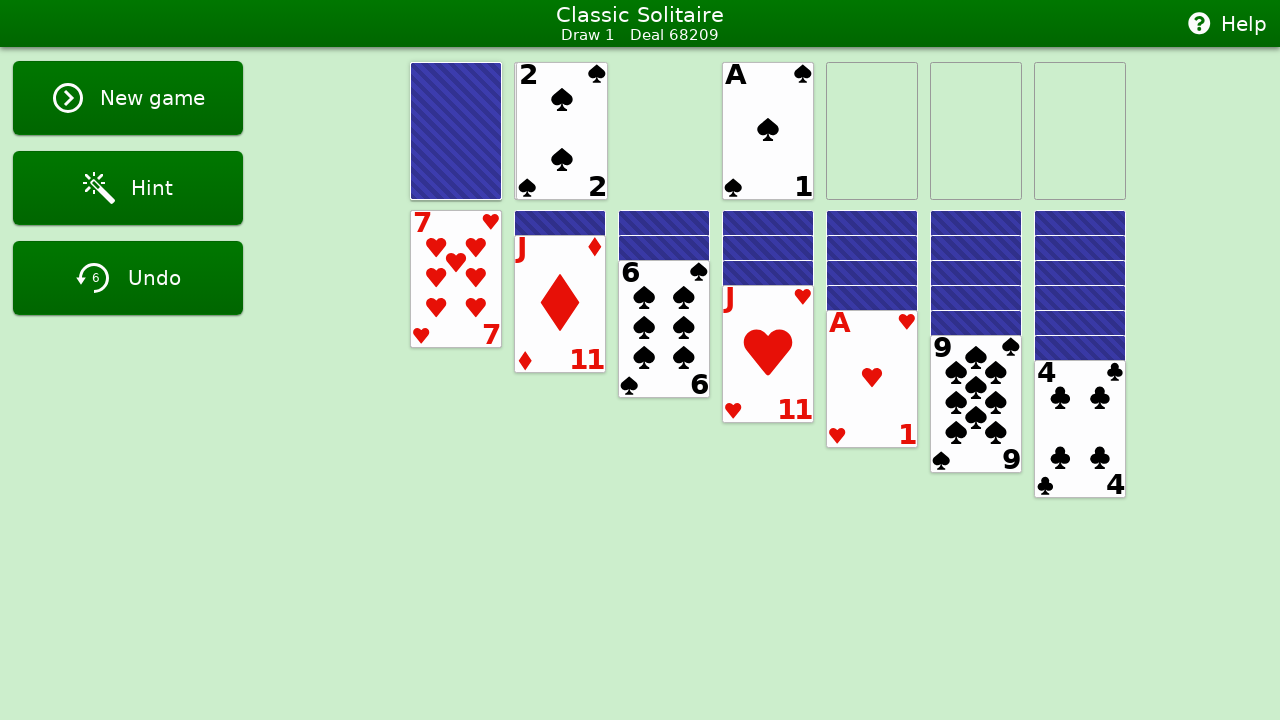

Located waste cards: found 4 card(s)
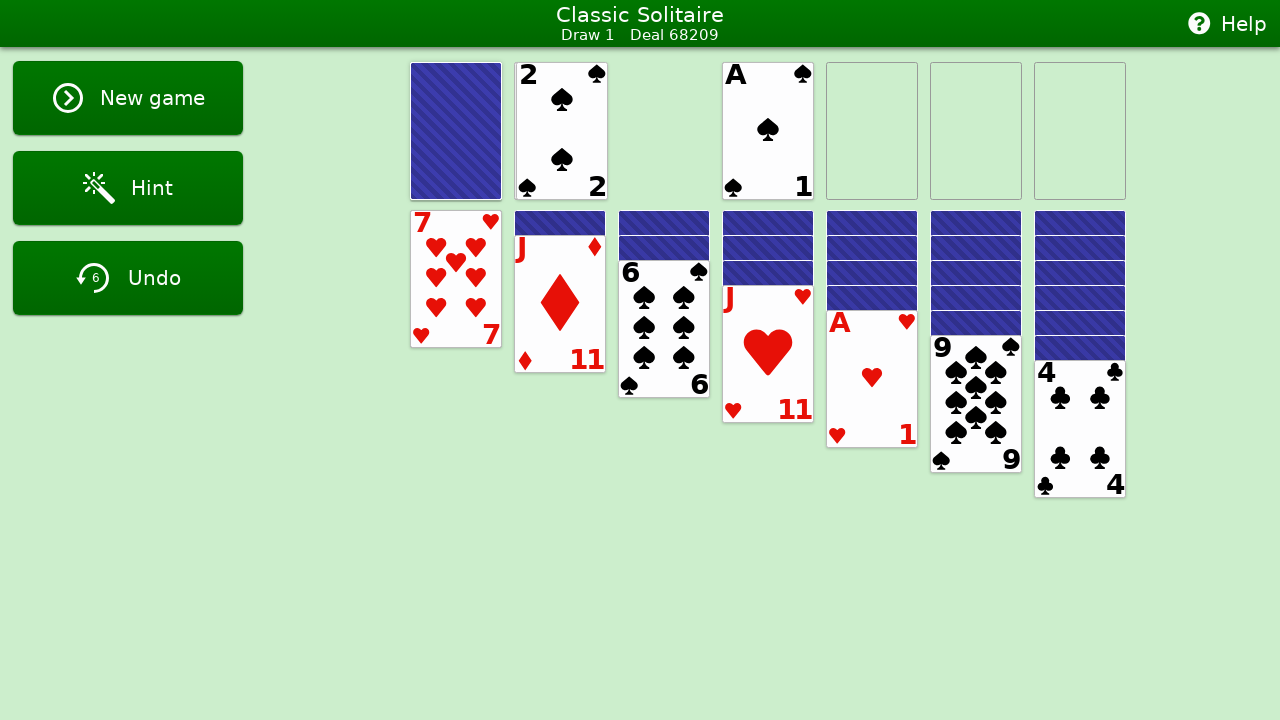

Double-clicked top waste card to auto-move at (562, 131) on #waste .card >> nth=-1
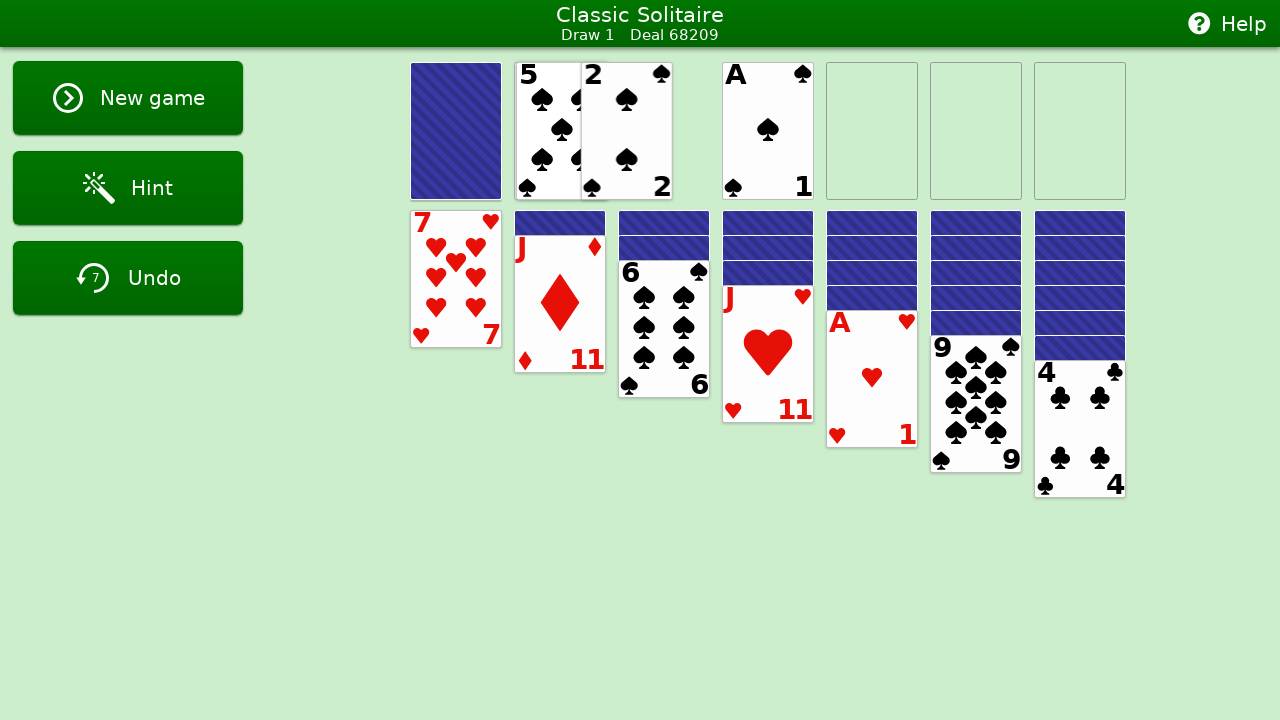

Waited for auto-move animation
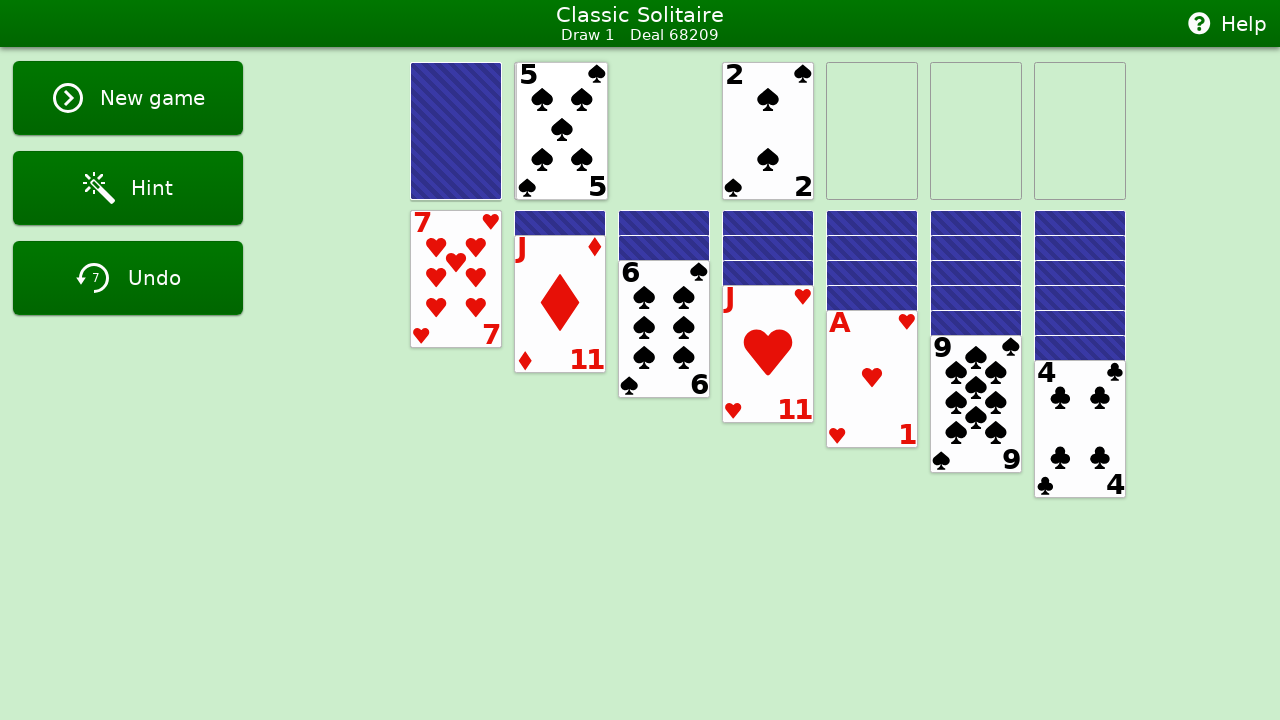

Clicked stock pile (iteration 4/5) at (456, 131) on #stock
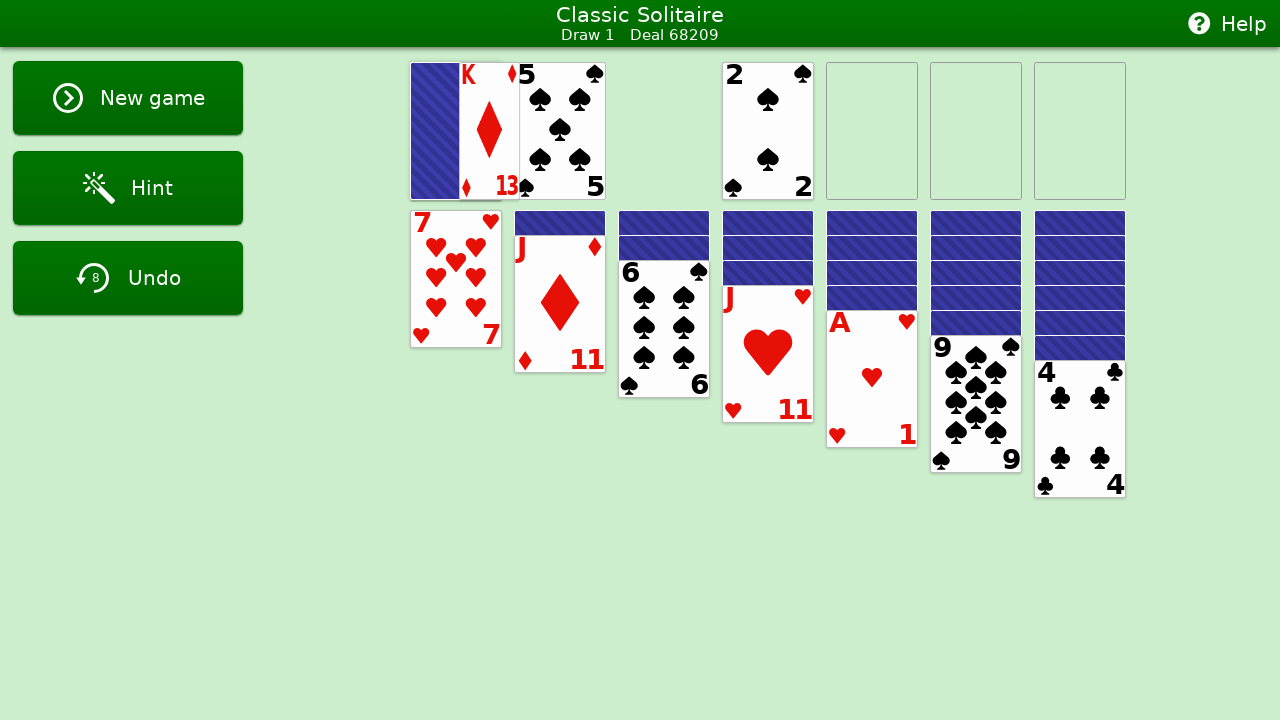

Waited for card to appear
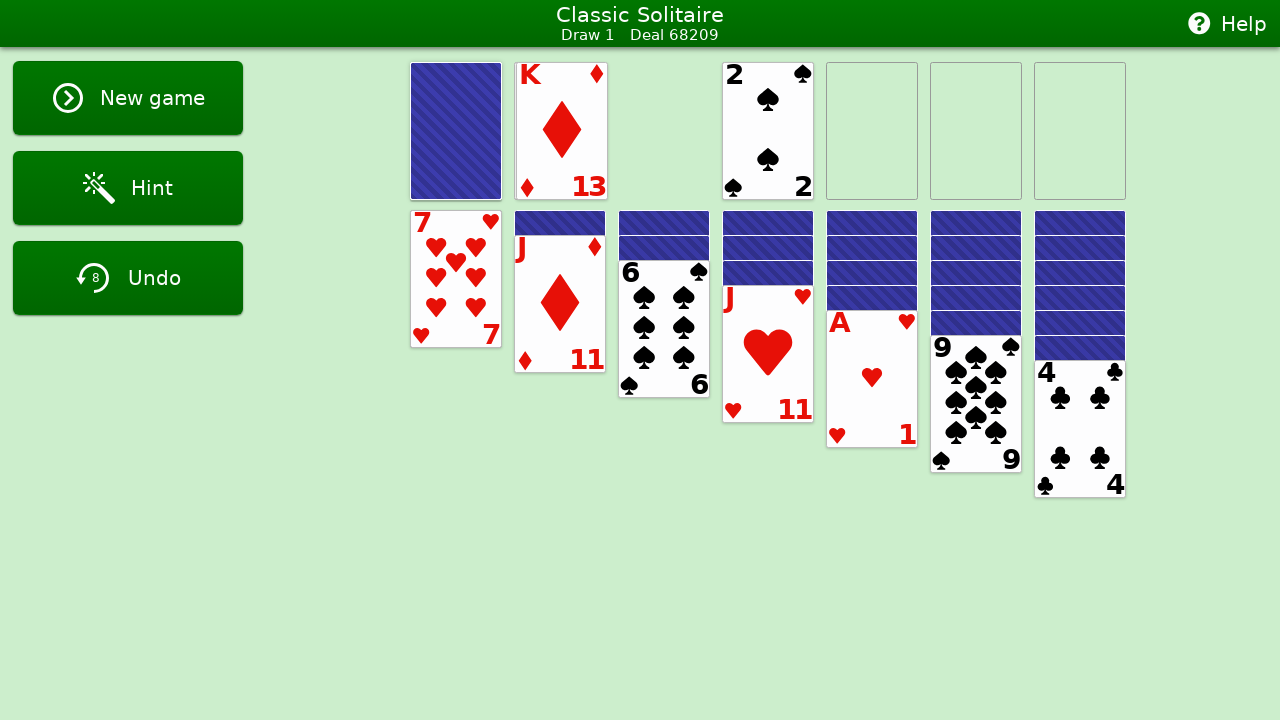

Located waste cards: found 4 card(s)
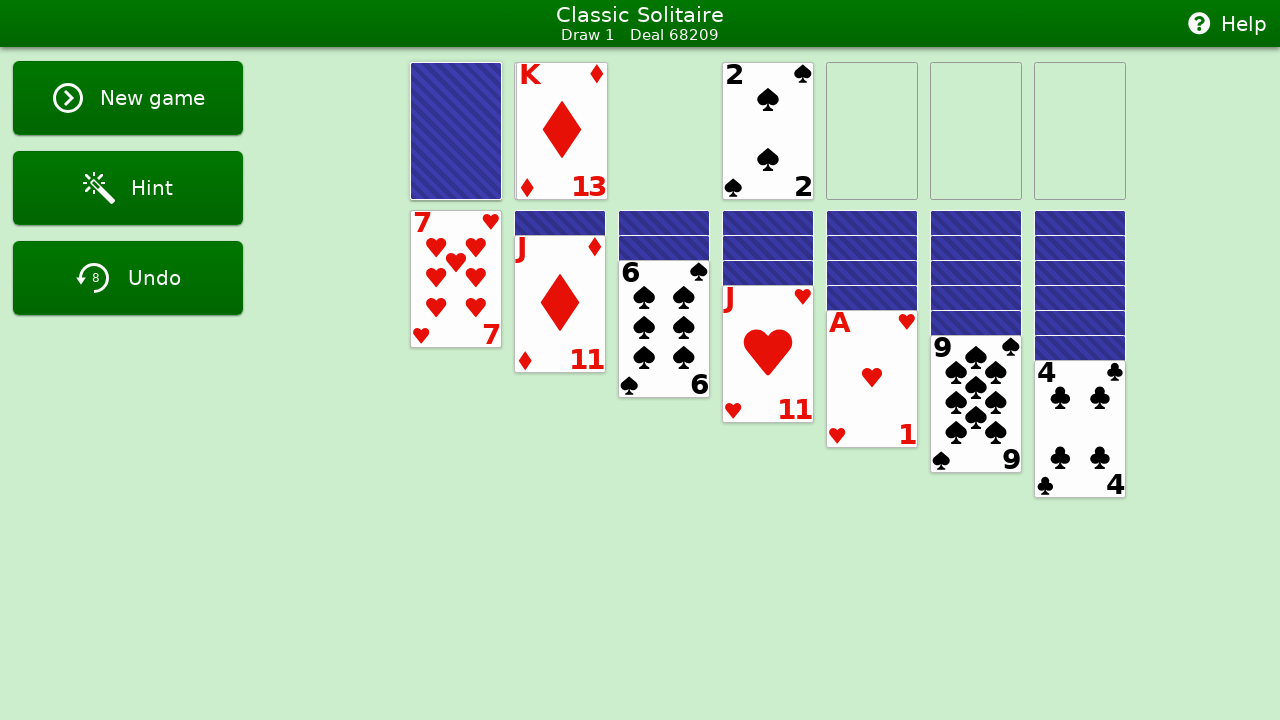

Double-clicked top waste card to auto-move at (562, 131) on #waste .card >> nth=-1
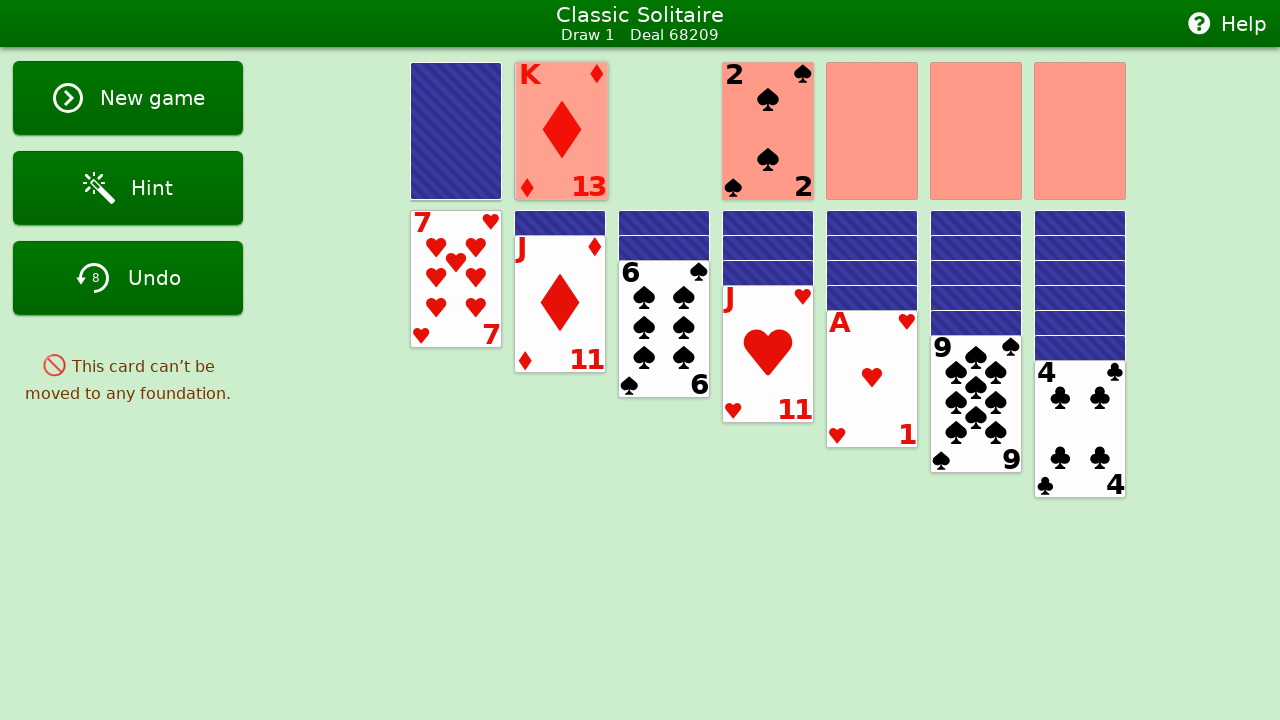

Waited for auto-move animation
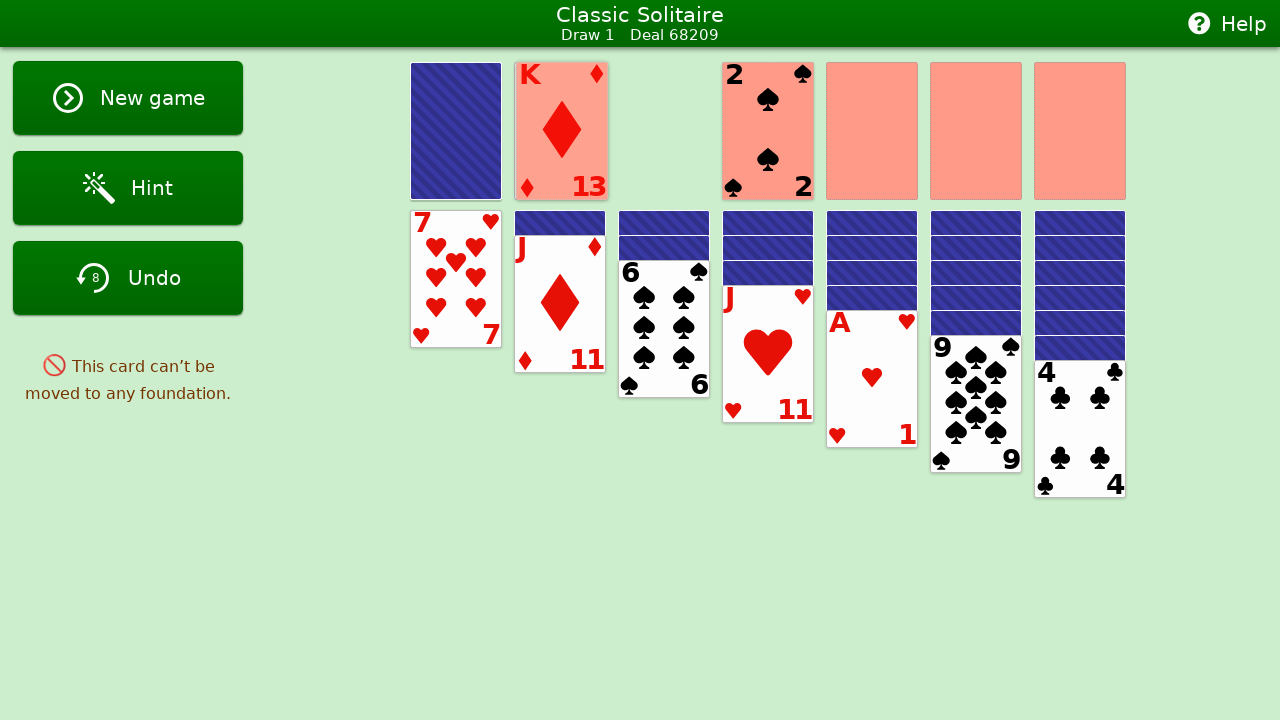

Clicked stock pile (iteration 5/5) at (456, 131) on #stock
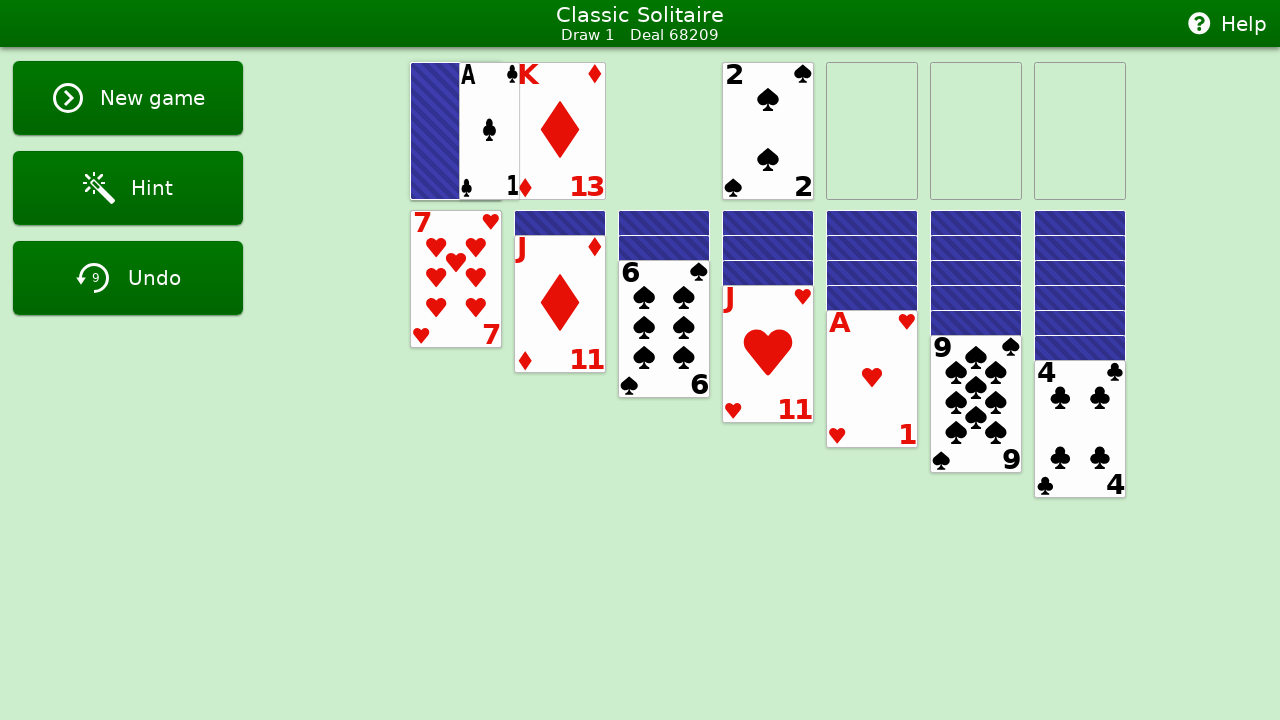

Waited for card to appear
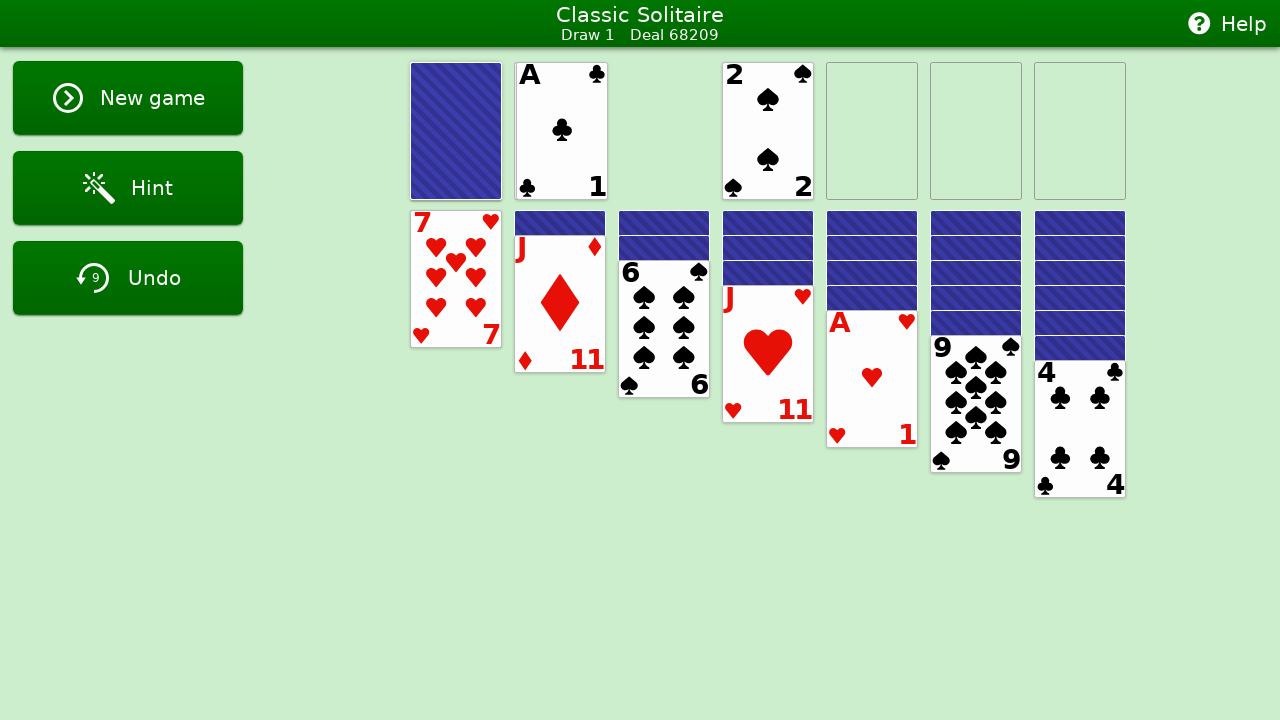

Located waste cards: found 5 card(s)
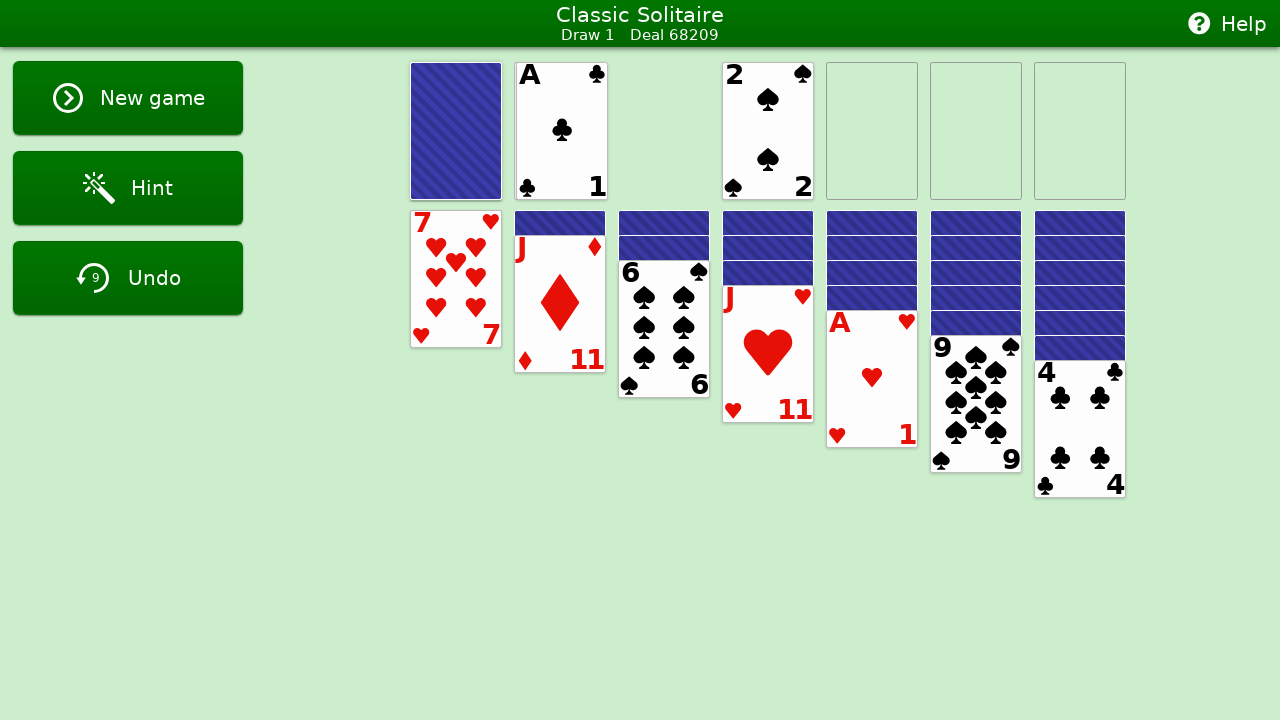

Double-clicked top waste card to auto-move at (562, 131) on #waste .card >> nth=-1
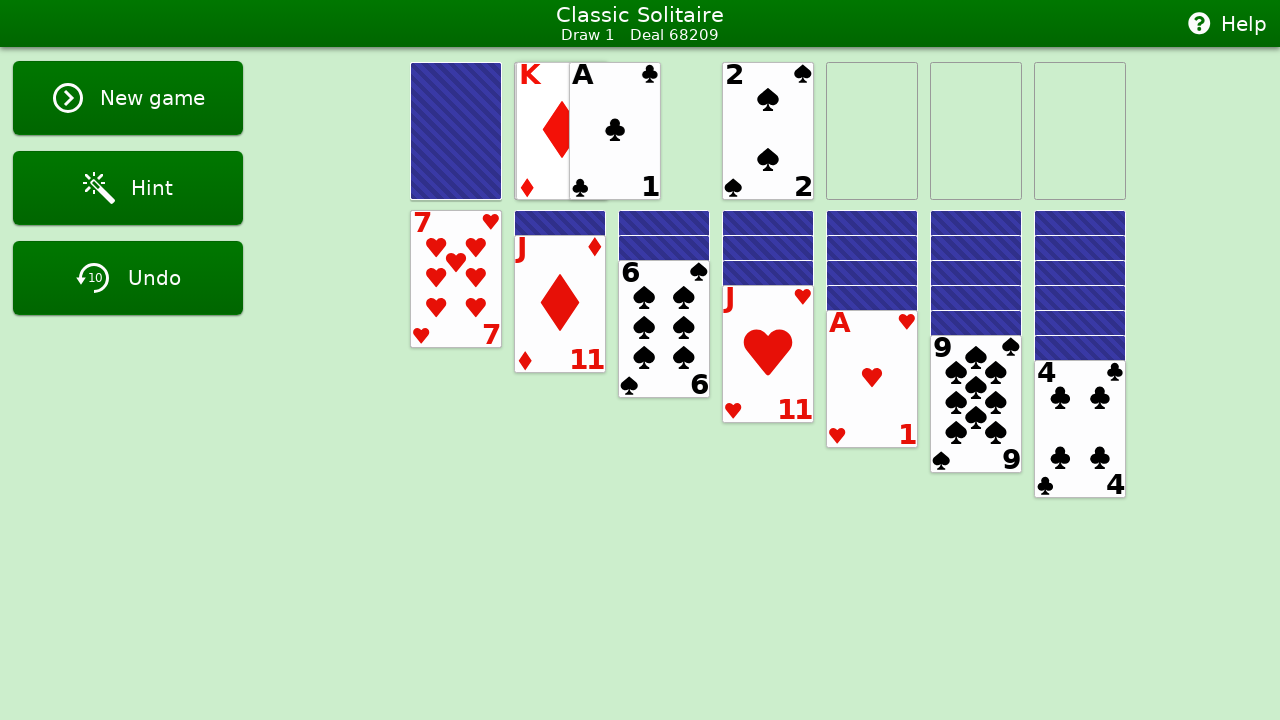

Waited for auto-move animation
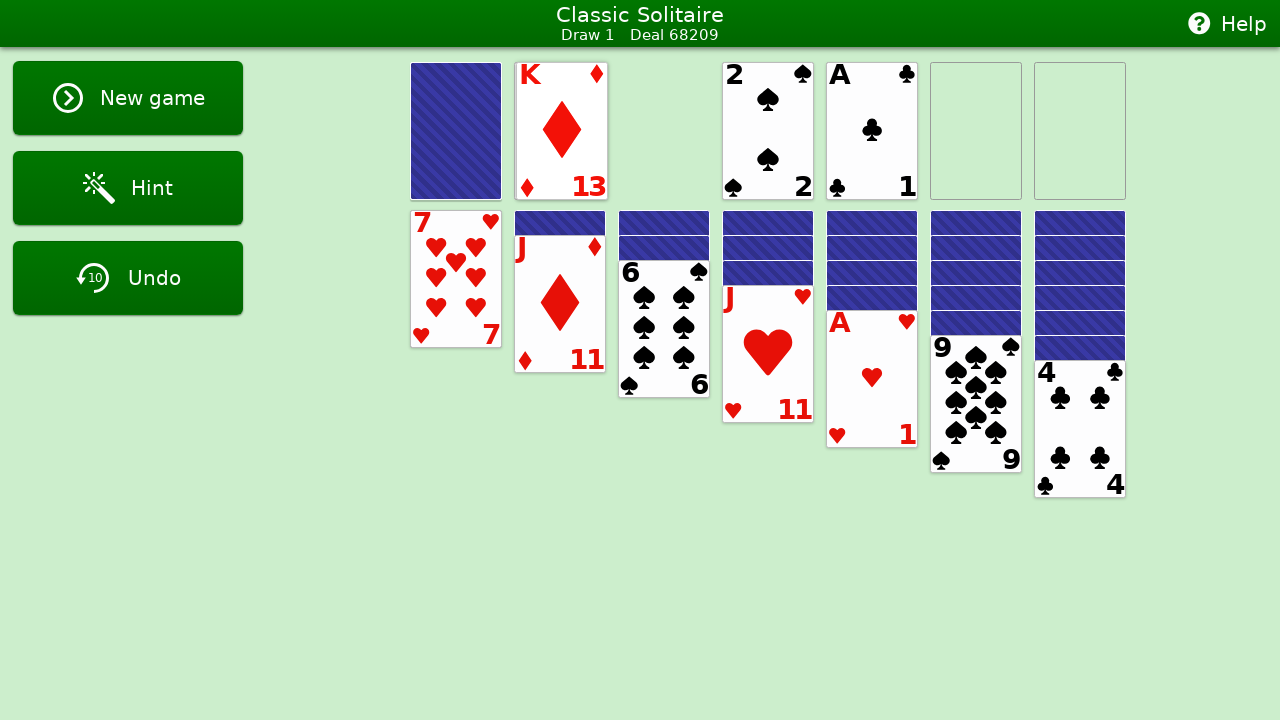

Located tableau piles: found 7 pile(s)
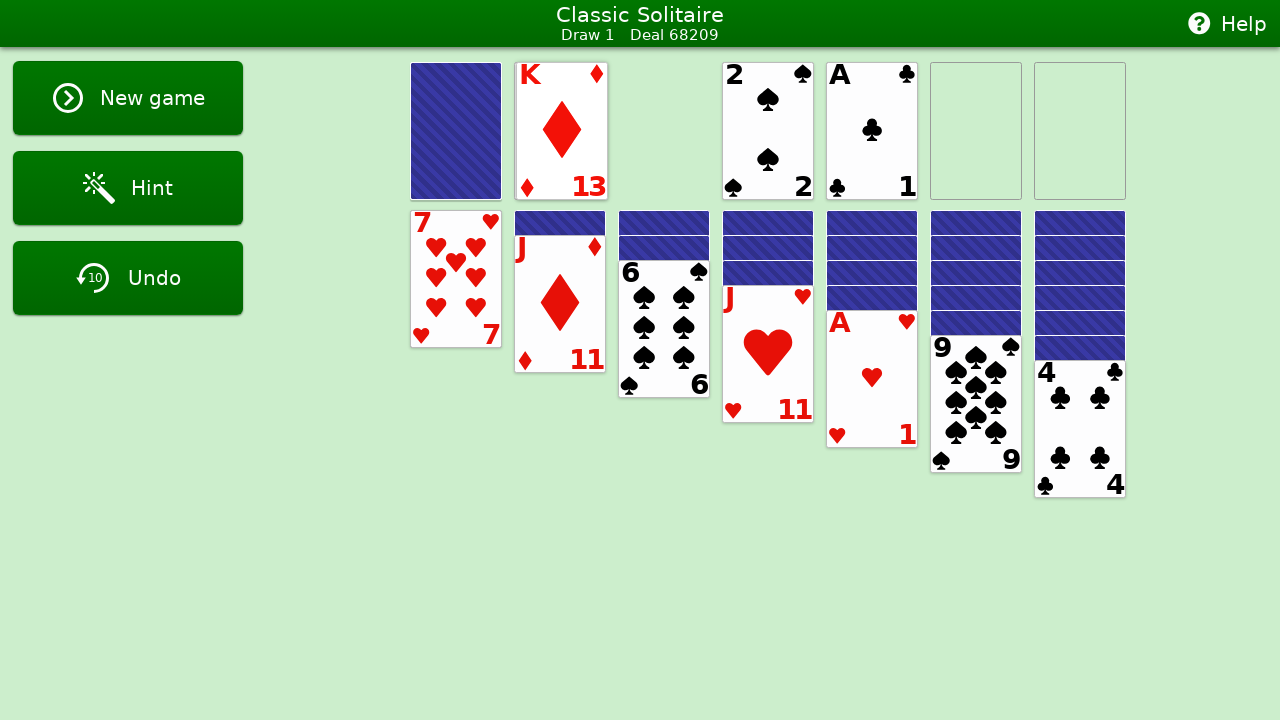

Located visible cards in tableau pile: found 1 card(s)
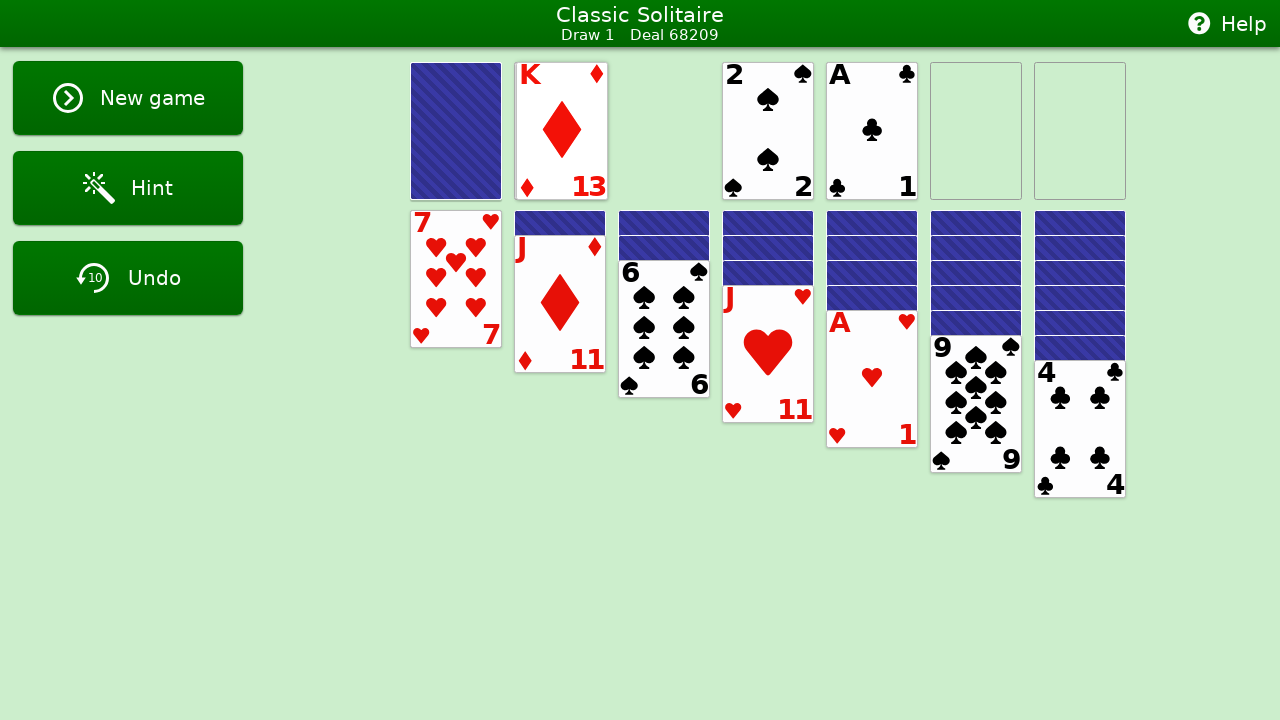

Double-clicked visible tableau card to auto-move at (456, 279) on #tableau .pile >> nth=0 >> .card_visible >> nth=0
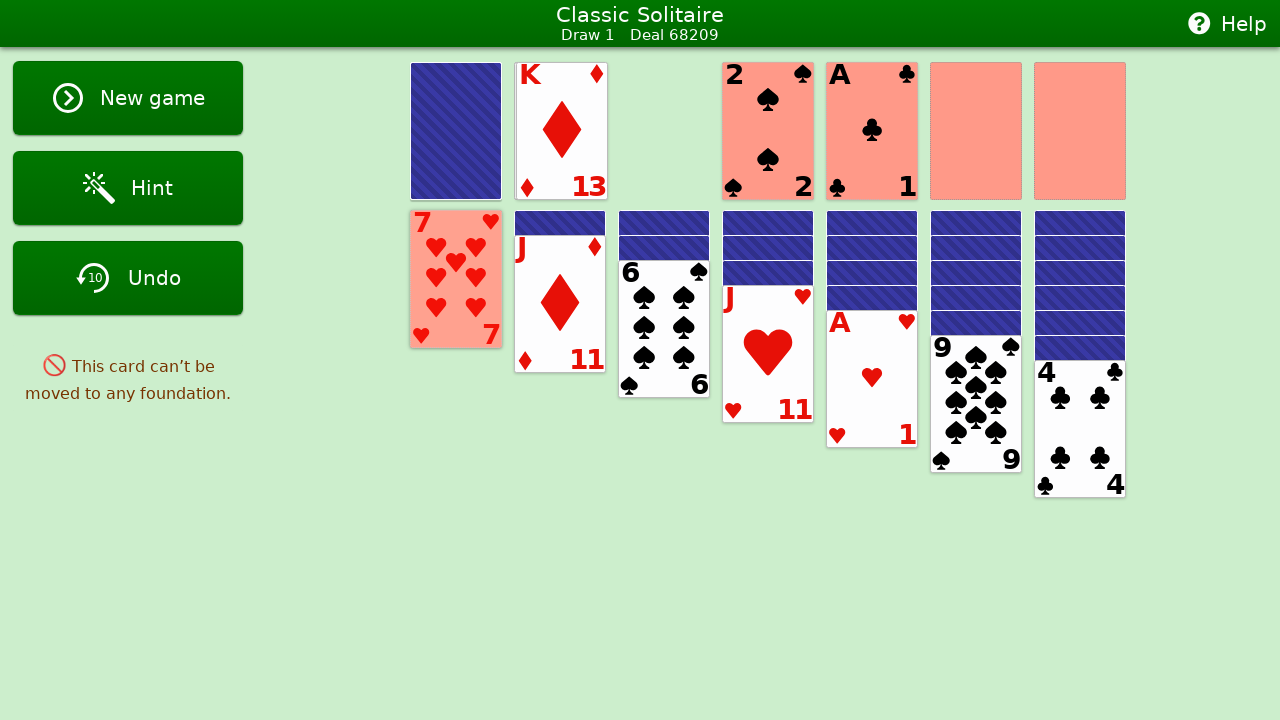

Waited for auto-move animation
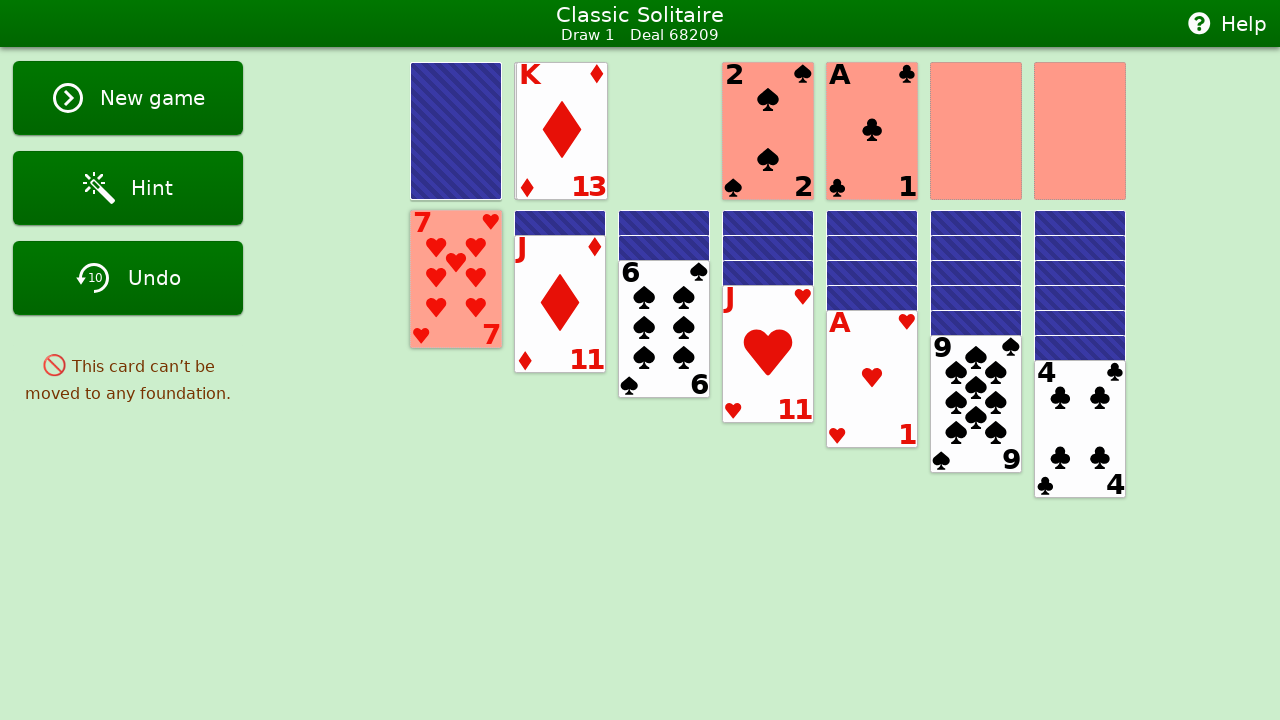

Located visible cards in tableau pile: found 1 card(s)
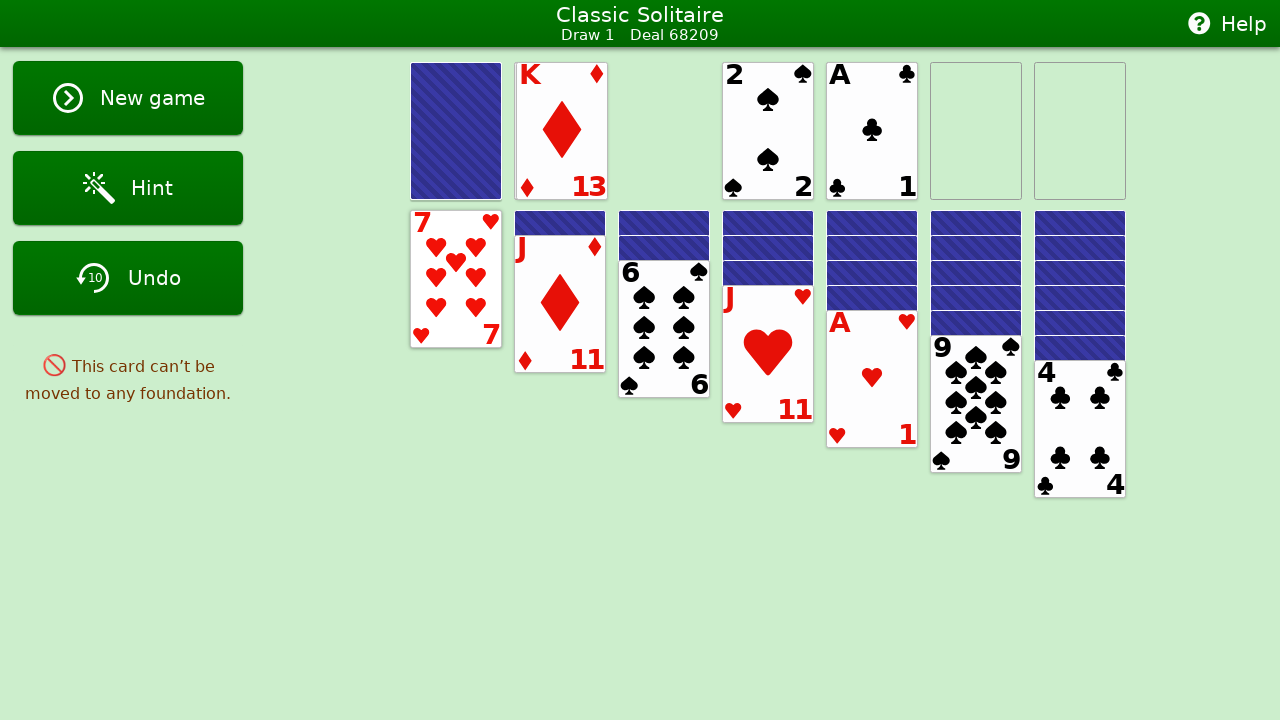

Double-clicked visible tableau card to auto-move at (560, 304) on #tableau .pile >> nth=1 >> .card_visible >> nth=0
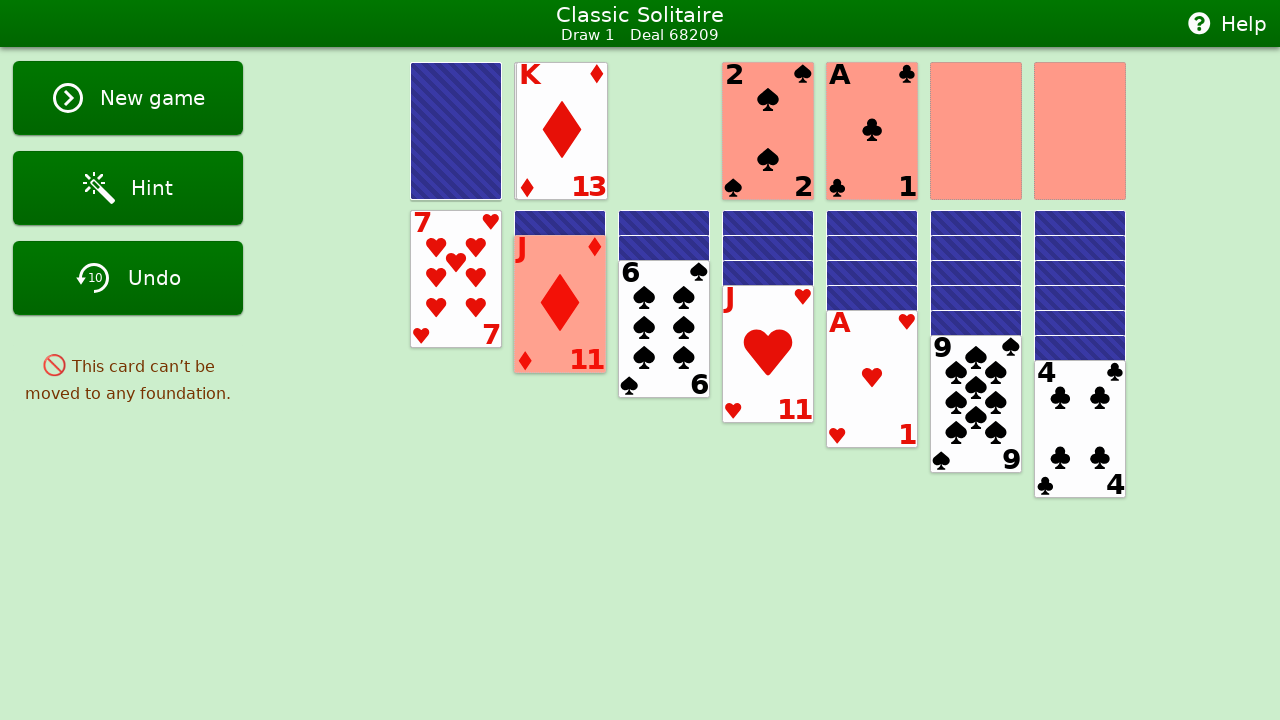

Waited for auto-move animation
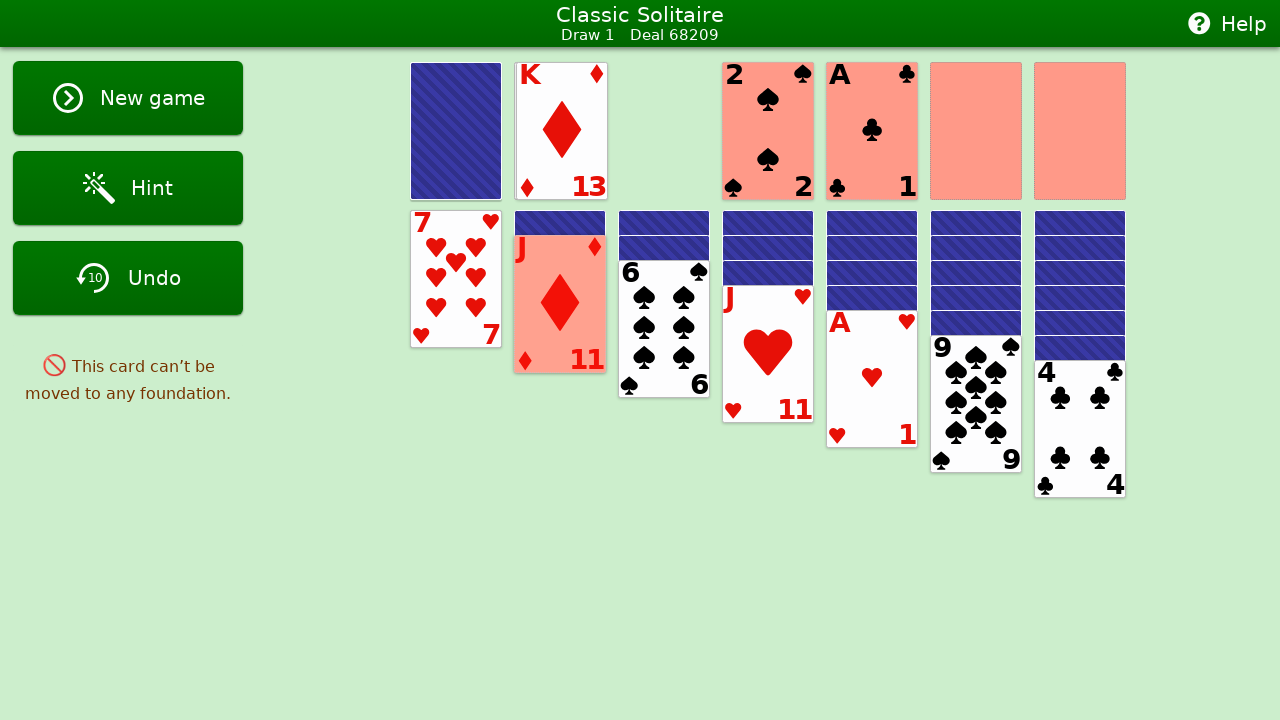

Located visible cards in tableau pile: found 1 card(s)
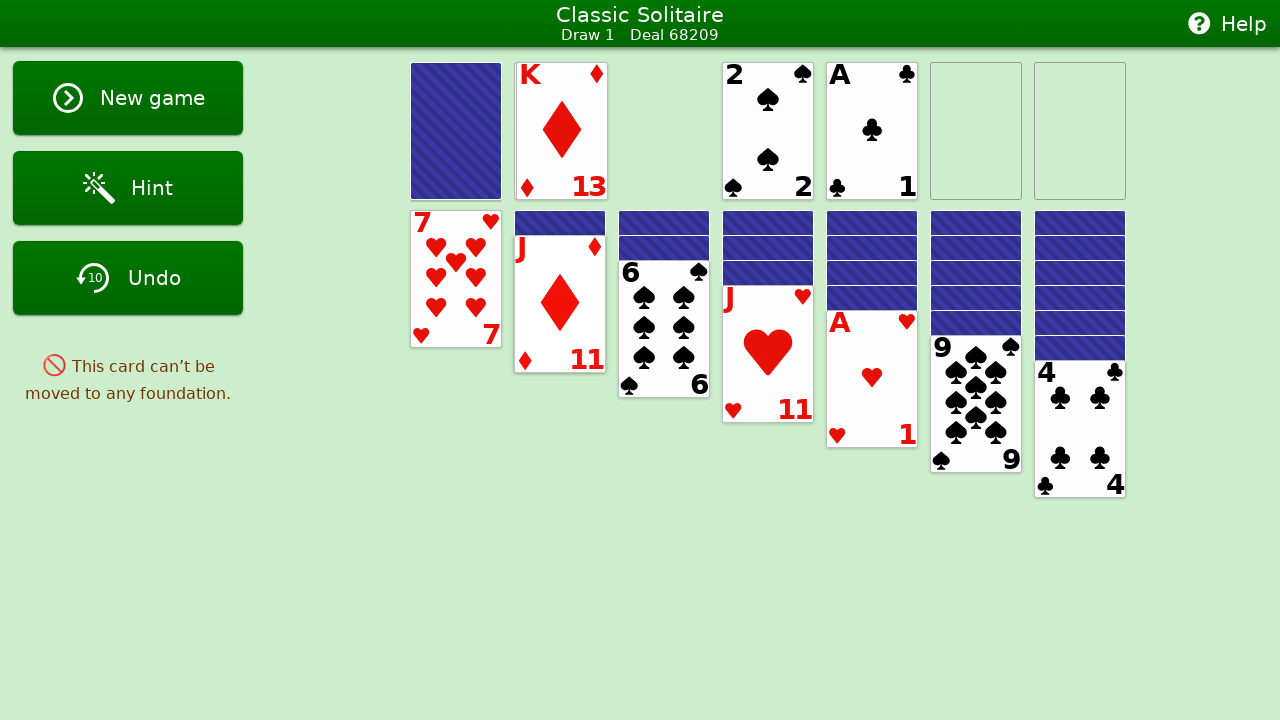

Double-clicked visible tableau card to auto-move at (664, 329) on #tableau .pile >> nth=2 >> .card_visible >> nth=0
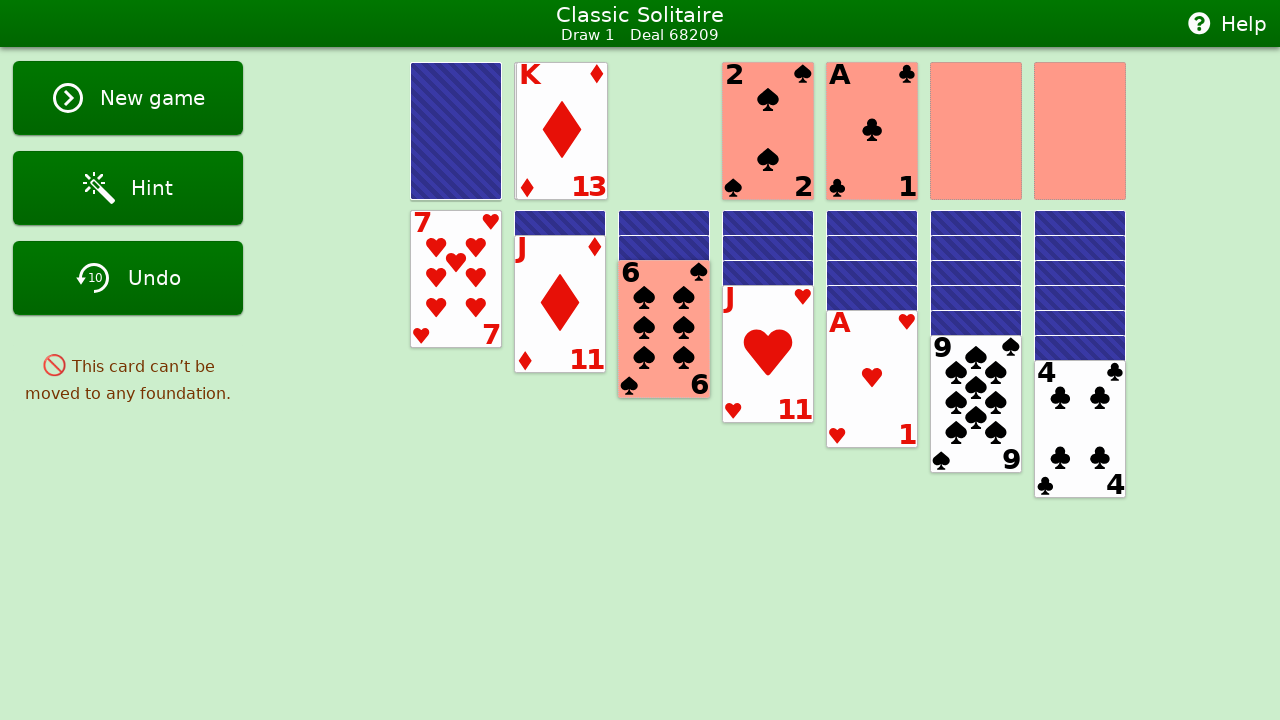

Waited for auto-move animation
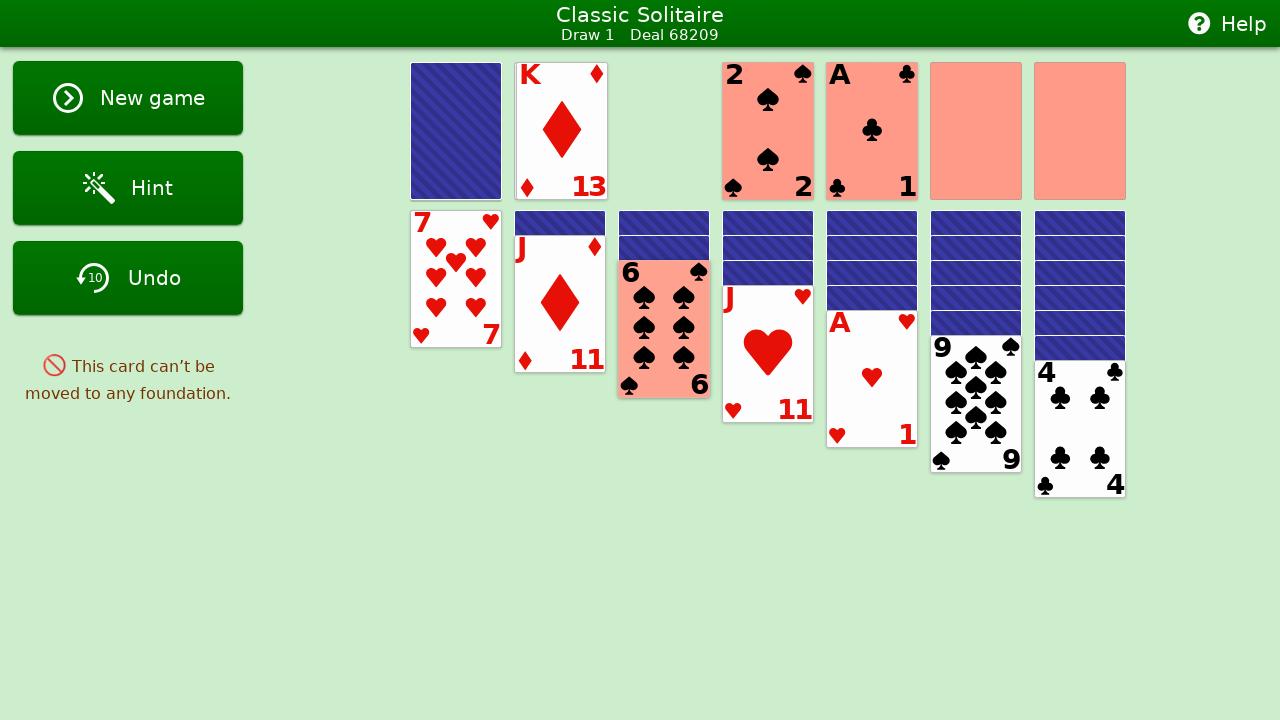

Located visible cards in tableau pile: found 1 card(s)
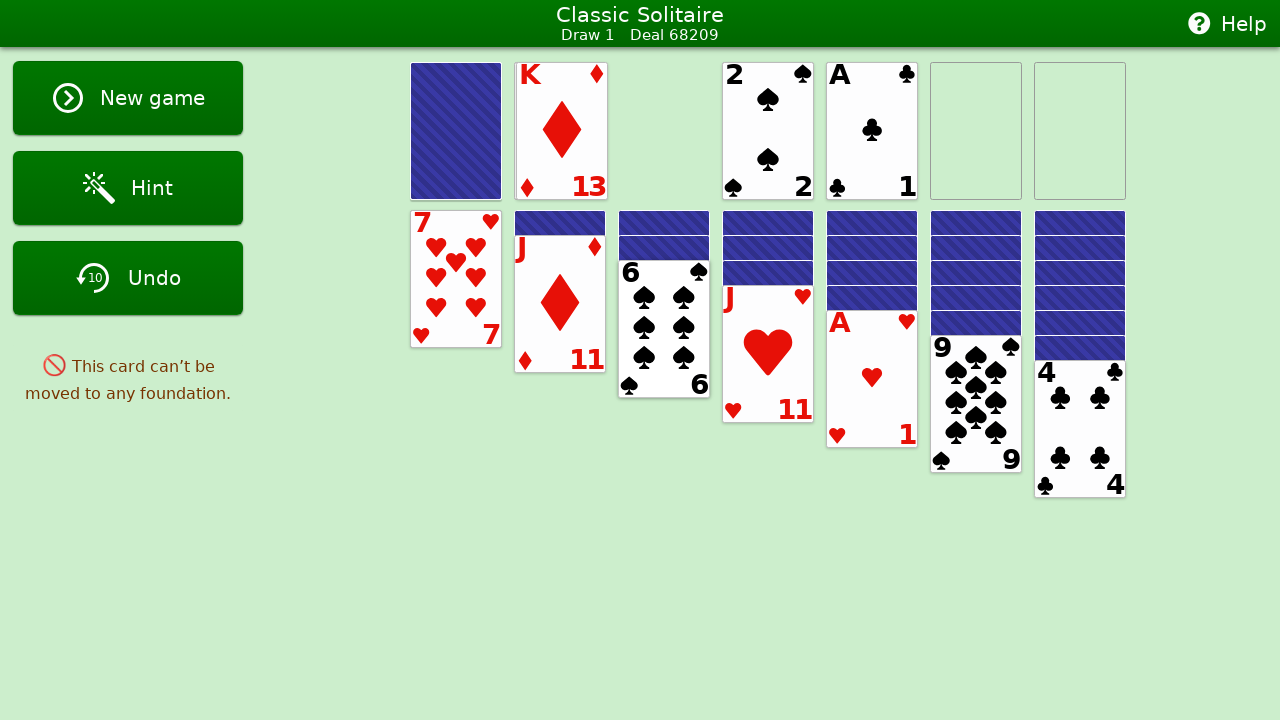

Double-clicked visible tableau card to auto-move at (768, 354) on #tableau .pile >> nth=3 >> .card_visible >> nth=0
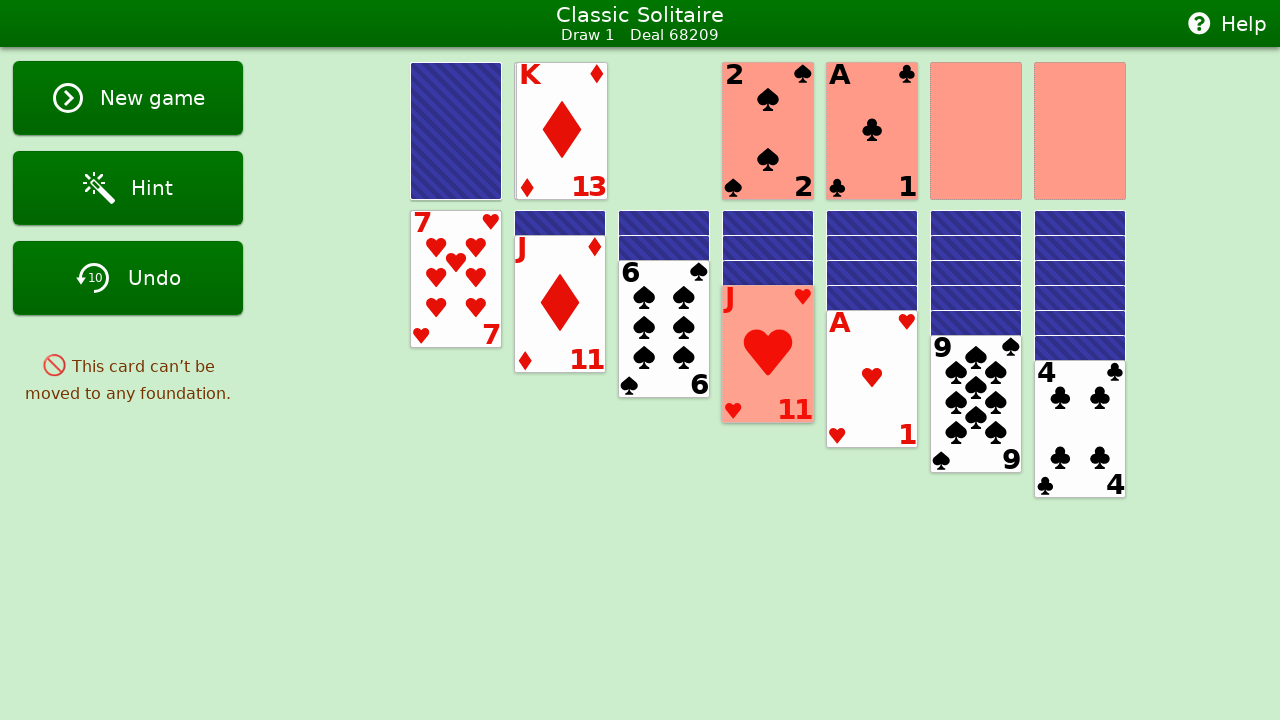

Waited for auto-move animation
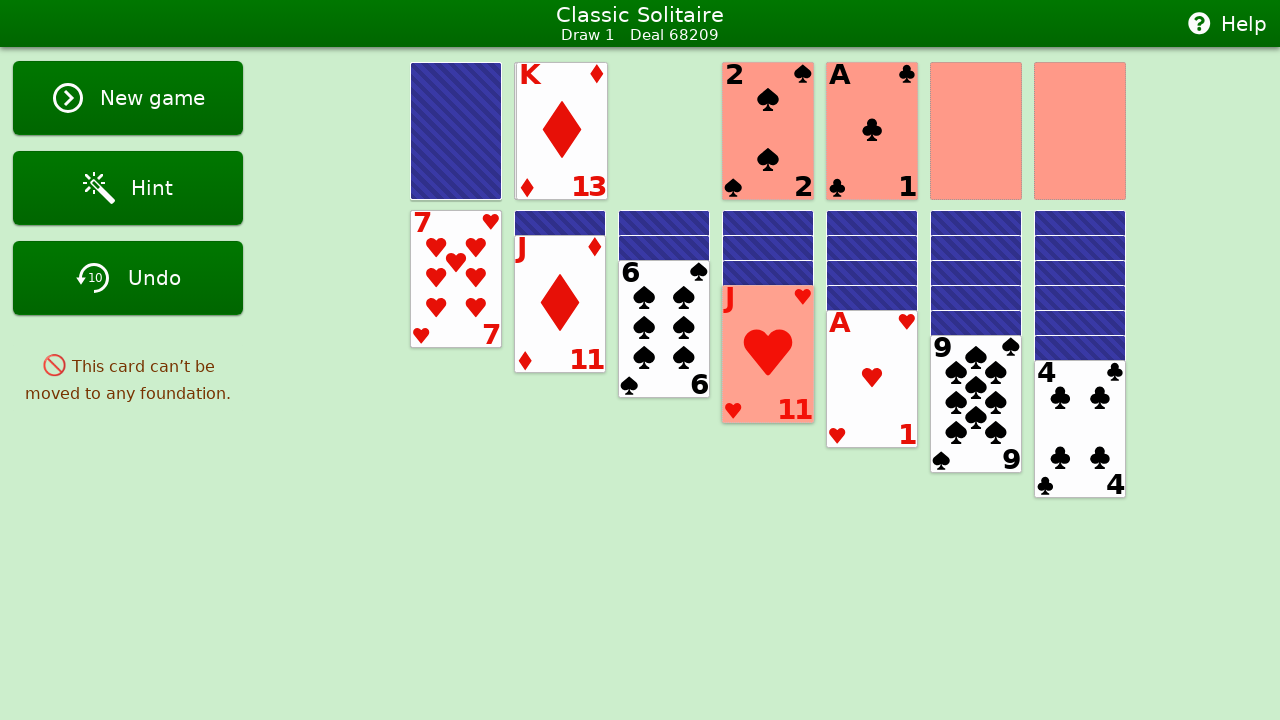

Located visible cards in tableau pile: found 1 card(s)
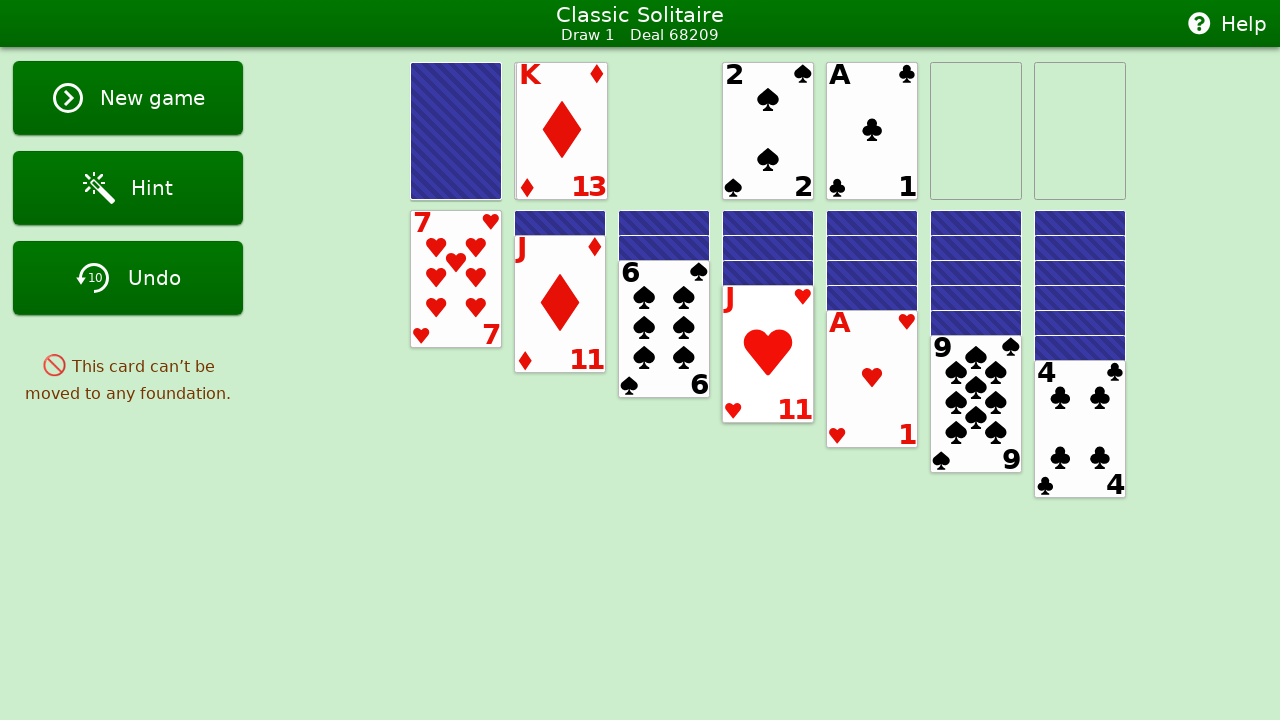

Double-clicked visible tableau card to auto-move at (872, 379) on #tableau .pile >> nth=4 >> .card_visible >> nth=0
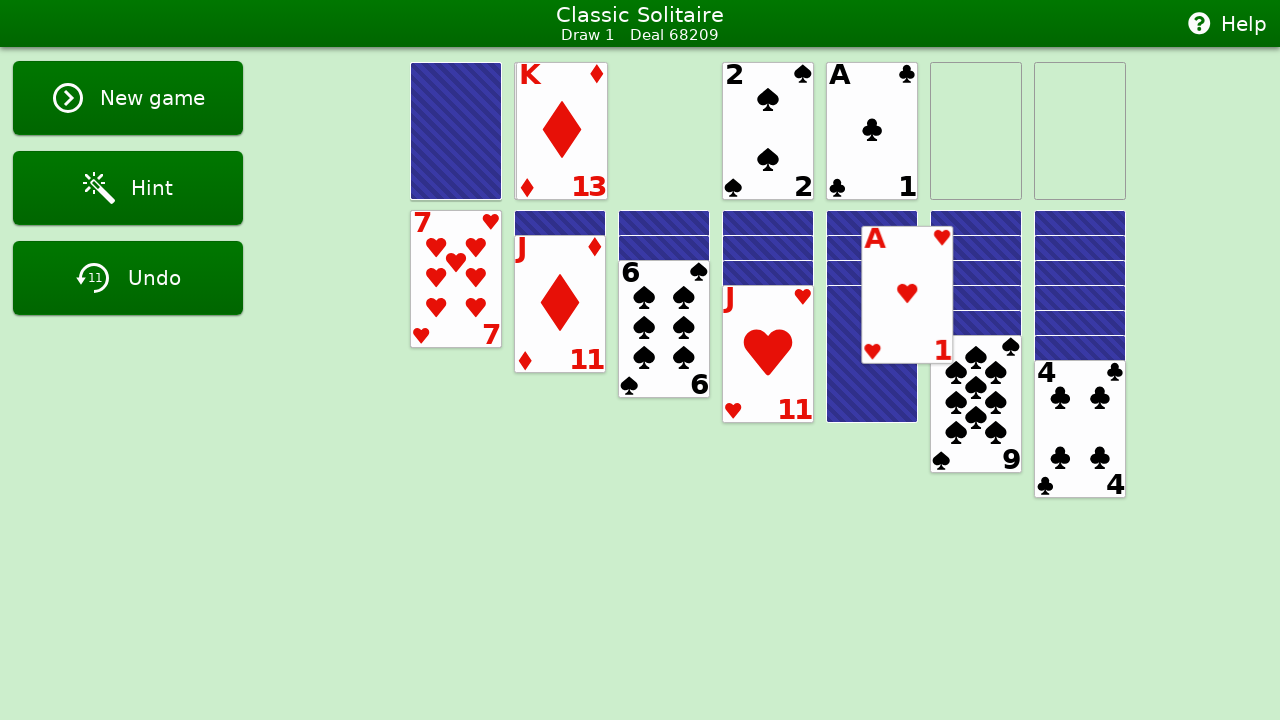

Waited for auto-move animation
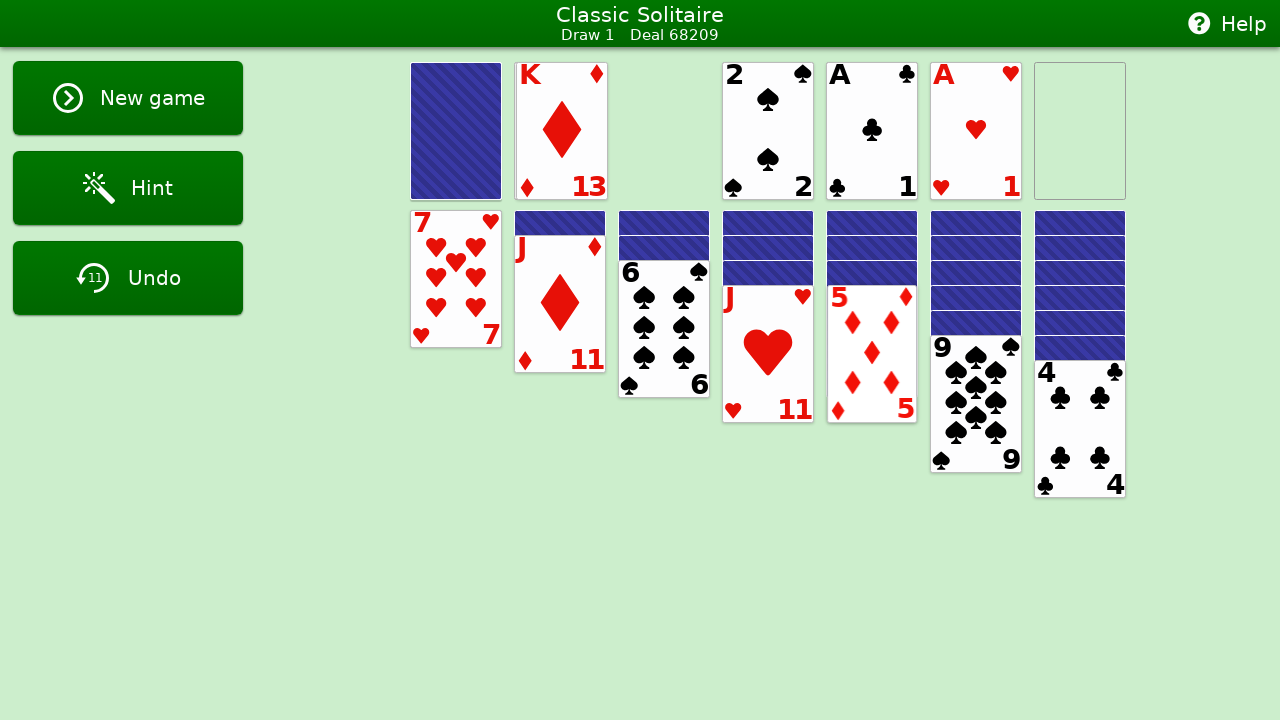

Located visible cards in tableau pile: found 1 card(s)
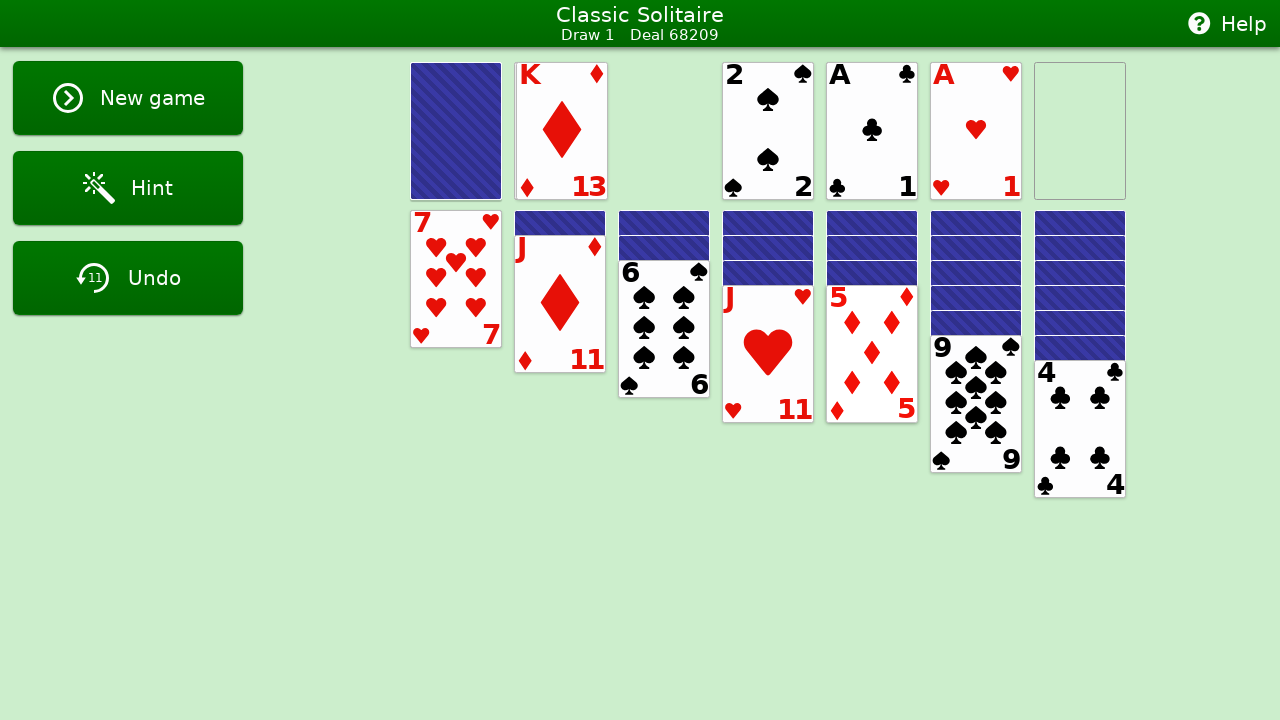

Double-clicked visible tableau card to auto-move at (976, 404) on #tableau .pile >> nth=5 >> .card_visible >> nth=0
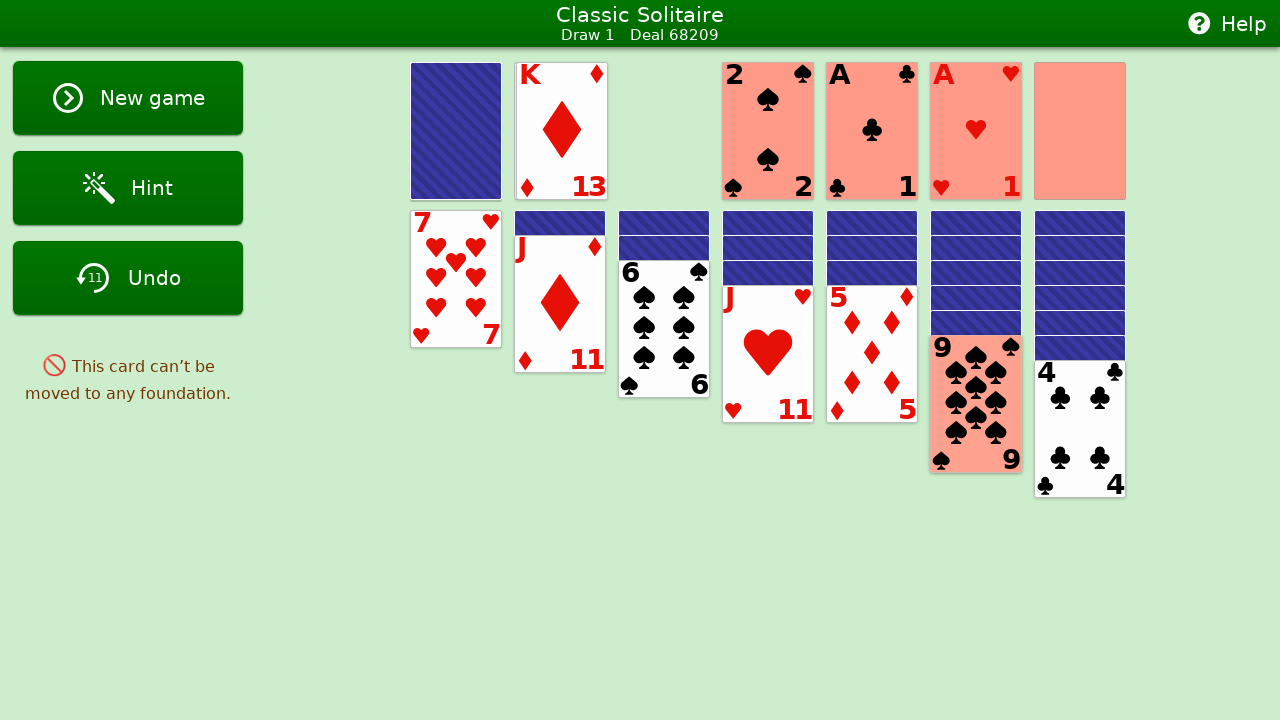

Waited for auto-move animation
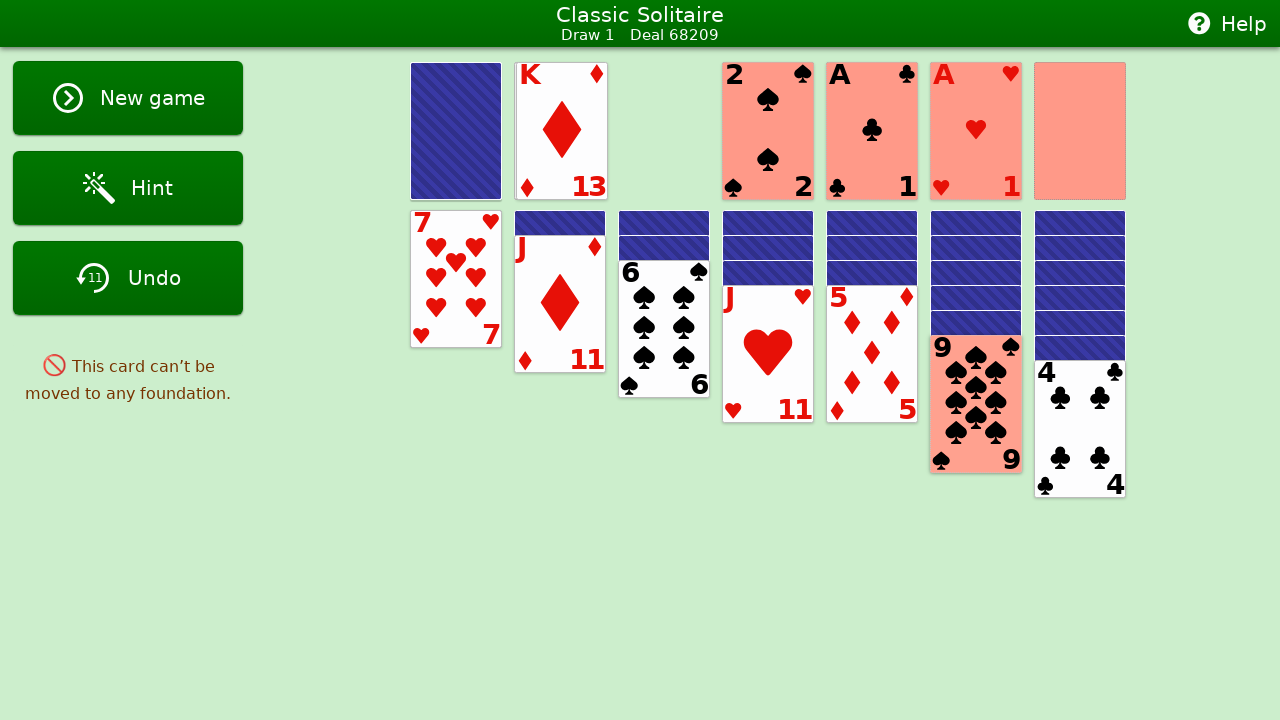

Located visible cards in tableau pile: found 1 card(s)
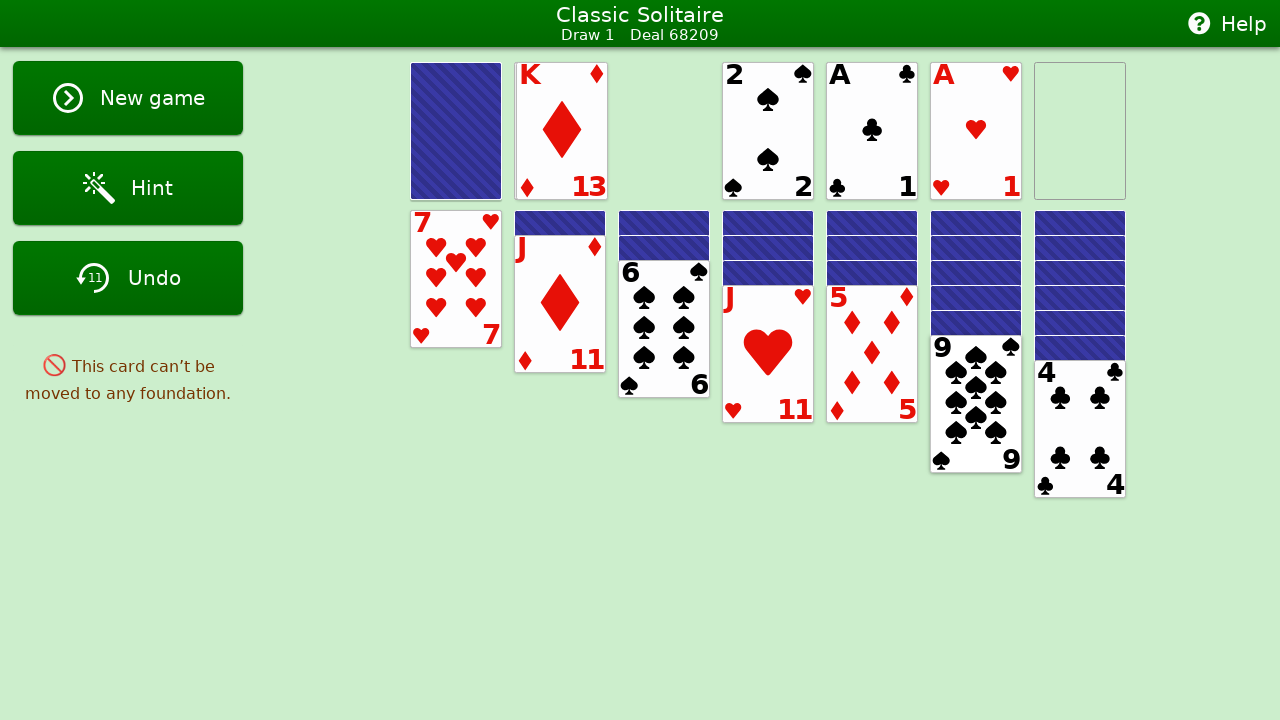

Double-clicked visible tableau card to auto-move at (1080, 429) on #tableau .pile >> nth=6 >> .card_visible >> nth=0
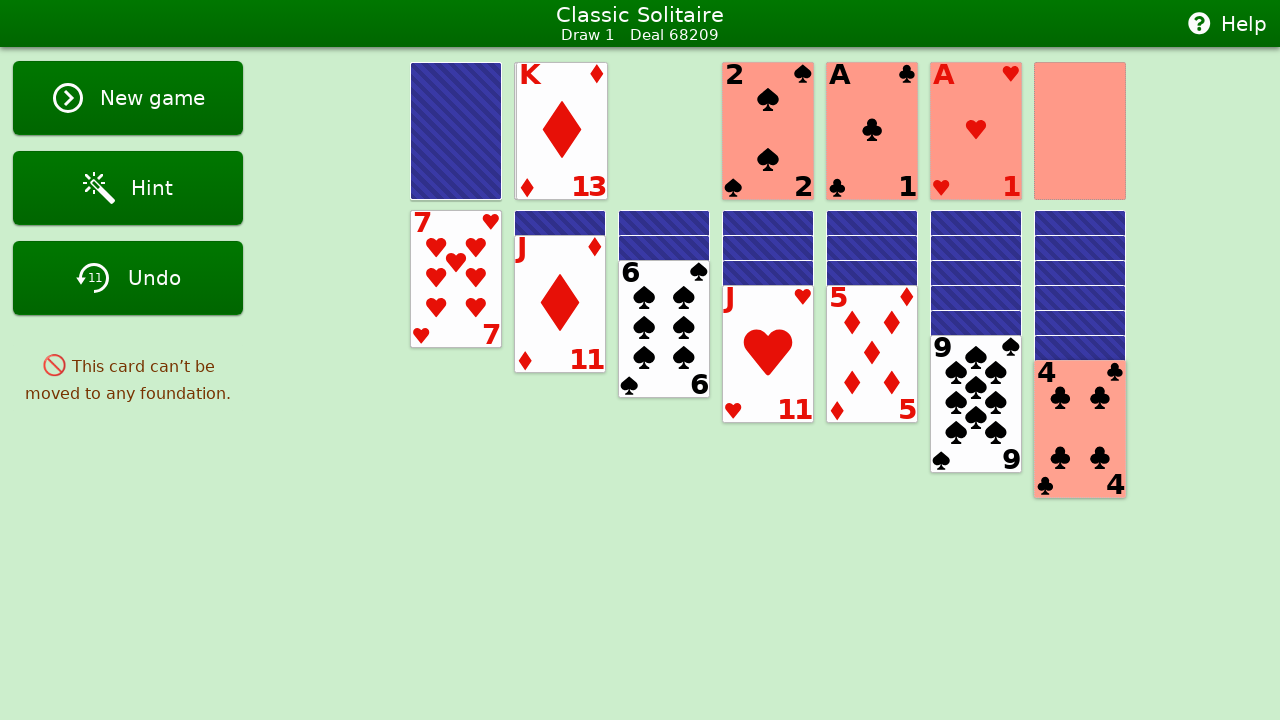

Waited for auto-move animation
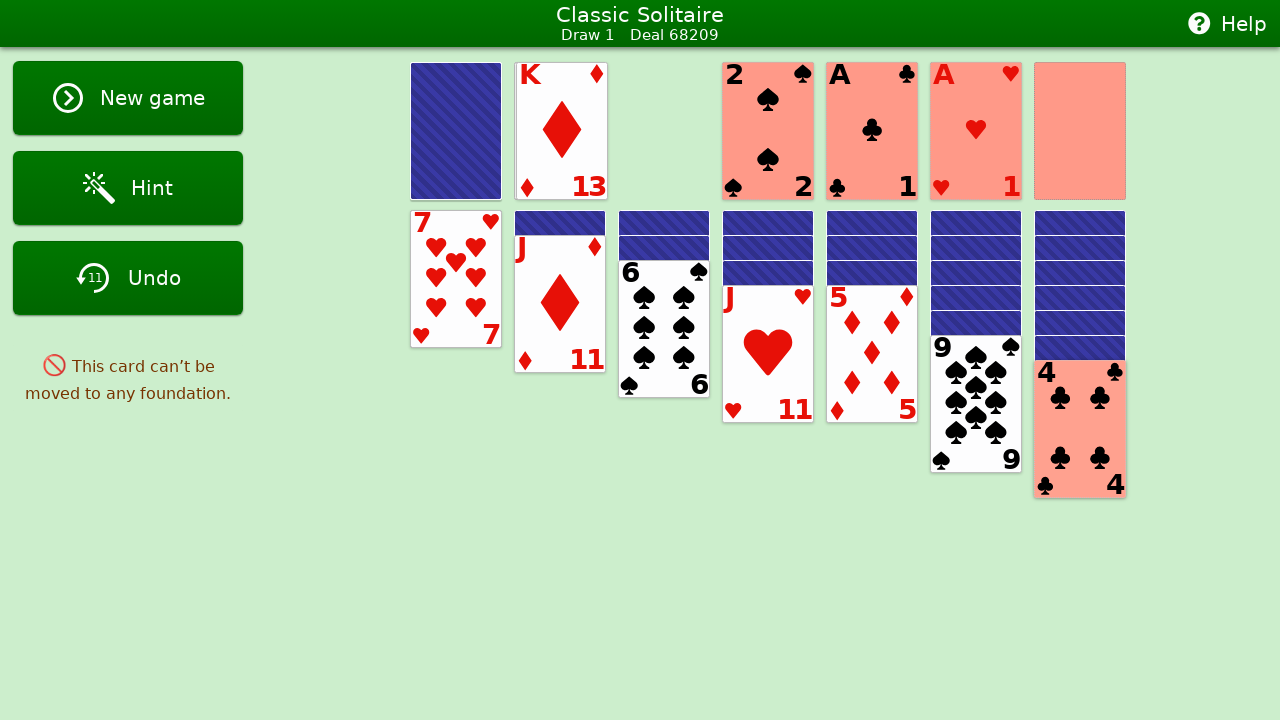

Clicked stock pile (final sequence 1/10) at (456, 131) on #stock
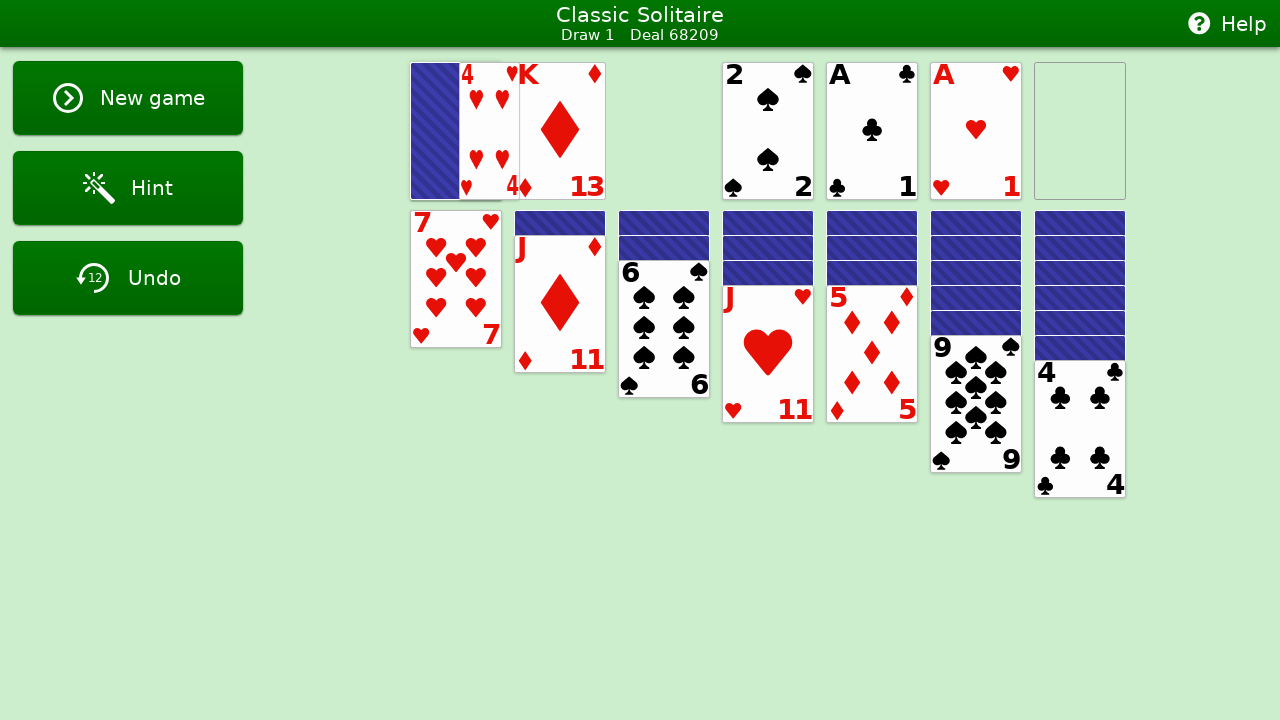

Waited for card to appear
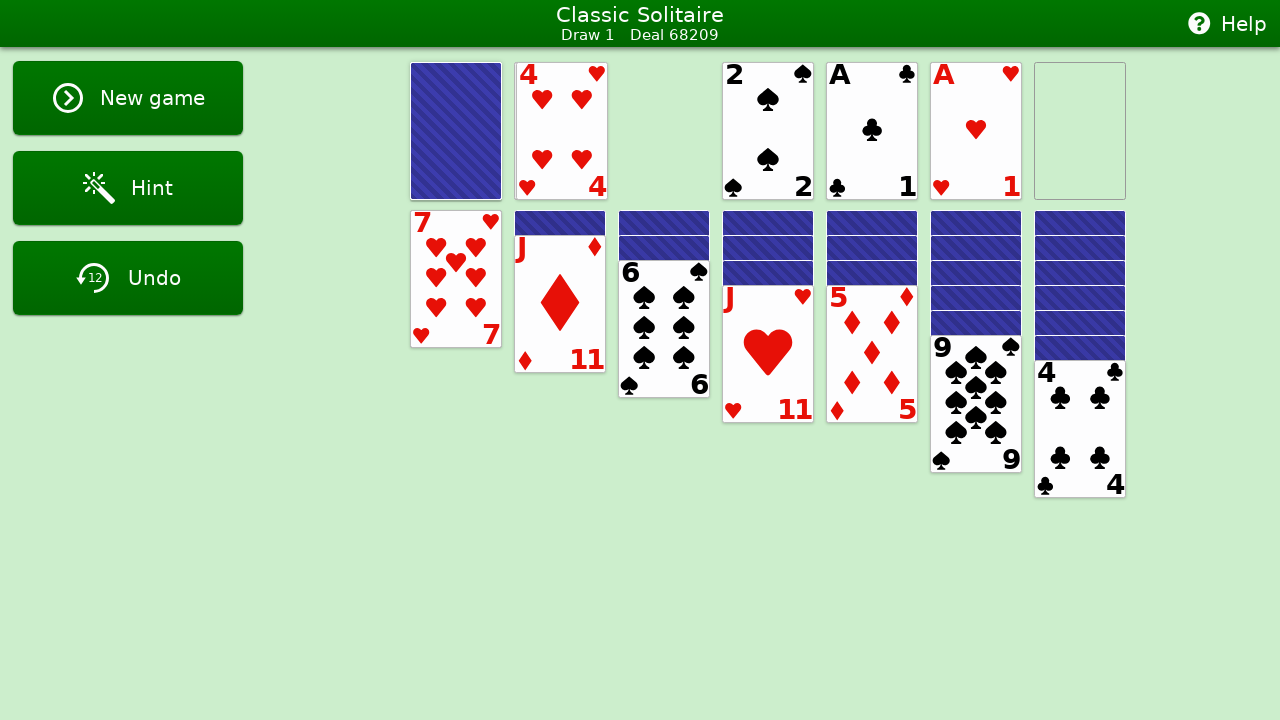

Clicked stock pile (final sequence 2/10) at (456, 131) on #stock
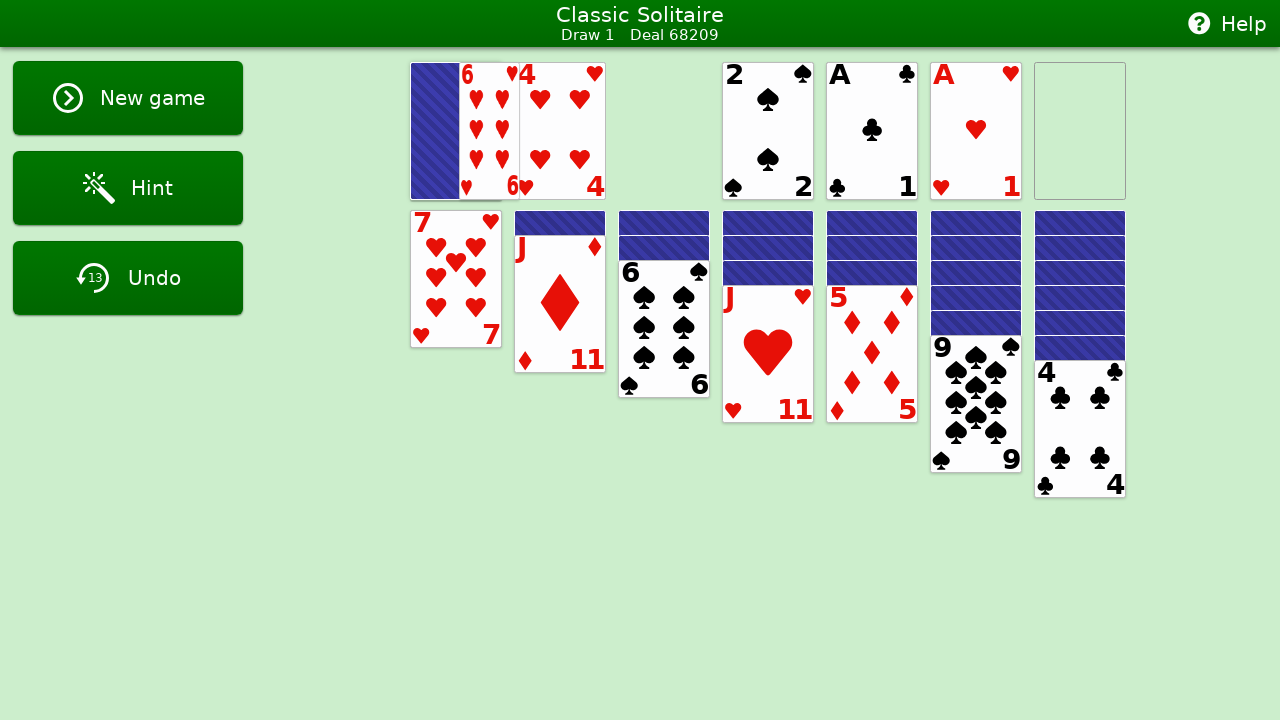

Waited for card to appear
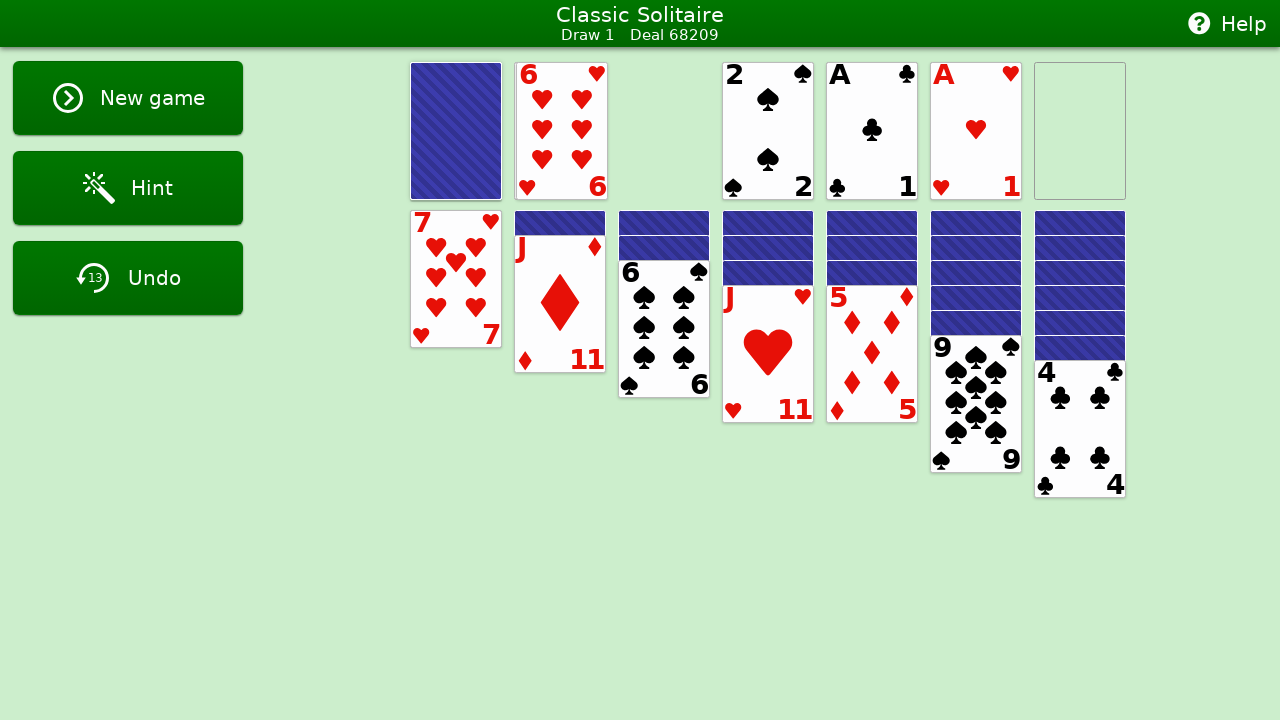

Clicked stock pile (final sequence 3/10) at (456, 131) on #stock
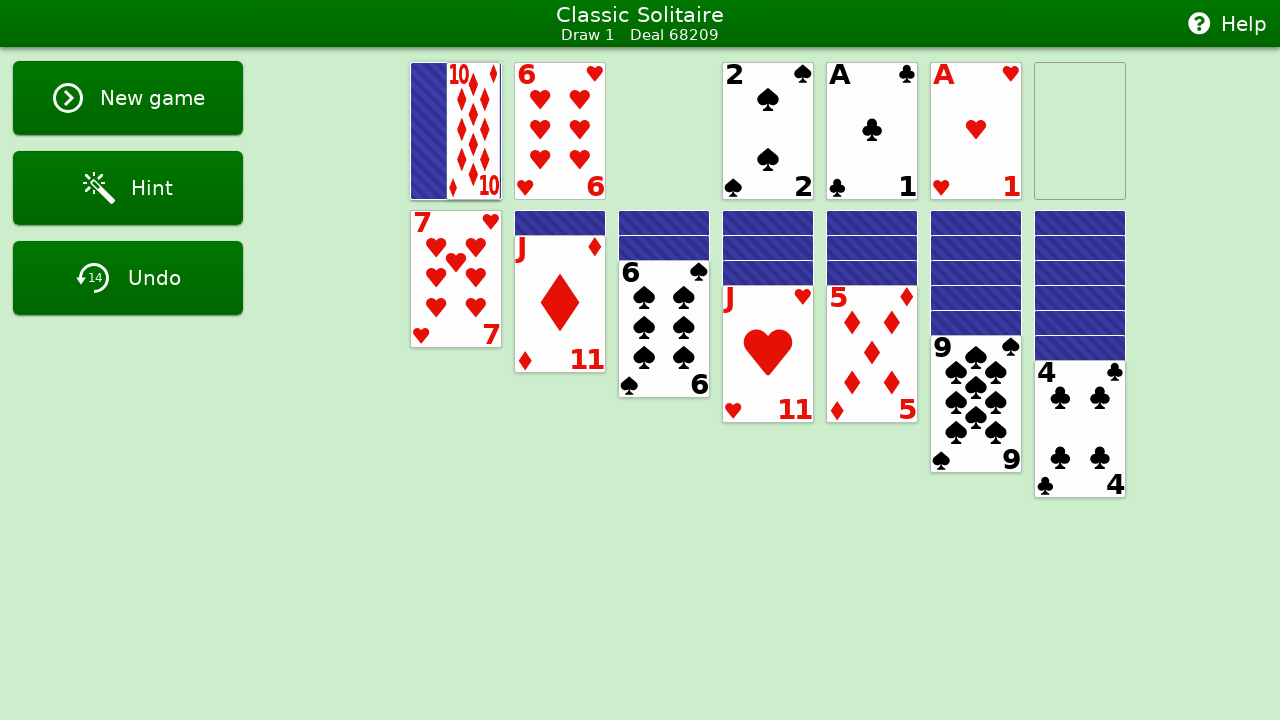

Waited for card to appear
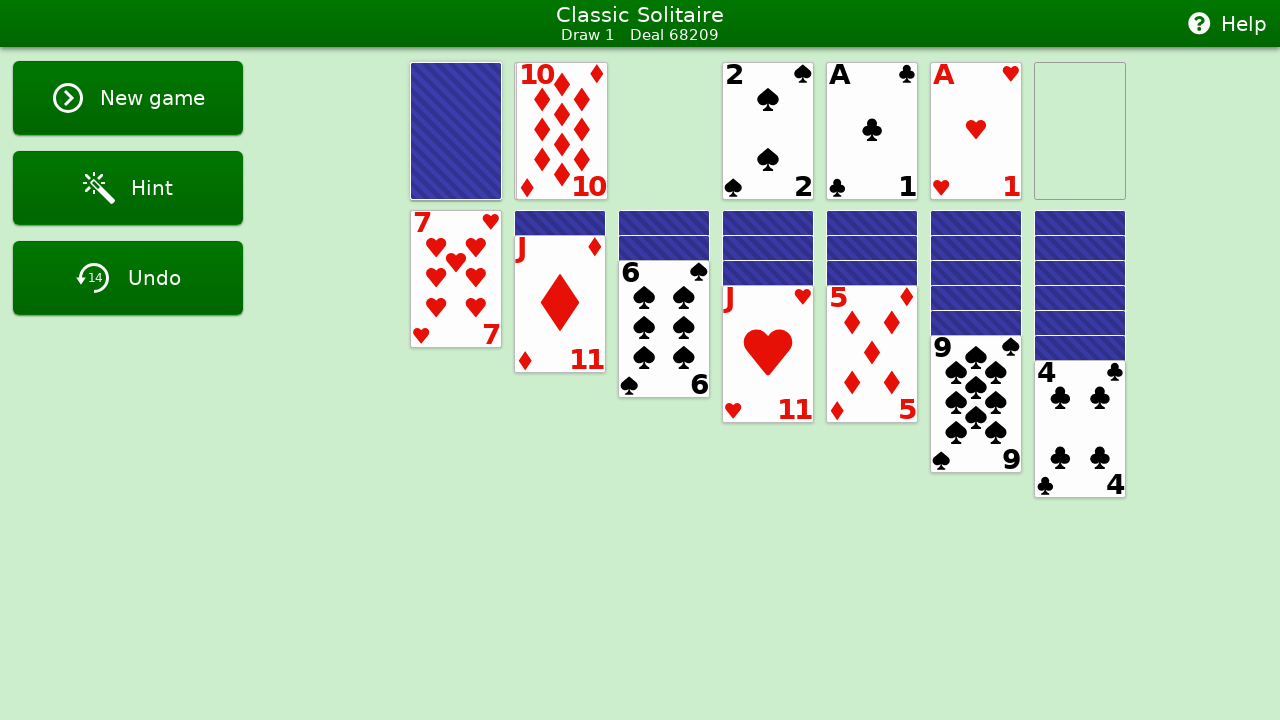

Clicked stock pile (final sequence 4/10) at (456, 131) on #stock
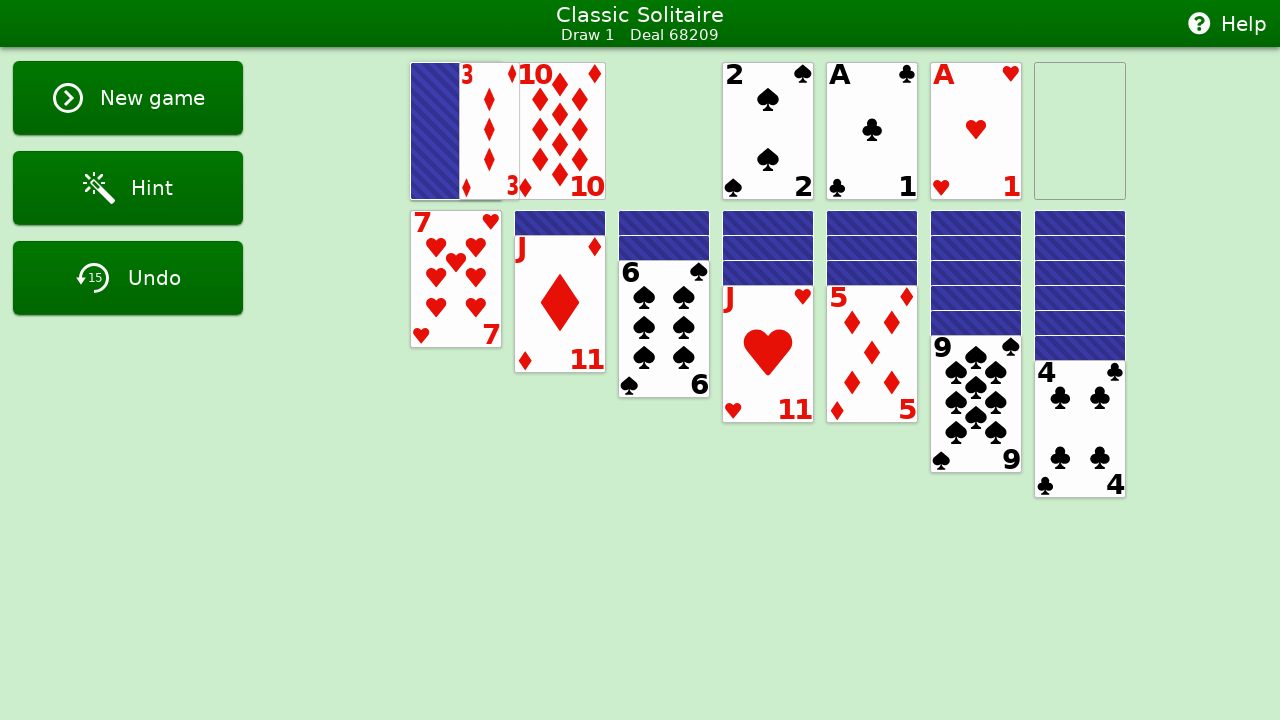

Waited for card to appear
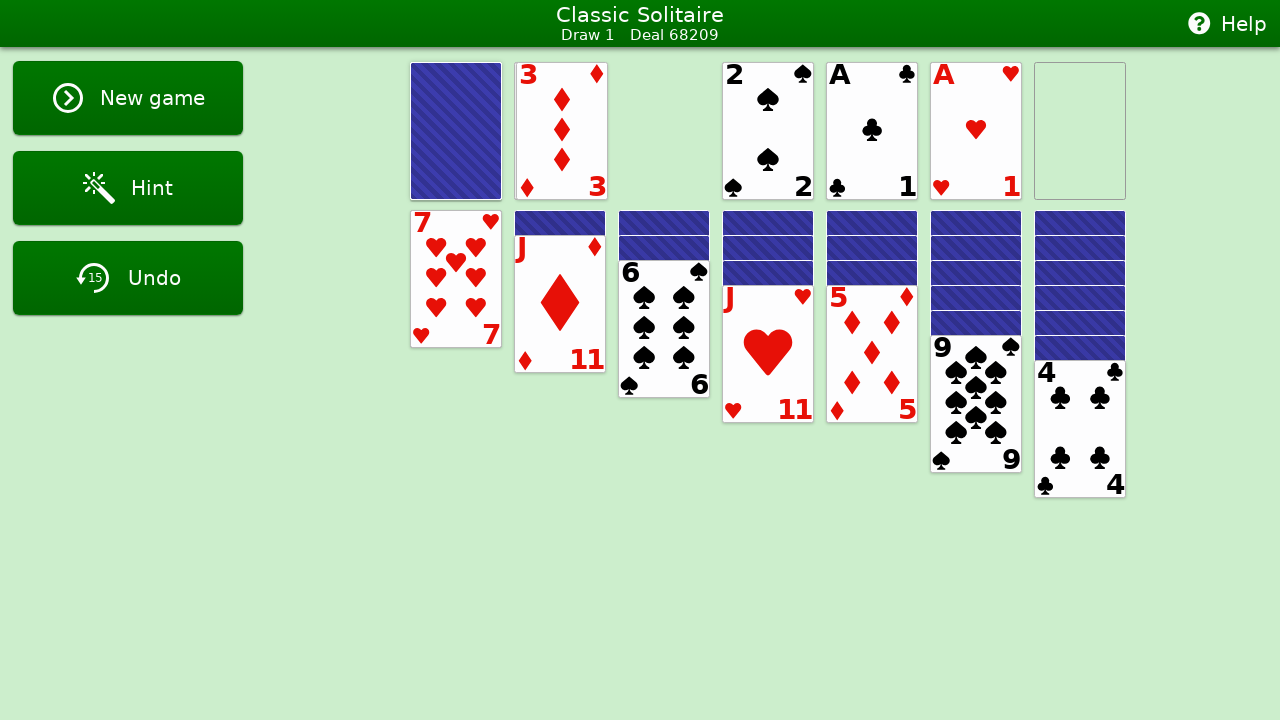

Clicked stock pile (final sequence 5/10) at (456, 131) on #stock
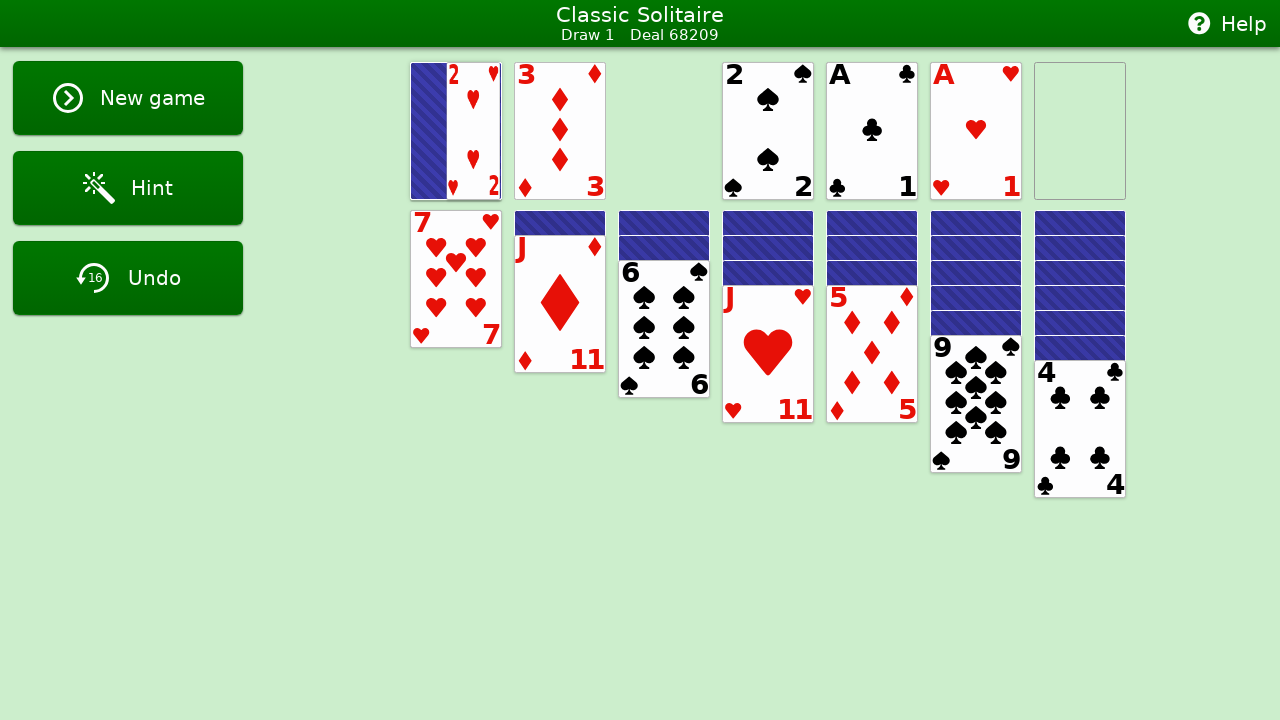

Waited for card to appear
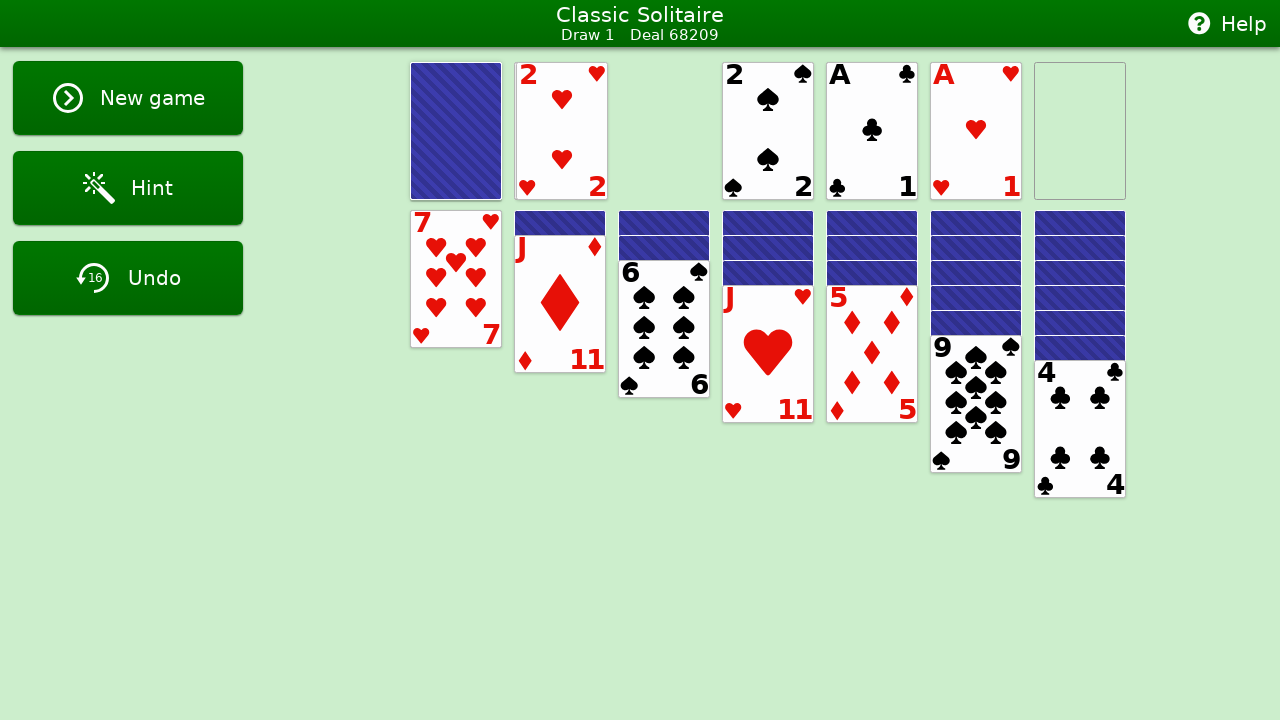

Clicked stock pile (final sequence 6/10) at (456, 131) on #stock
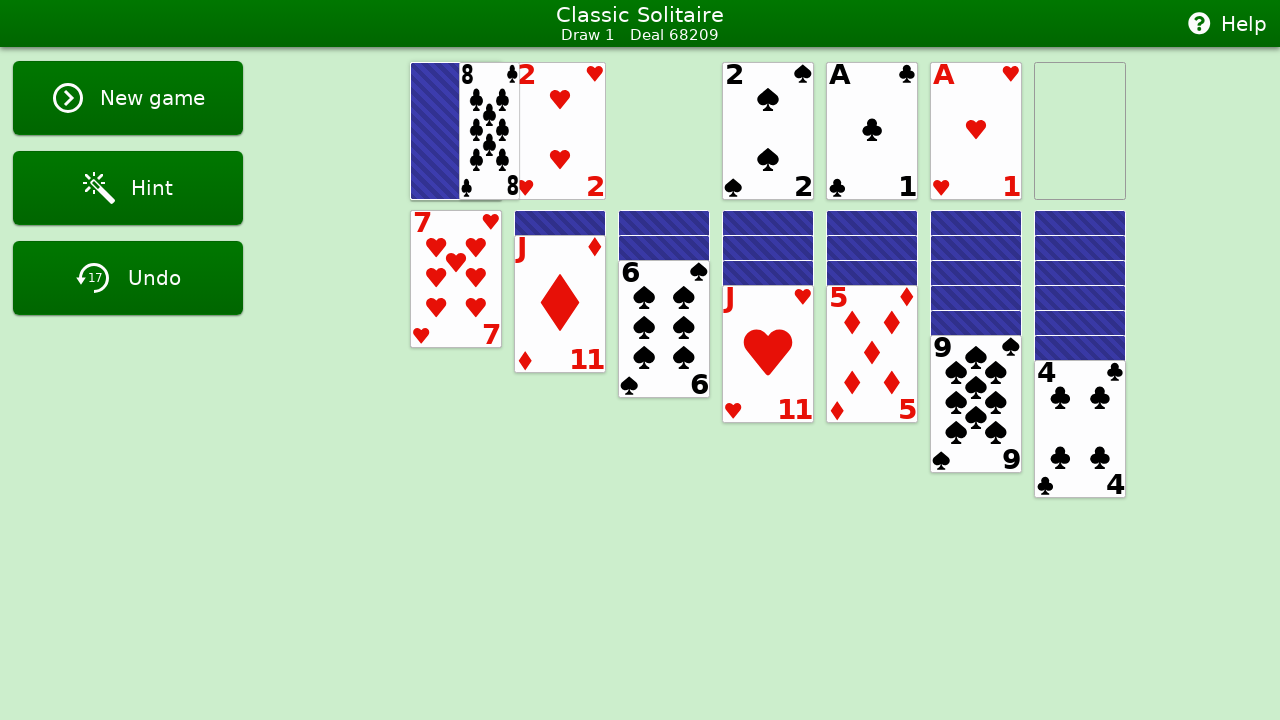

Waited for card to appear
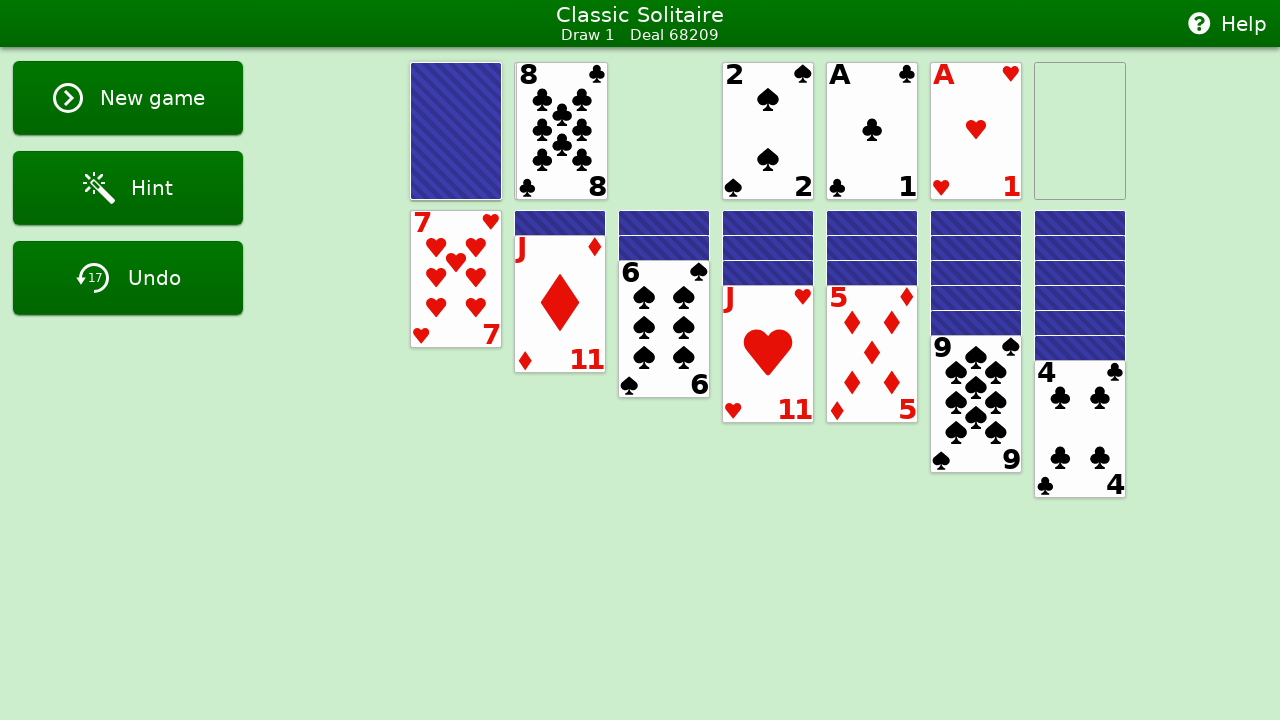

Clicked stock pile (final sequence 7/10) at (456, 131) on #stock
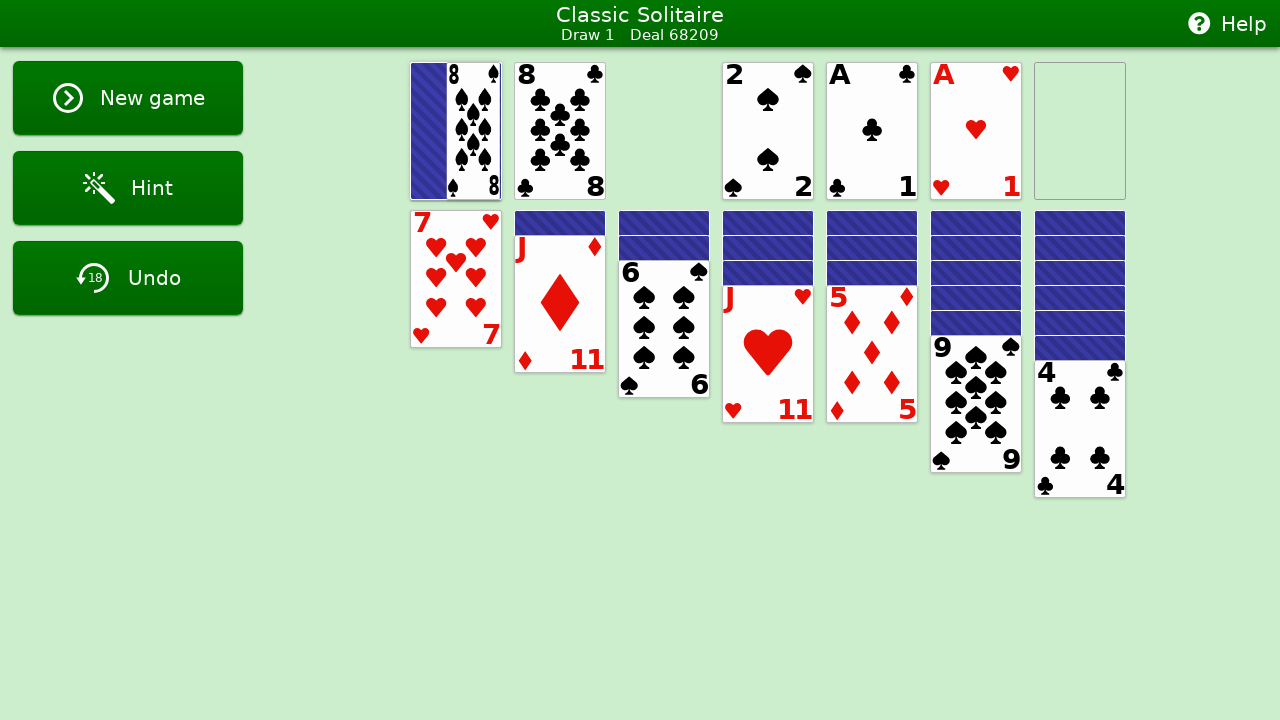

Waited for card to appear
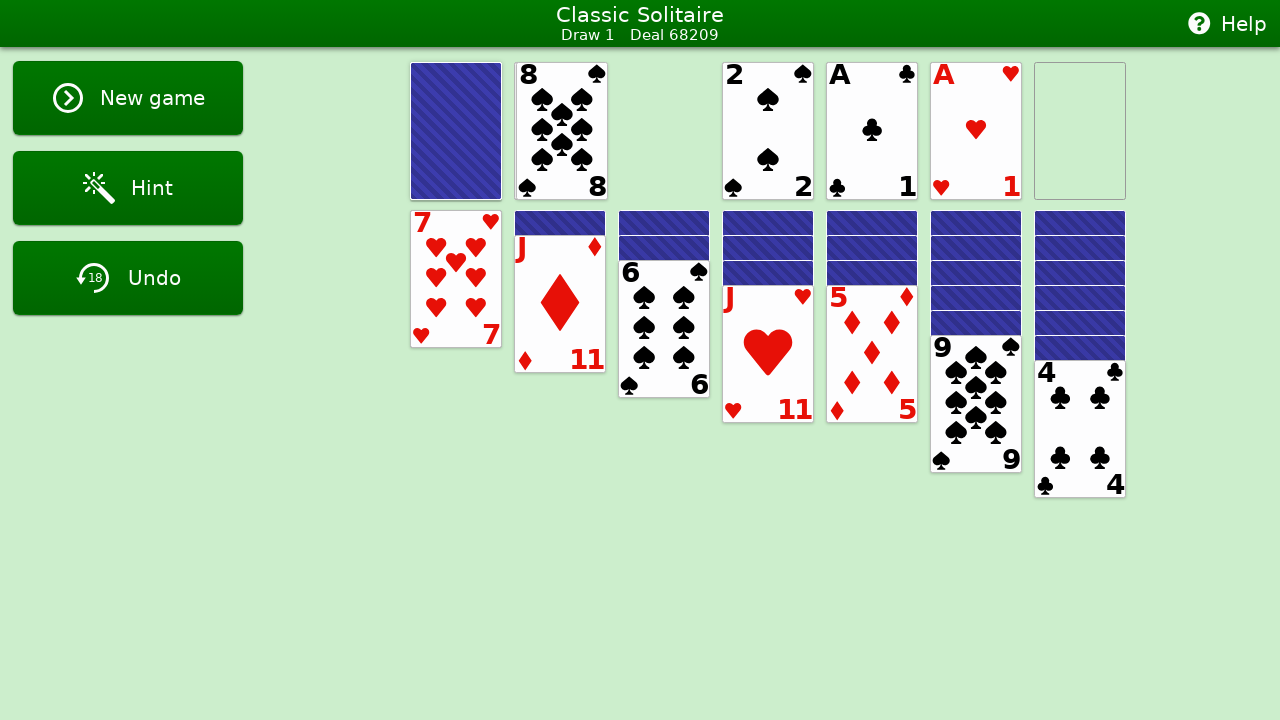

Clicked stock pile (final sequence 8/10) at (456, 131) on #stock
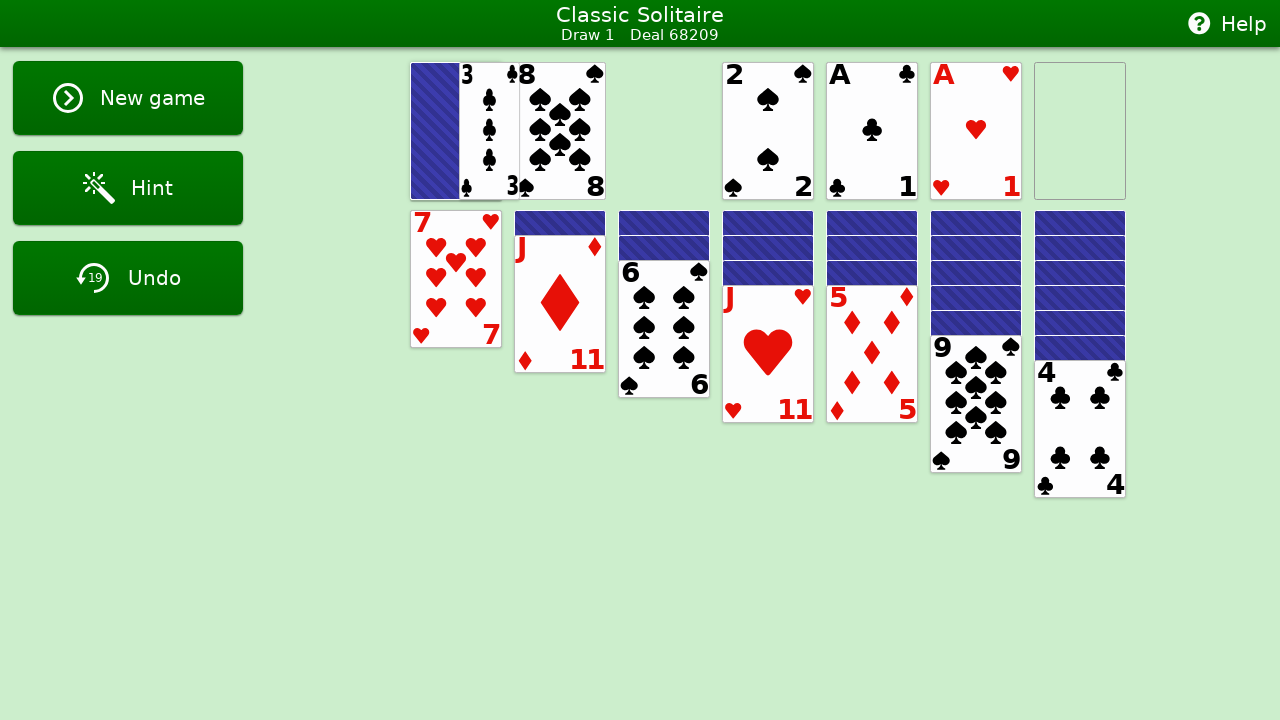

Waited for card to appear
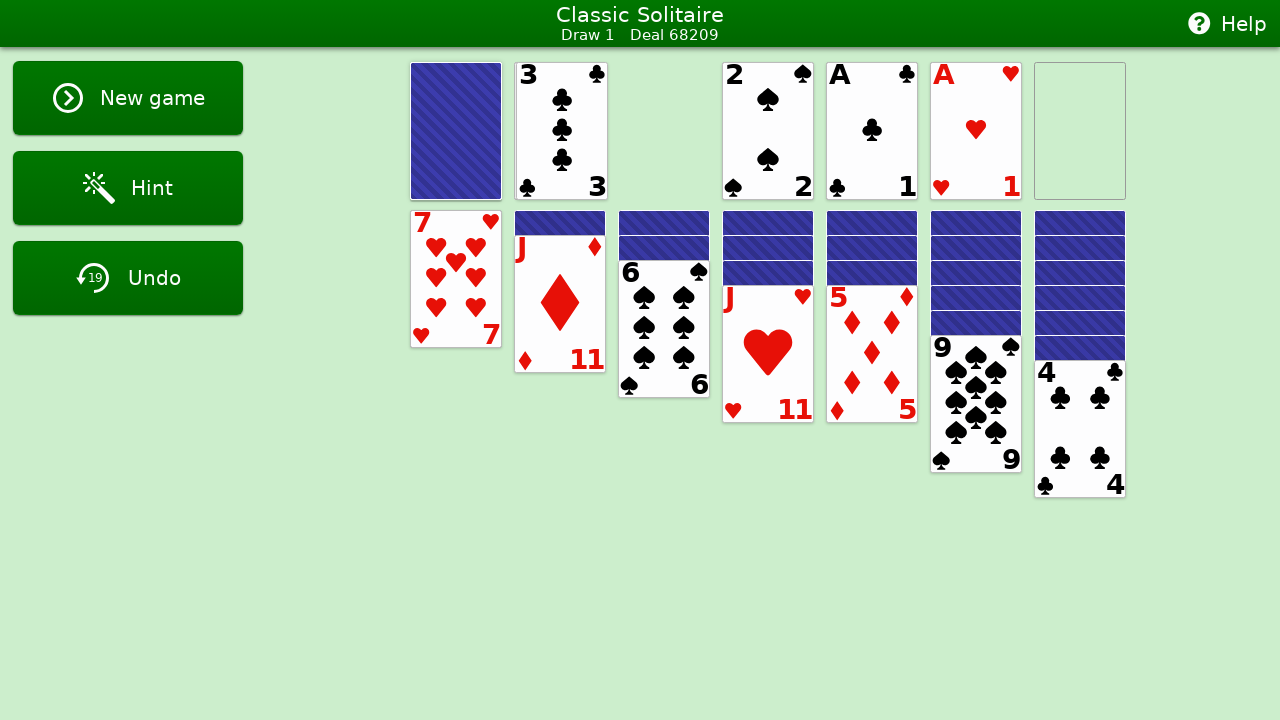

Clicked stock pile (final sequence 9/10) at (456, 131) on #stock
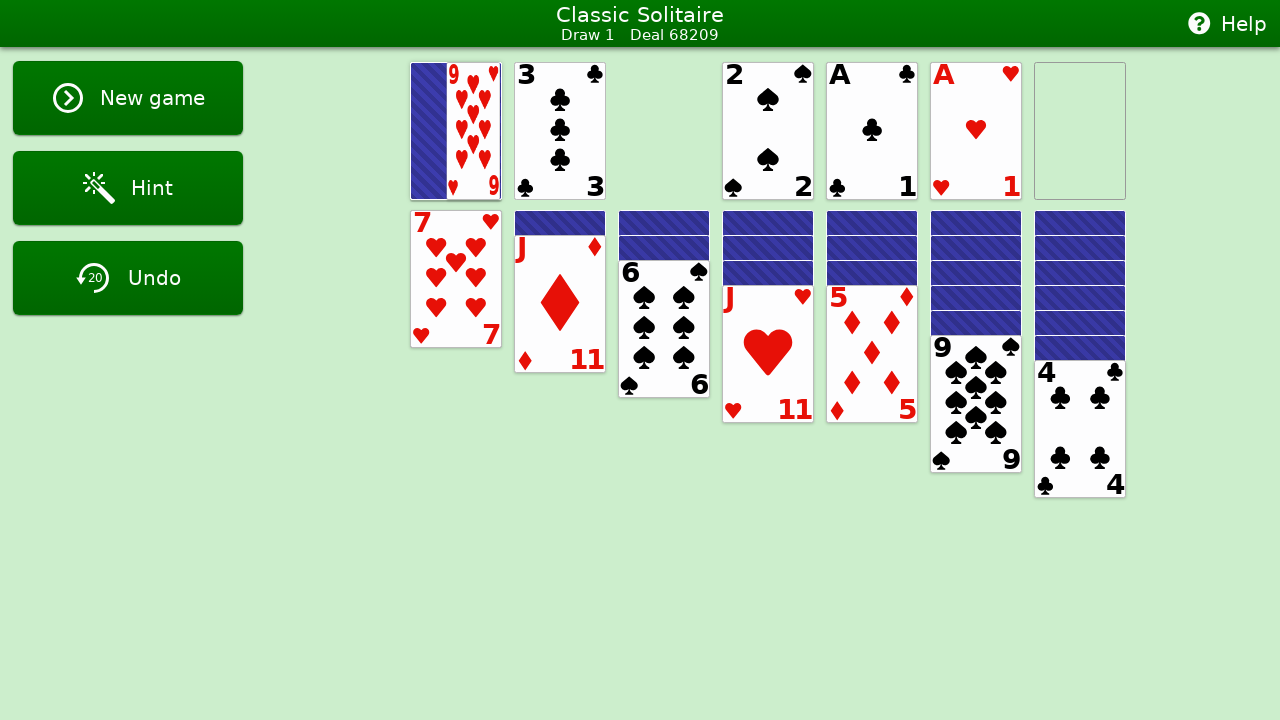

Waited for card to appear
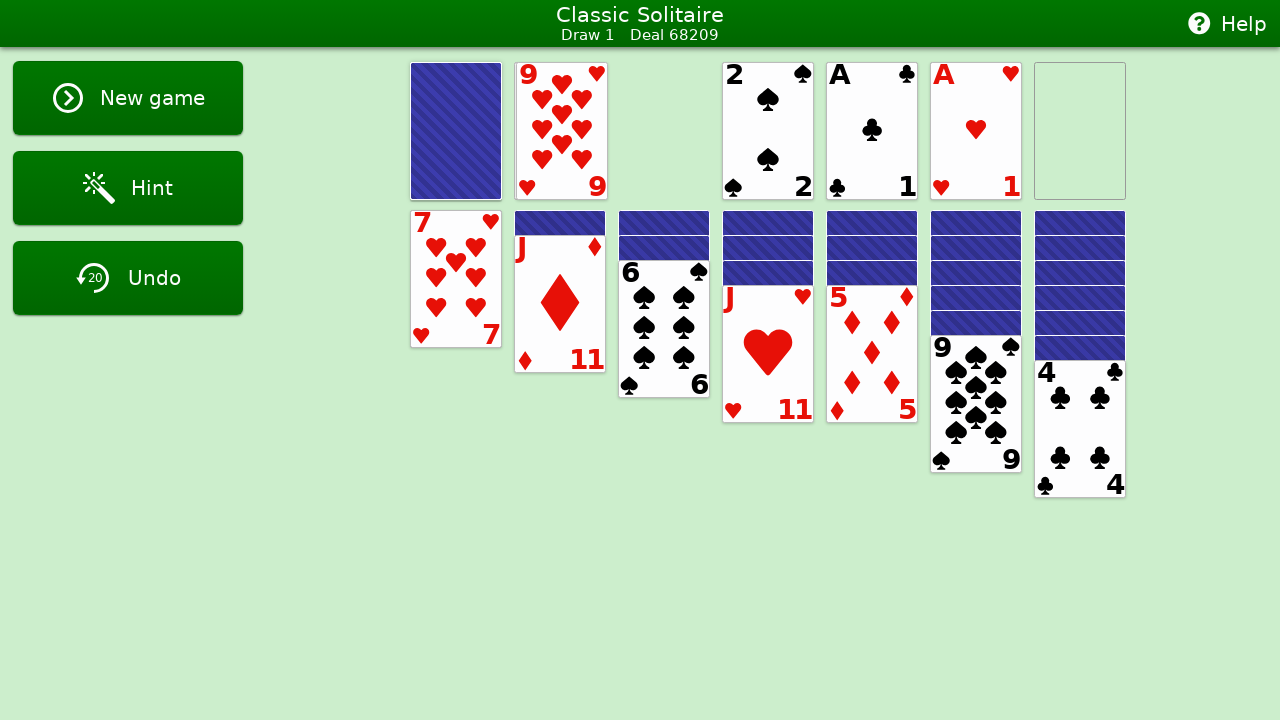

Clicked stock pile (final sequence 10/10) at (456, 131) on #stock
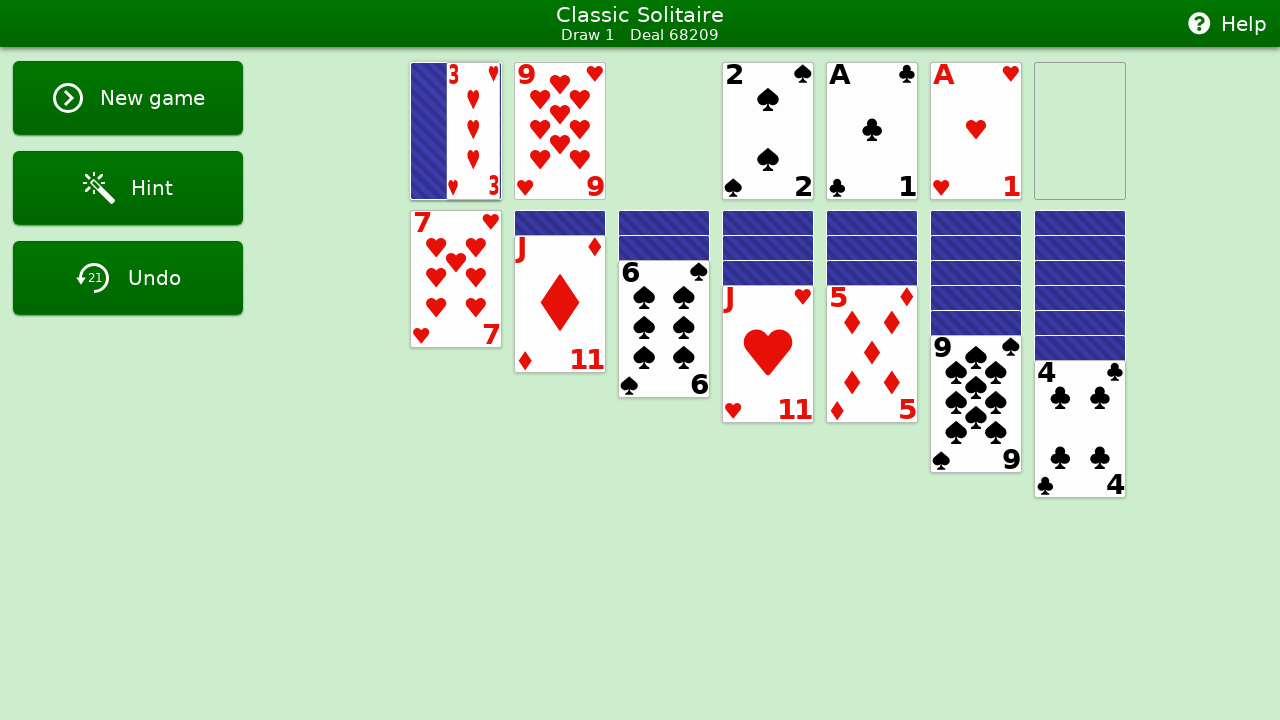

Waited for card to appear
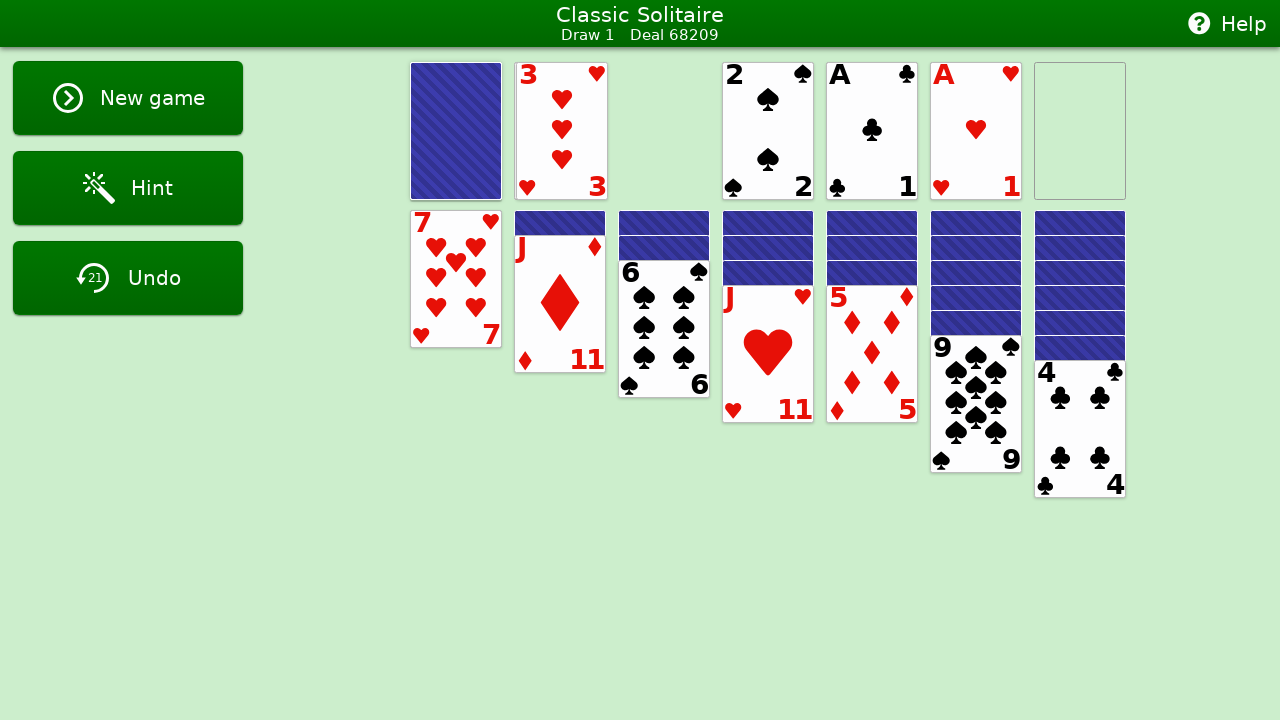

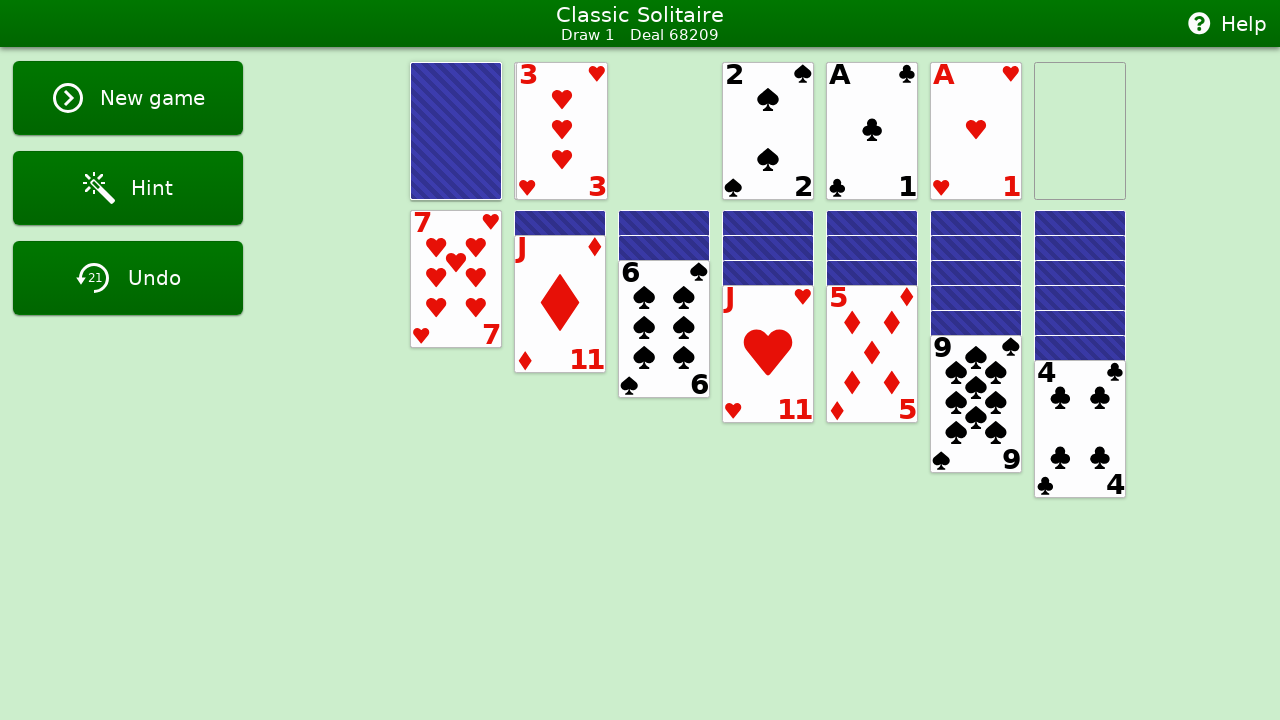